Tests drawing functionality on a canvas by performing multiple random click-and-drag actions to create shapes on a drawing board.

Starting URL: https://konflic.github.io/examples/drawdivs/index.html

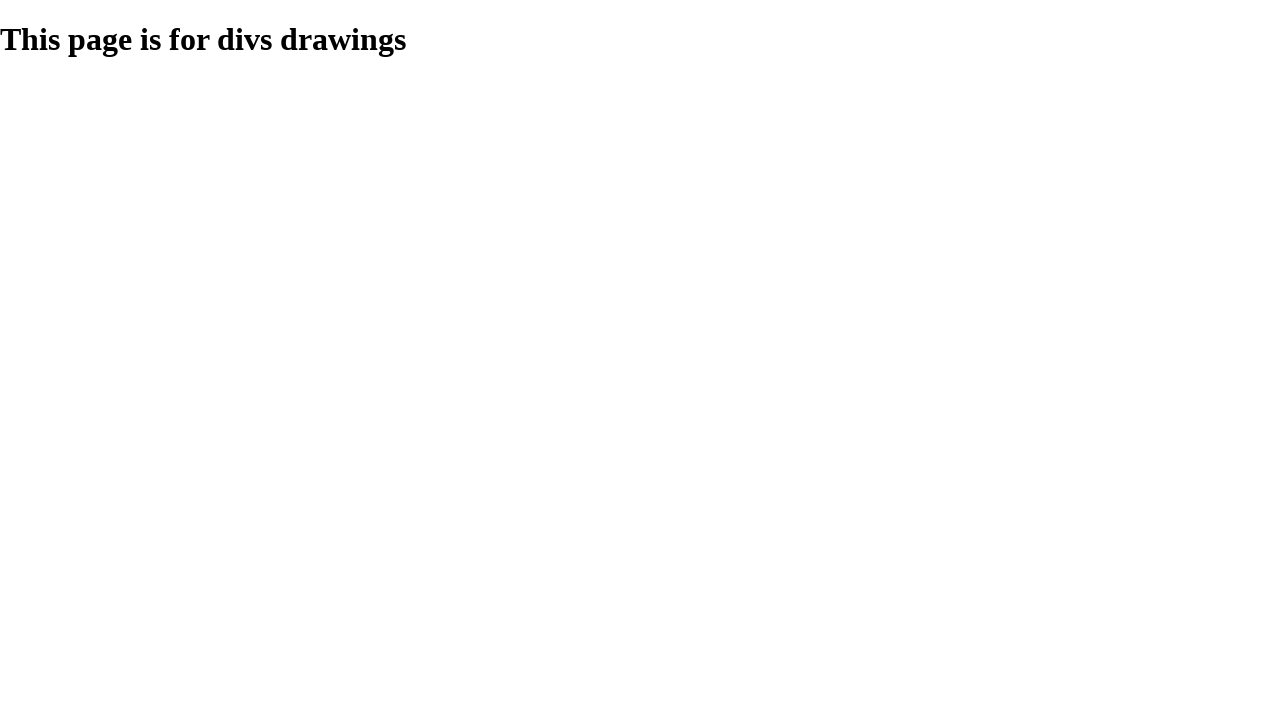

Drawing board element loaded and visible
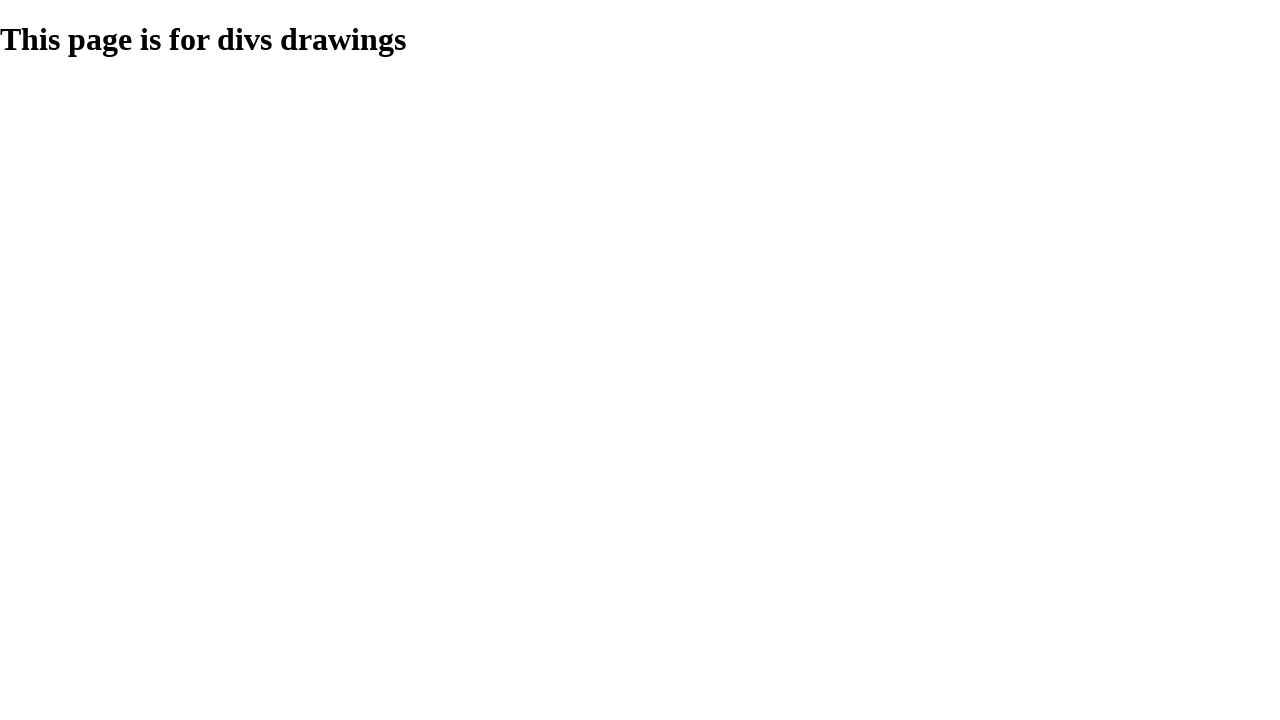

Retrieved bounding box coordinates of drawing board
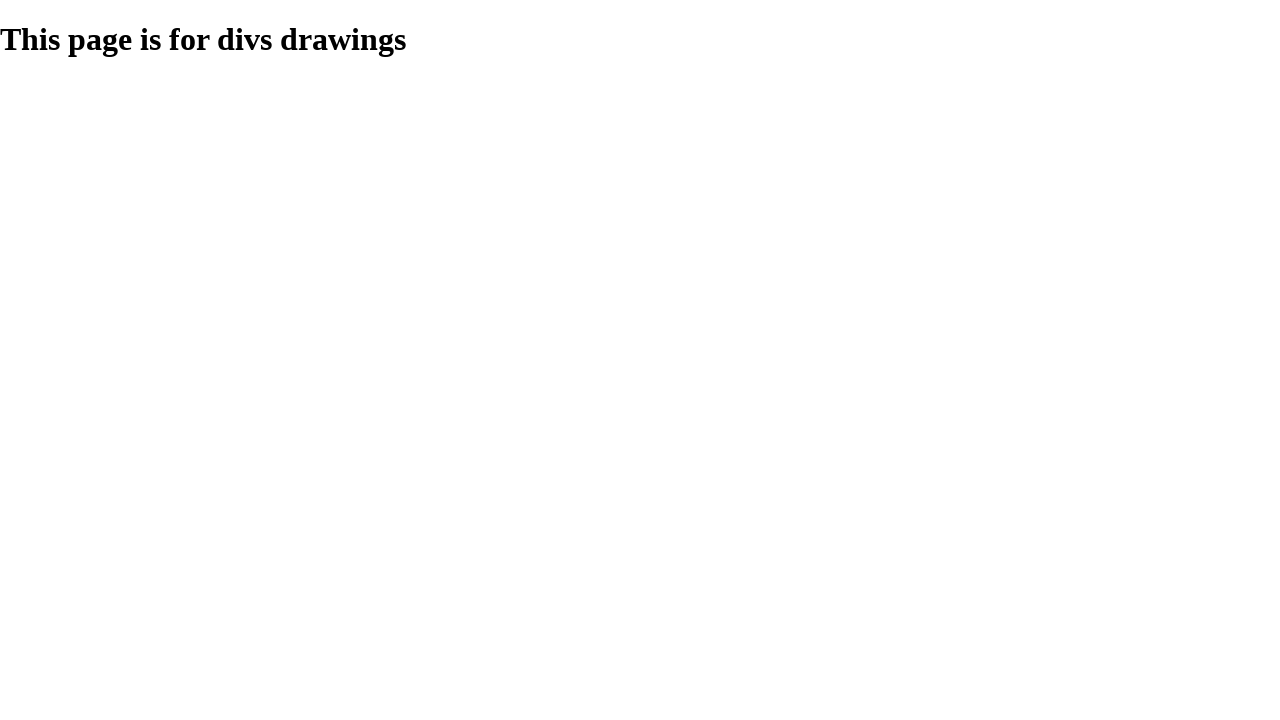

Moved mouse to position (76, 176.875) at (76, 177)
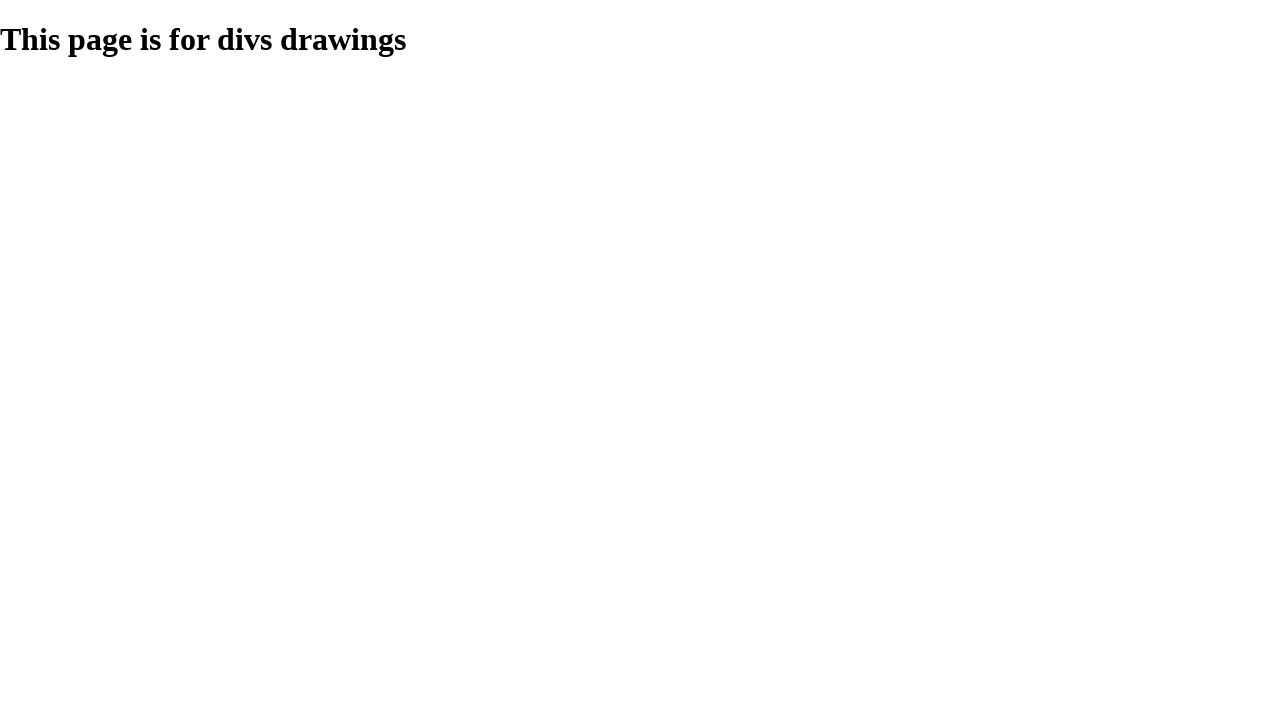

Pressed down mouse button to start drawing at (76, 177)
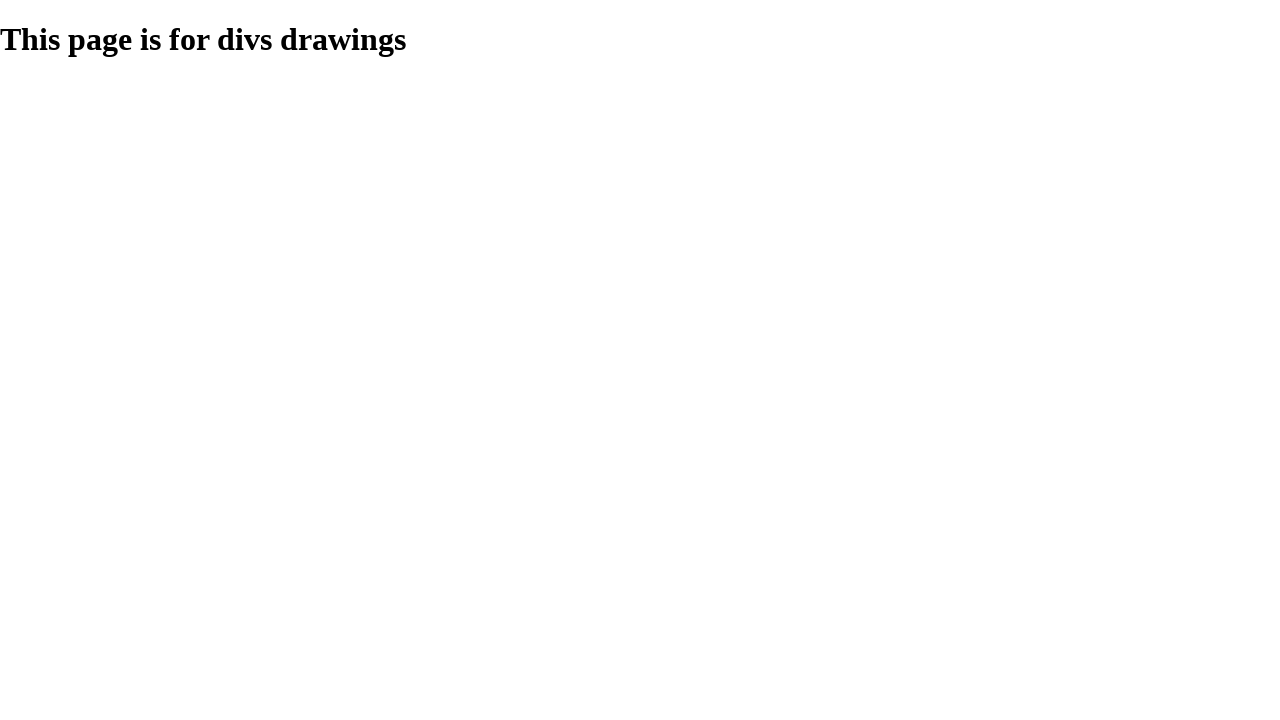

Waited 100ms while holding mouse button
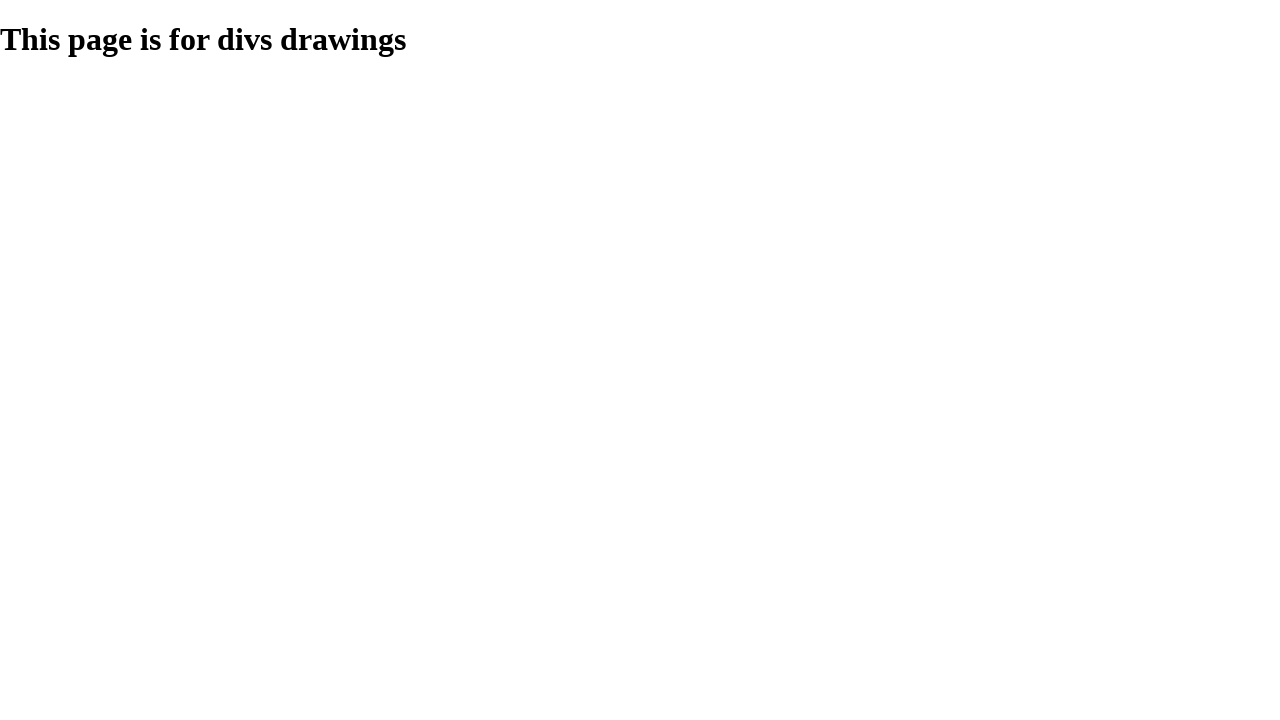

Dragged mouse to position (23, 140.875) to draw shape at (23, 141)
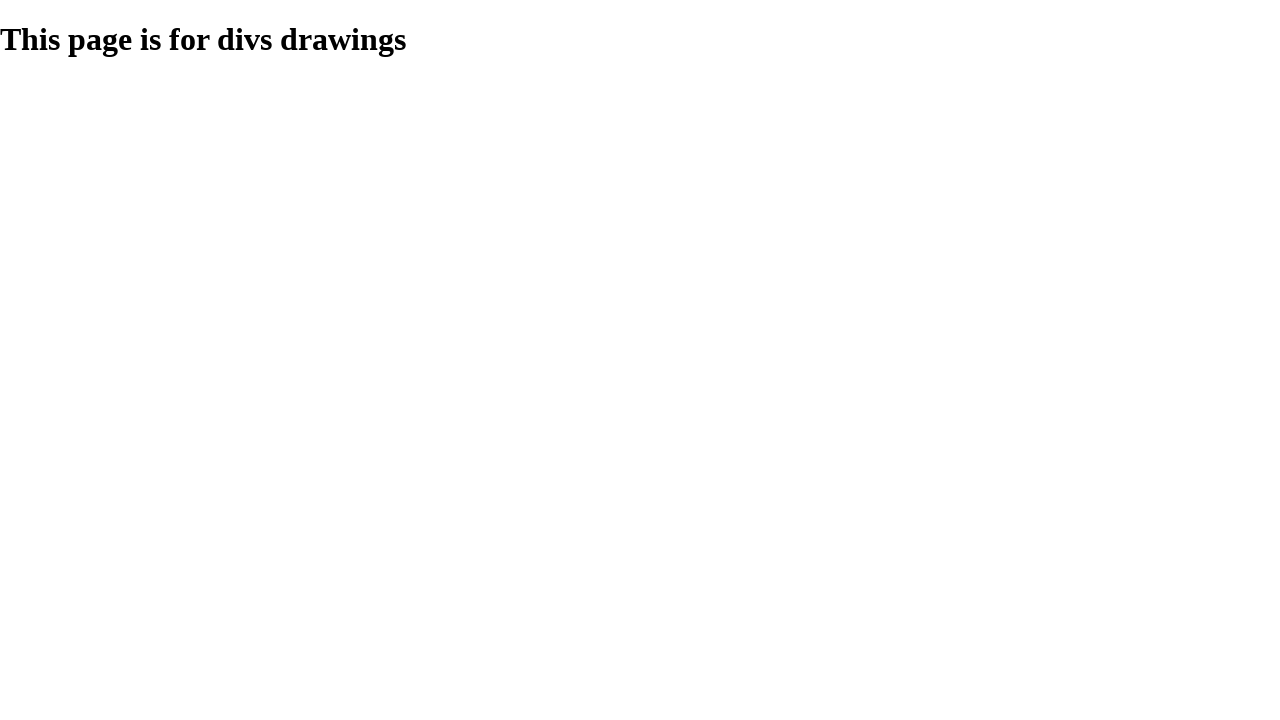

Released mouse button to complete shape drawing at (23, 141)
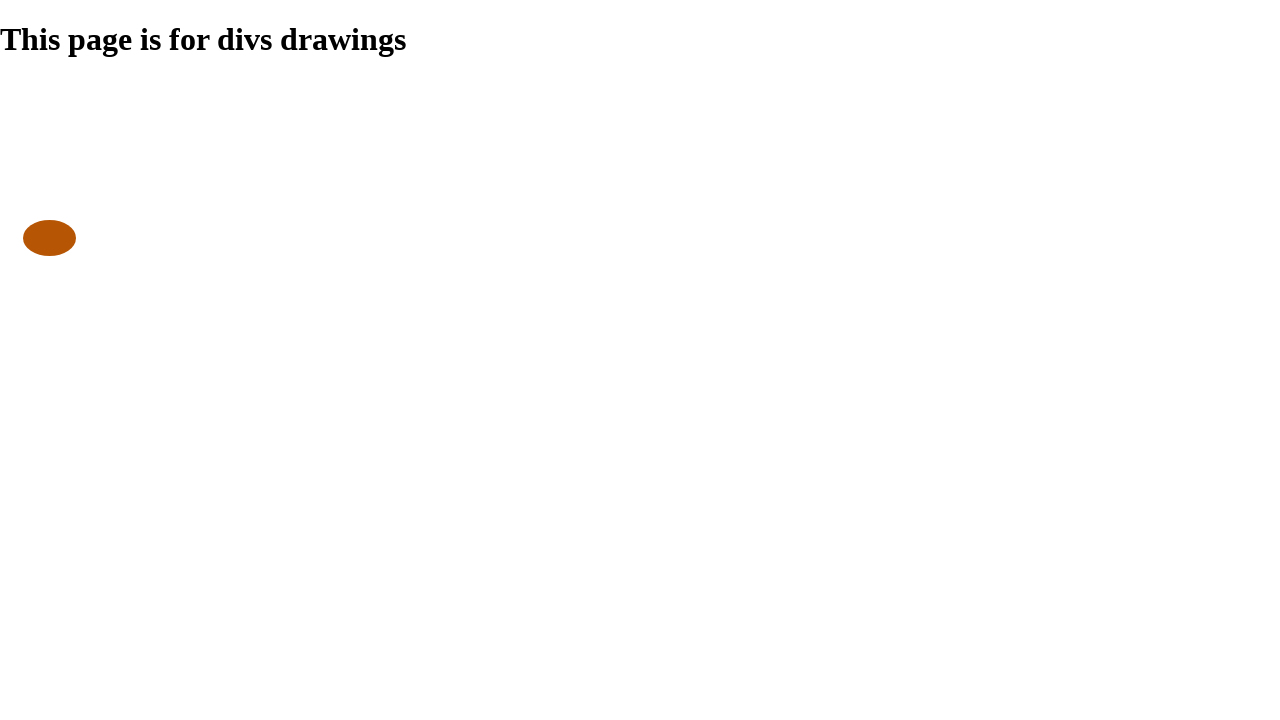

Moved mouse to position (262, 236.875) at (262, 237)
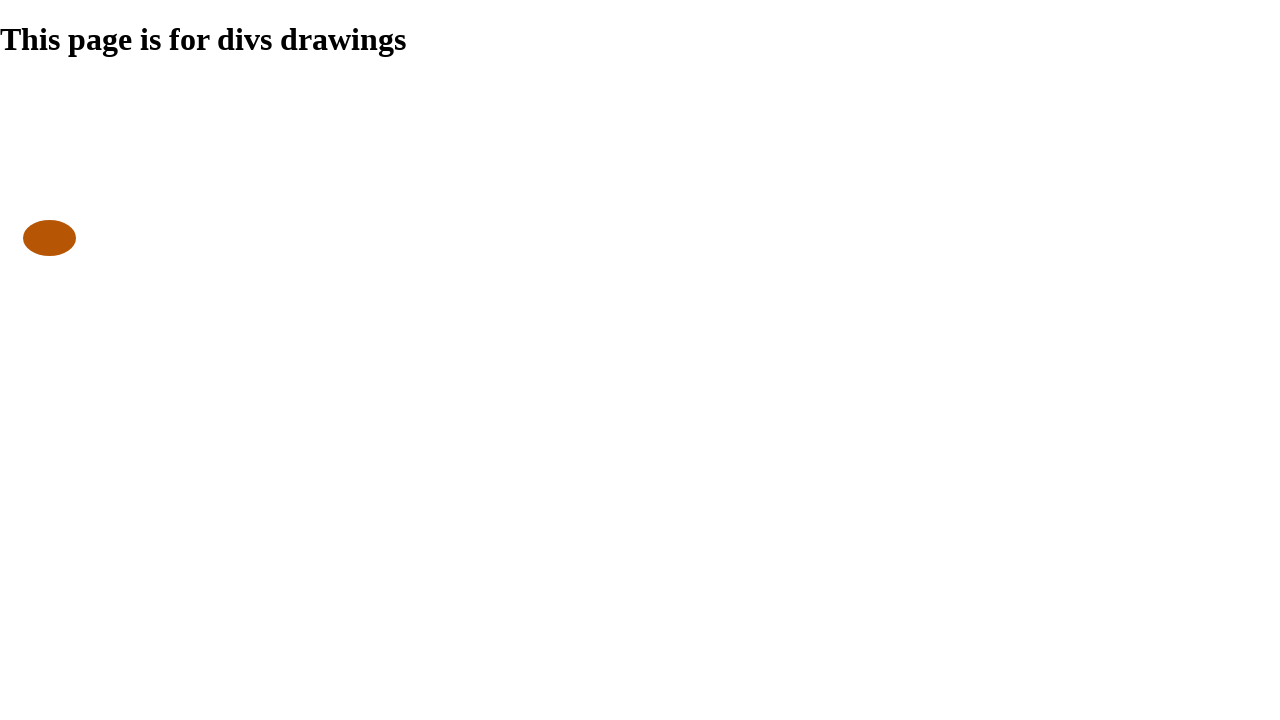

Pressed down mouse button to start drawing at (262, 237)
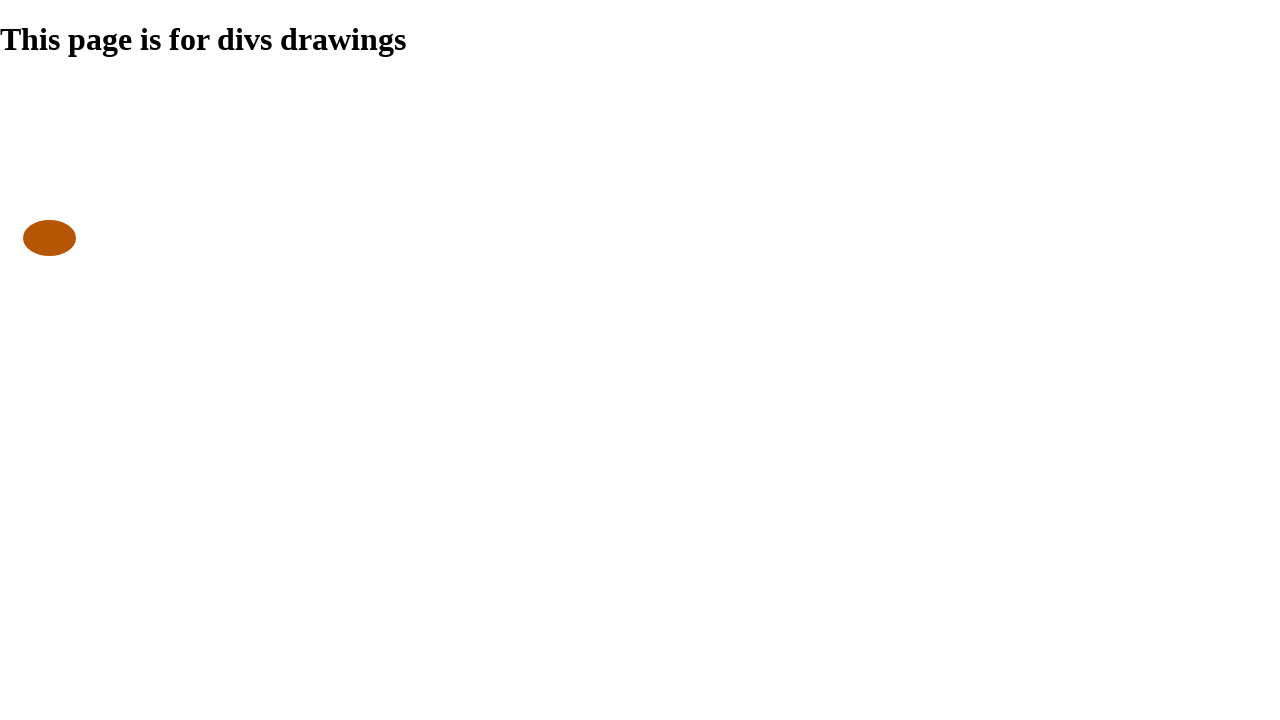

Waited 100ms while holding mouse button
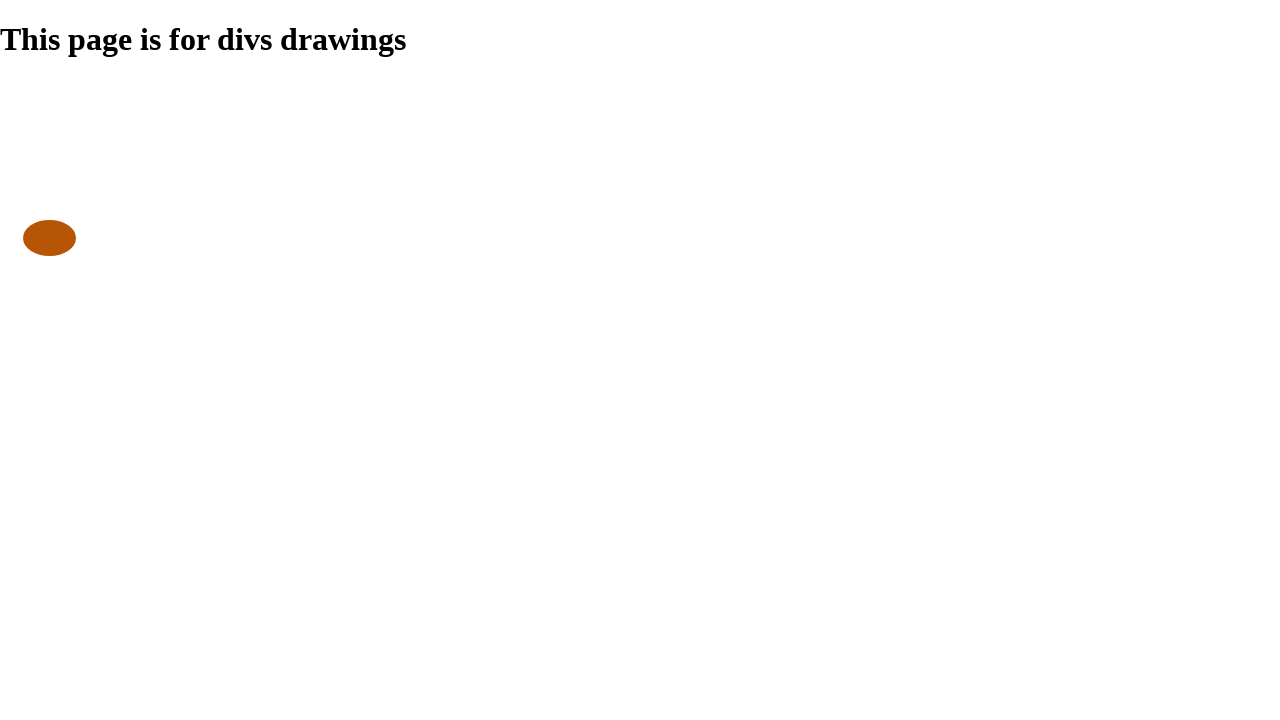

Dragged mouse to position (165, 165.875) to draw shape at (165, 166)
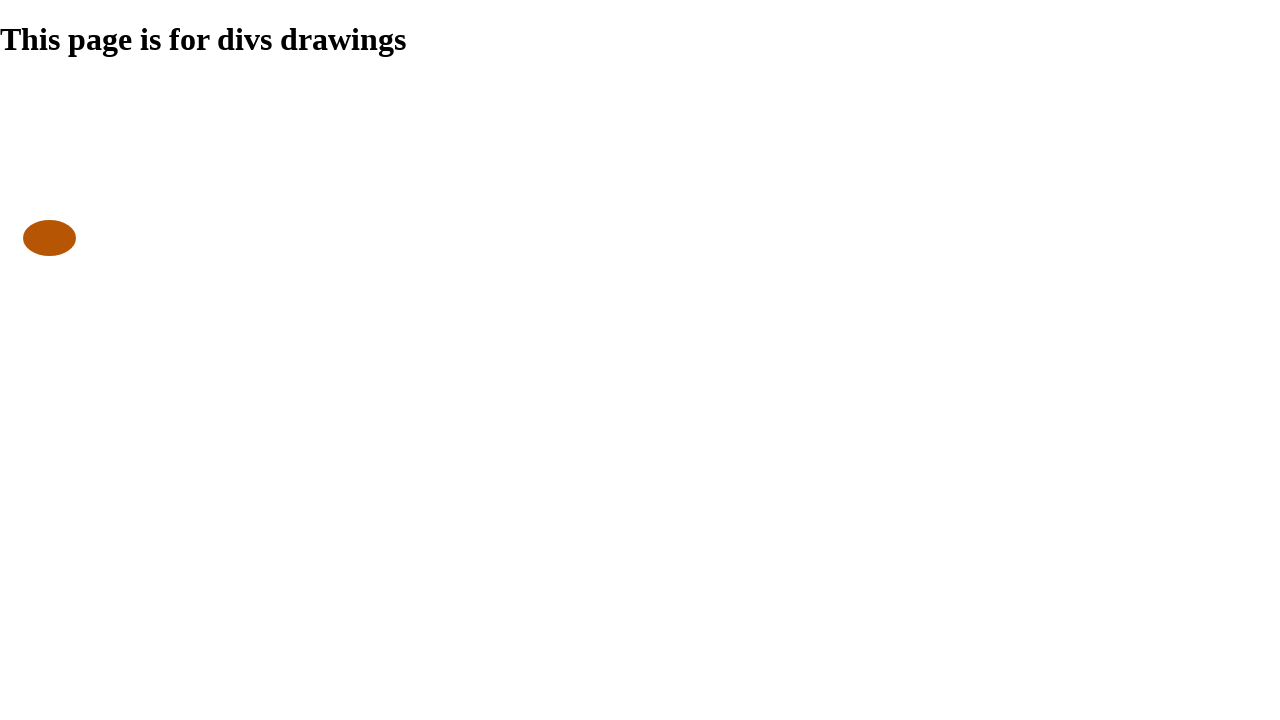

Released mouse button to complete shape drawing at (165, 166)
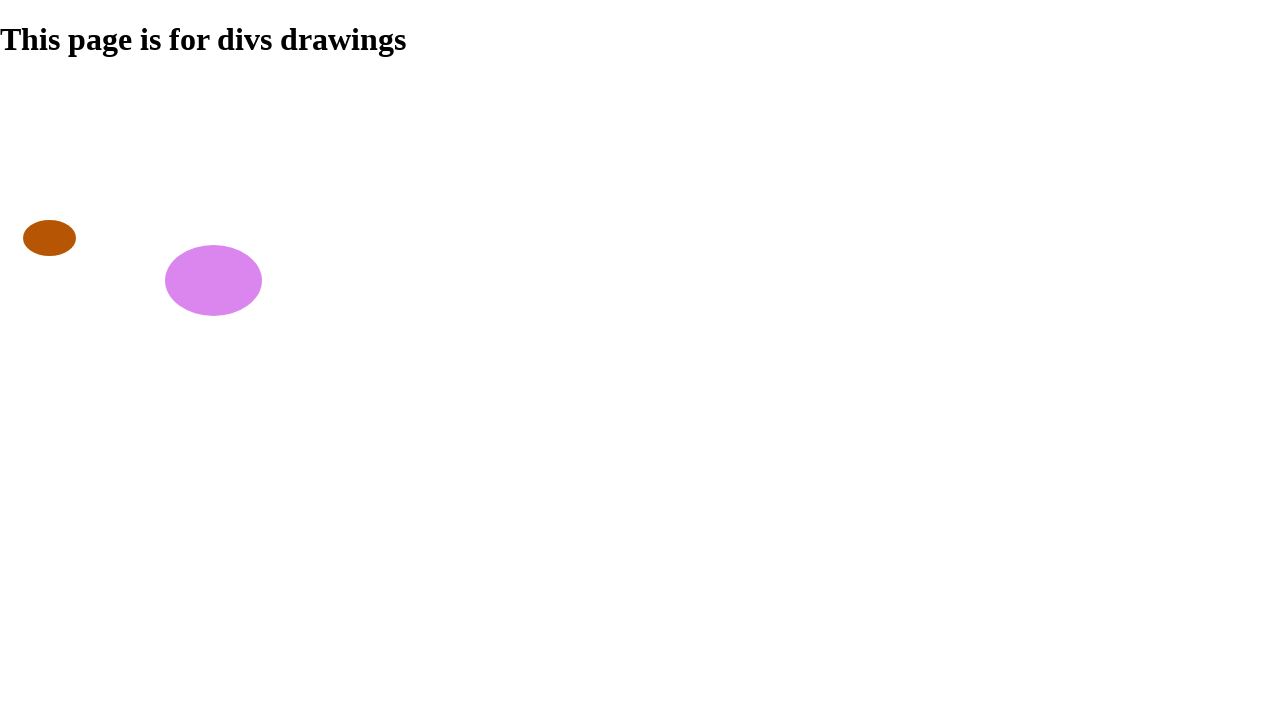

Moved mouse to position (115, 219.875) at (115, 220)
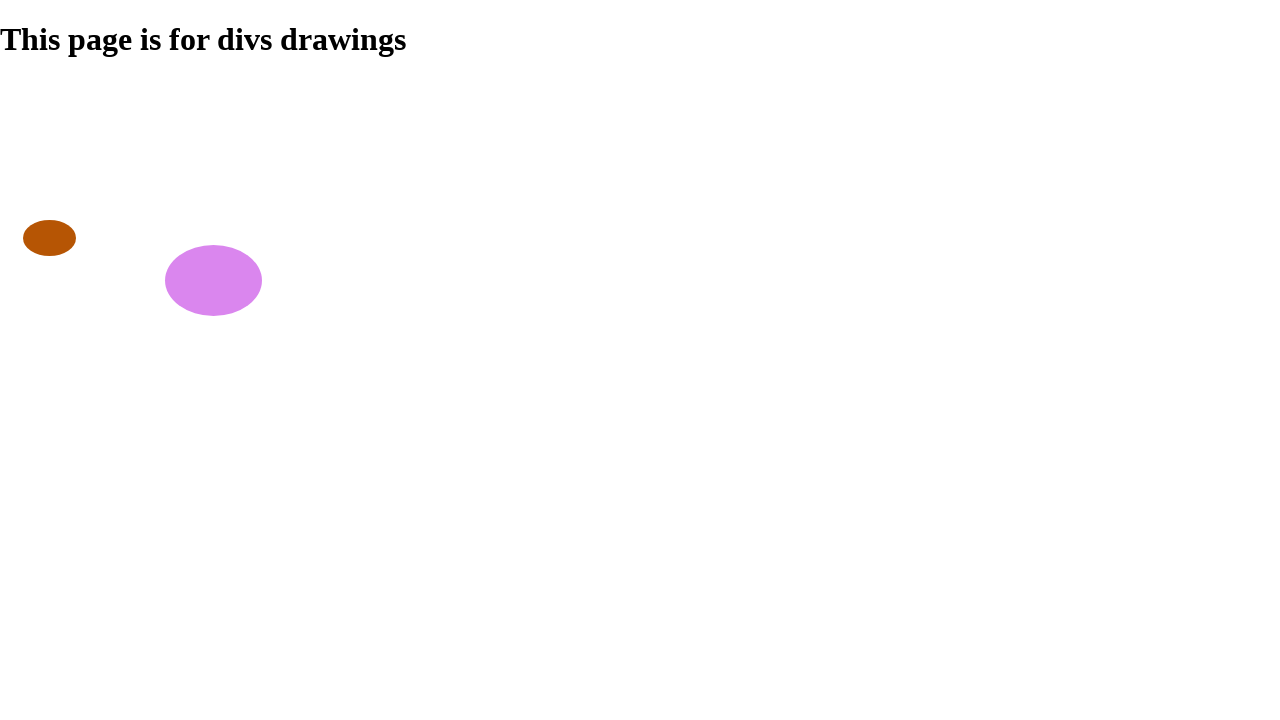

Pressed down mouse button to start drawing at (115, 220)
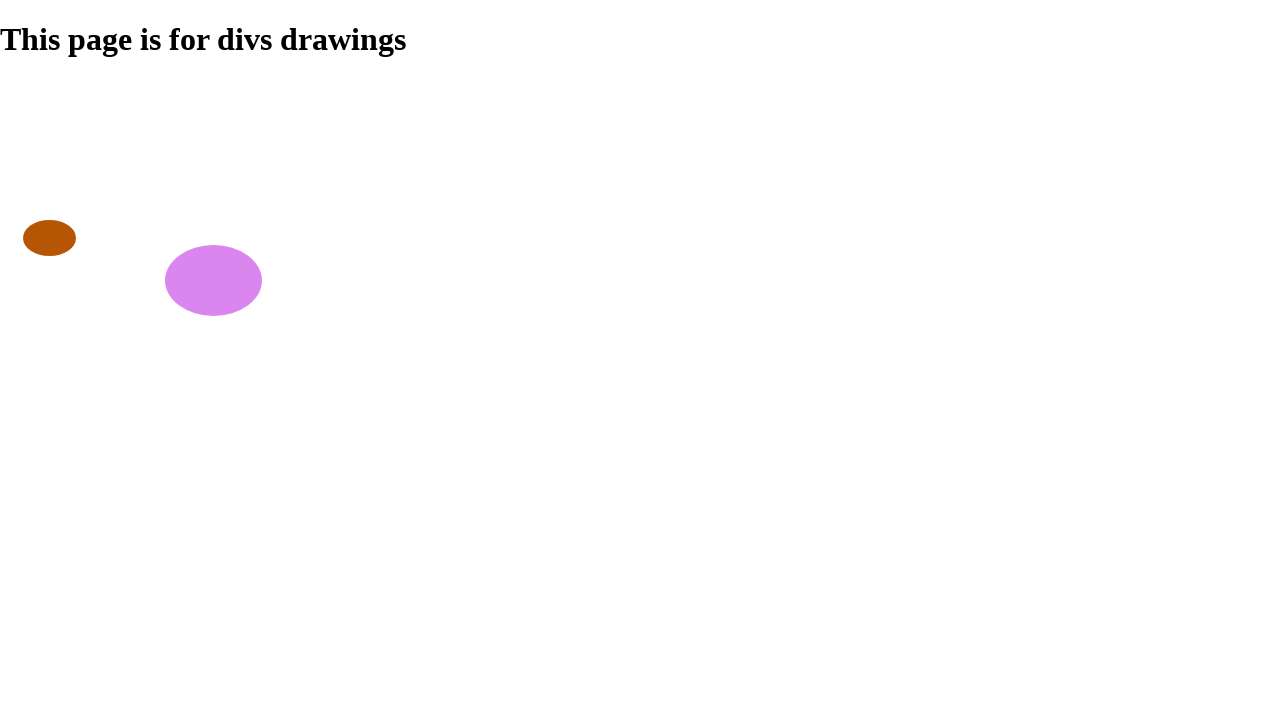

Waited 100ms while holding mouse button
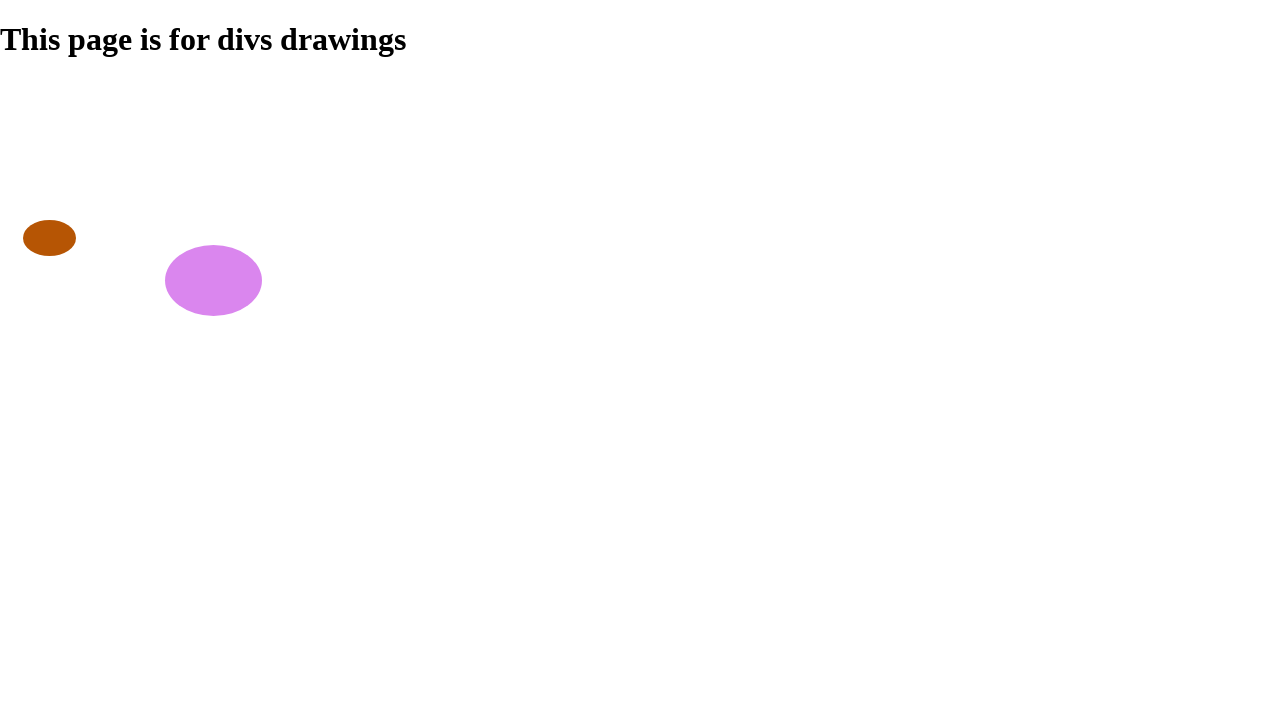

Dragged mouse to position (163, 170.875) to draw shape at (163, 171)
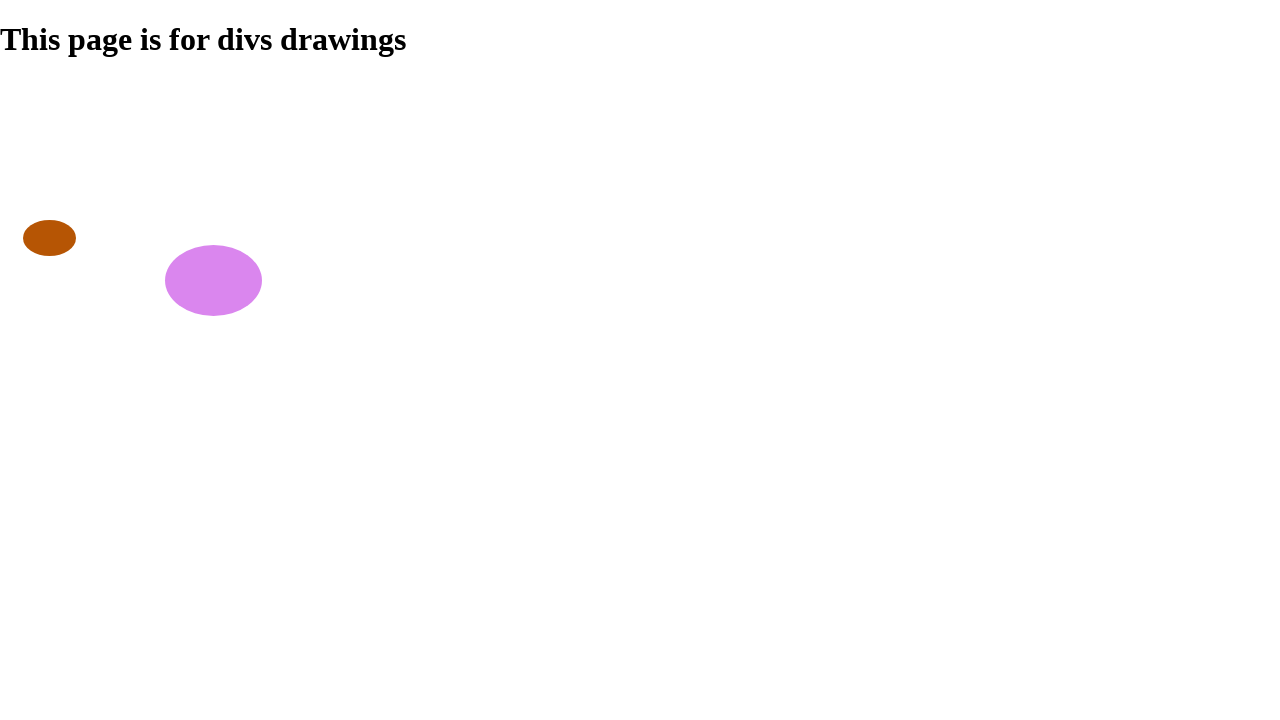

Released mouse button to complete shape drawing at (163, 171)
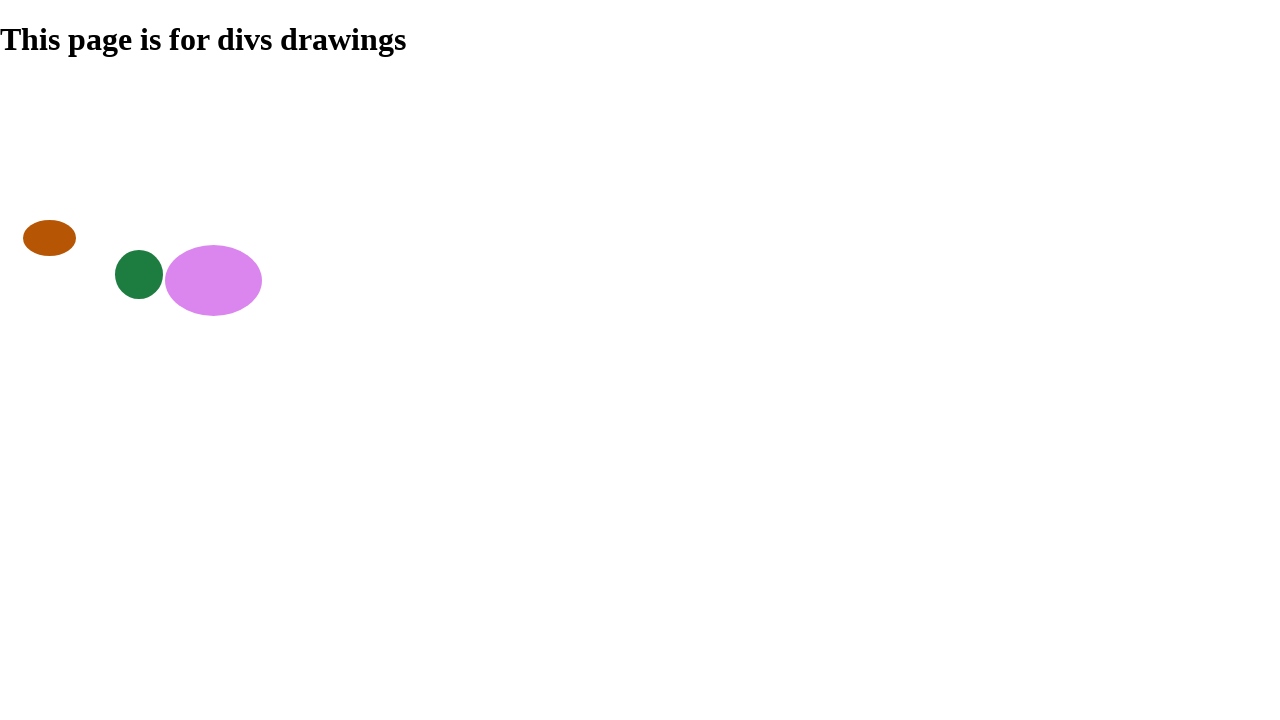

Moved mouse to position (211, 257.875) at (211, 258)
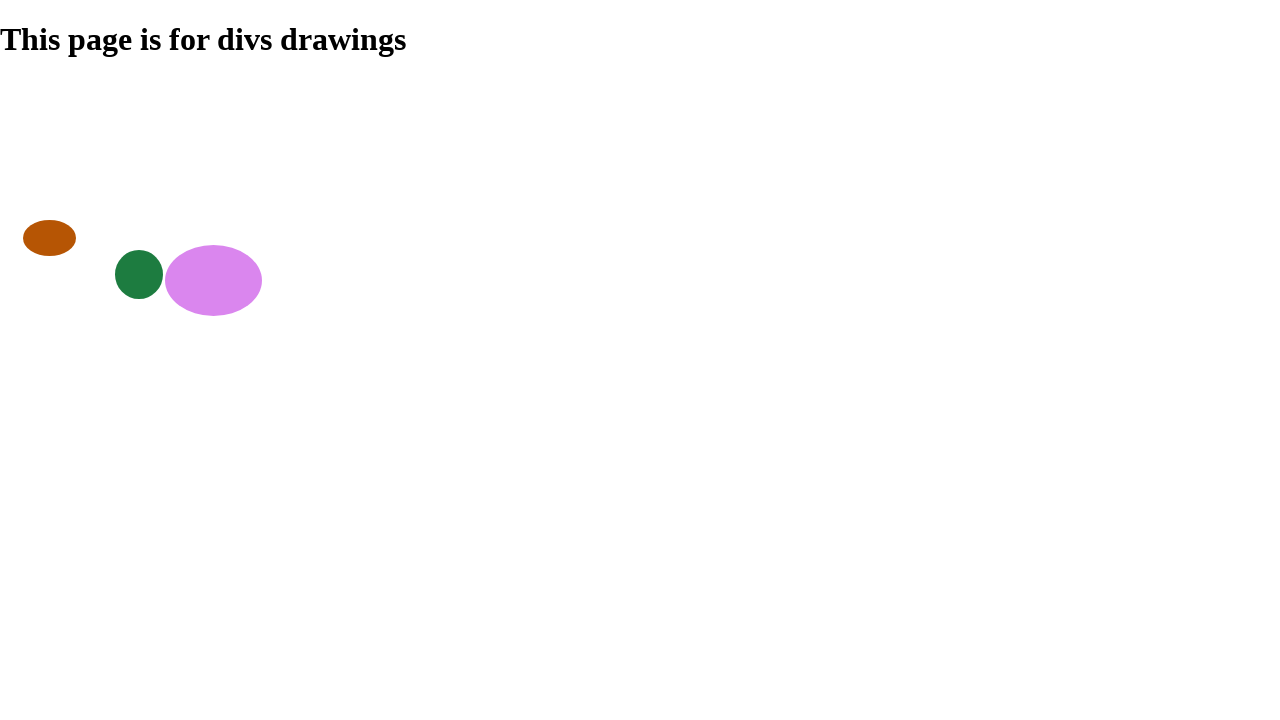

Pressed down mouse button to start drawing at (211, 258)
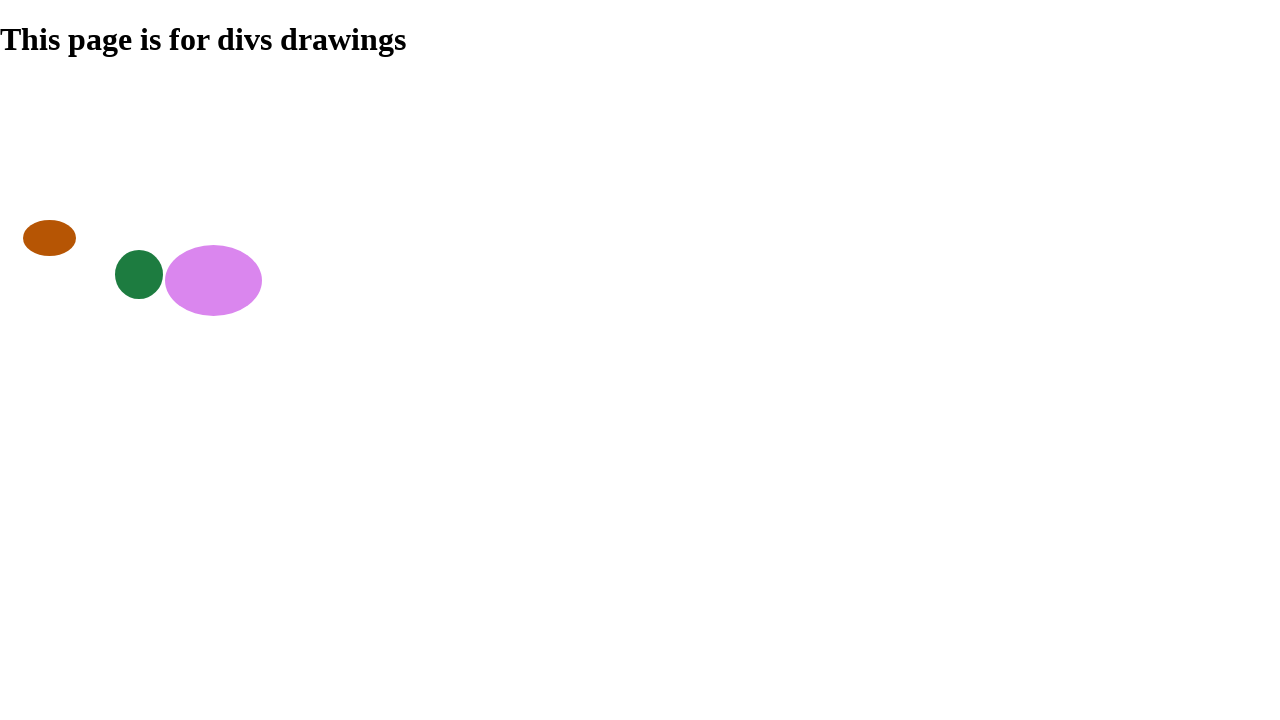

Waited 100ms while holding mouse button
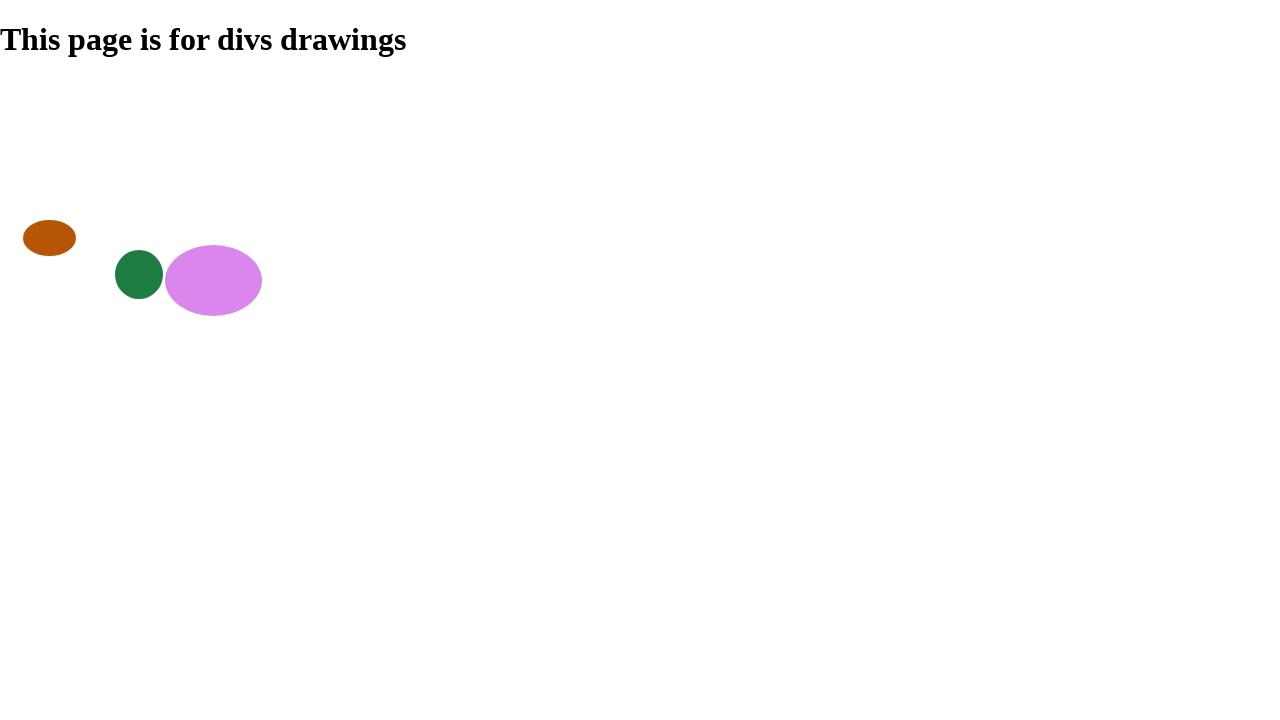

Dragged mouse to position (207, 333.875) to draw shape at (207, 334)
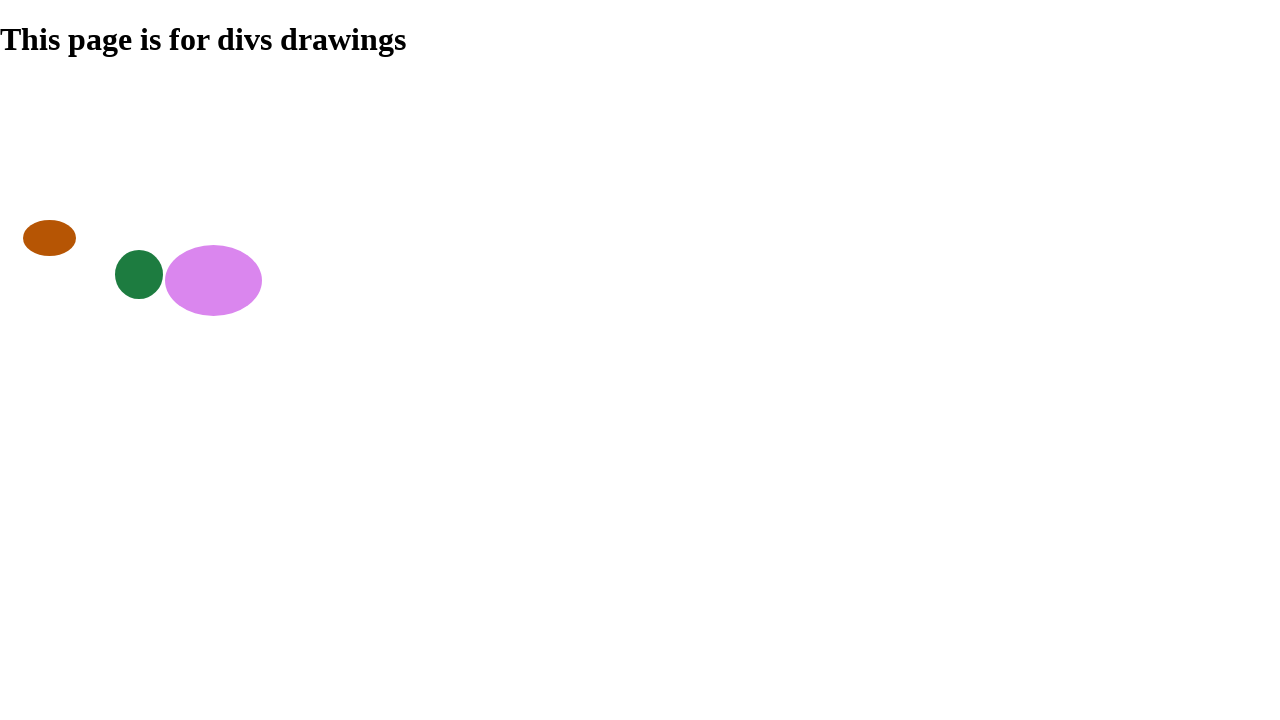

Released mouse button to complete shape drawing at (207, 334)
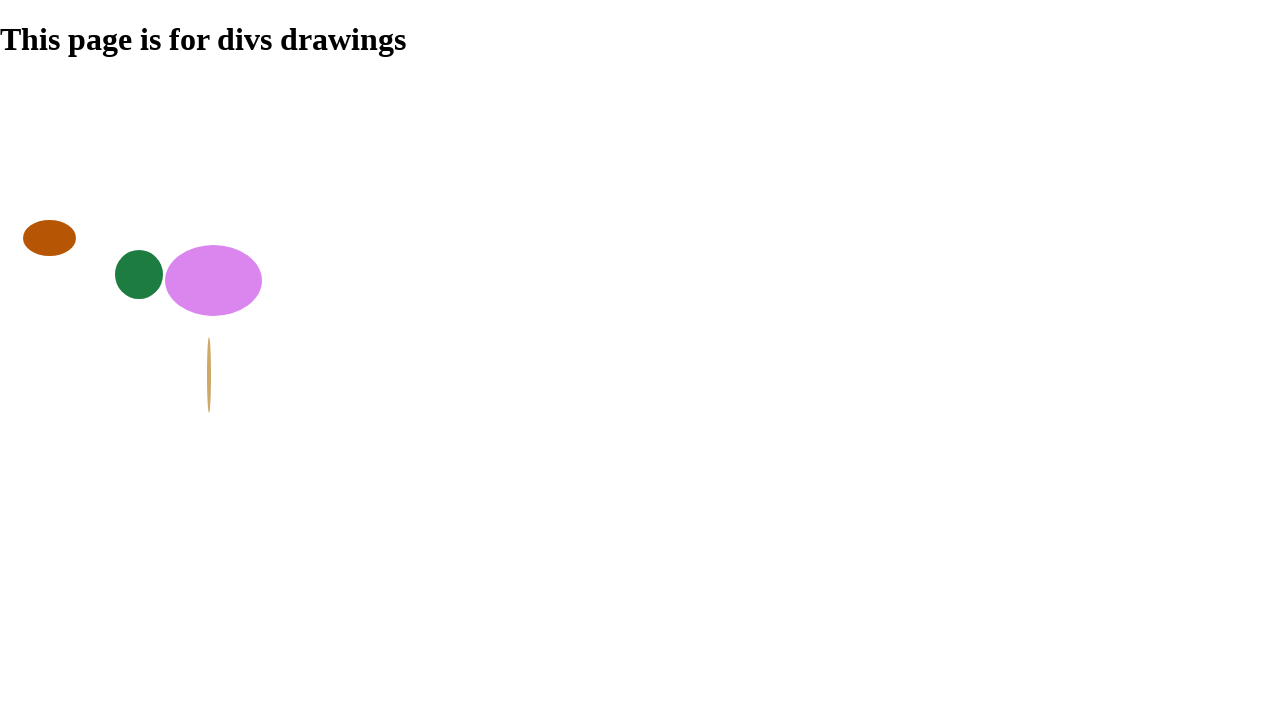

Moved mouse to position (274, 199.875) at (274, 200)
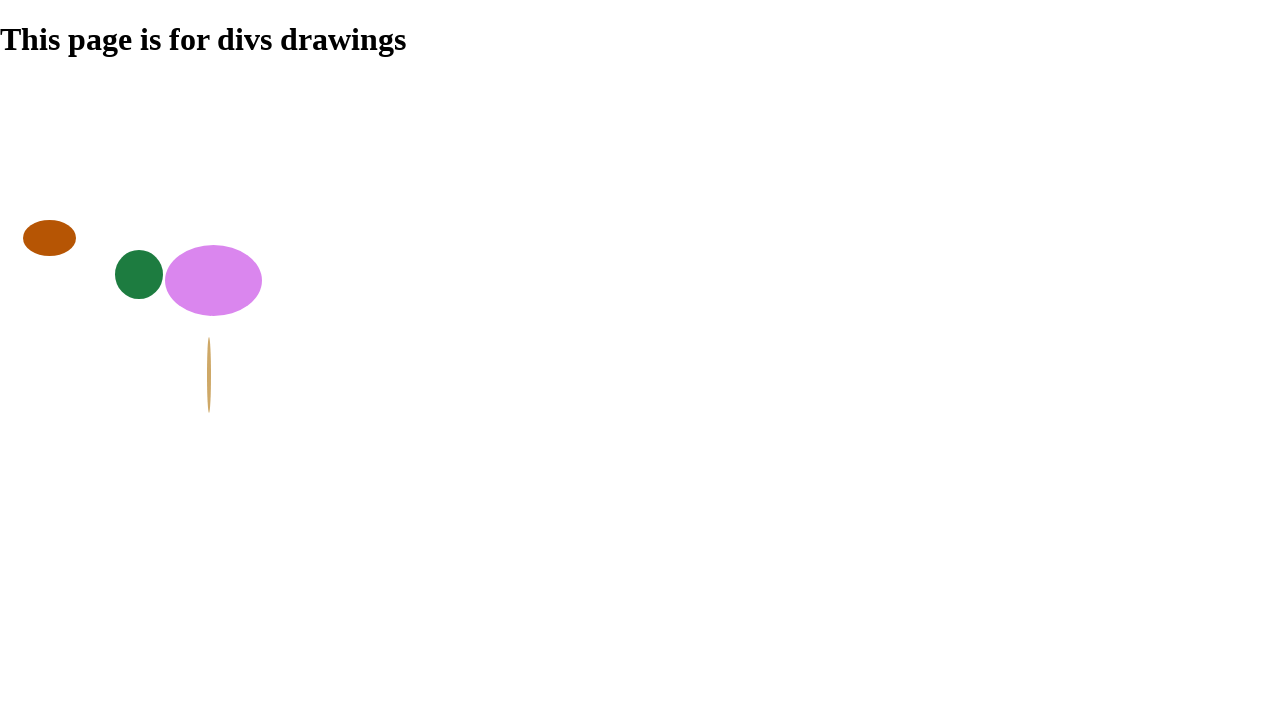

Pressed down mouse button to start drawing at (274, 200)
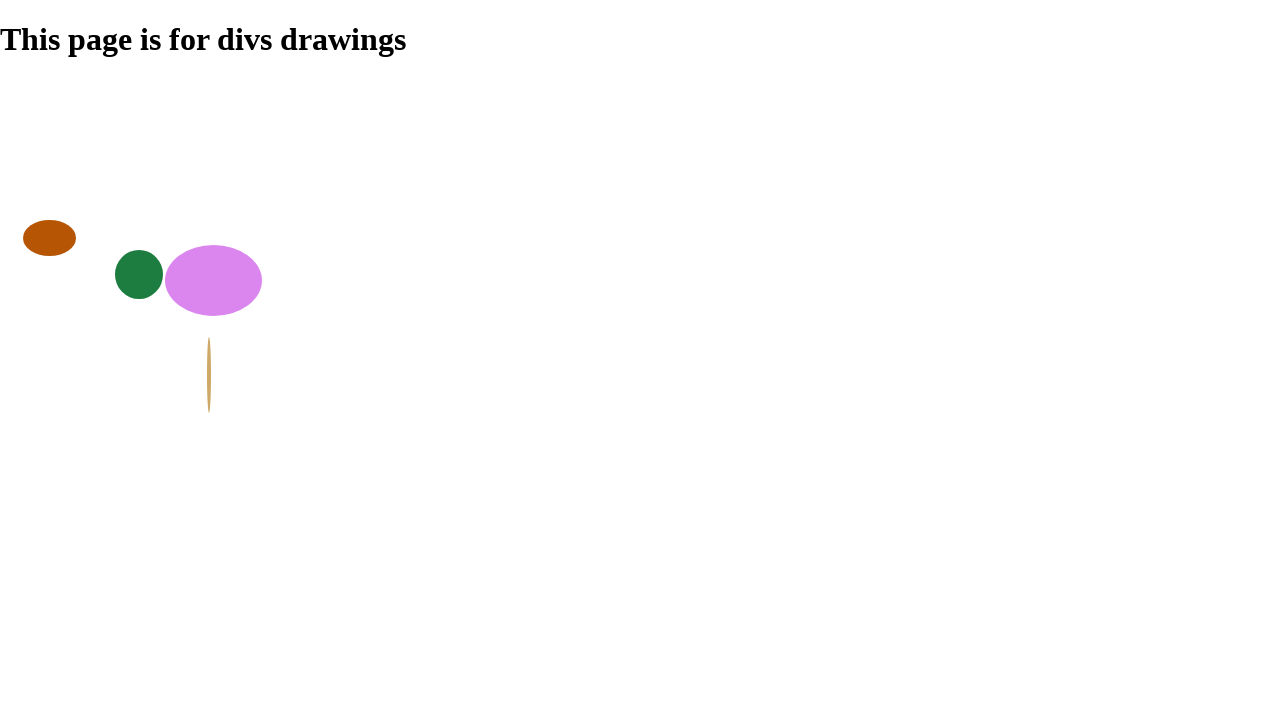

Waited 100ms while holding mouse button
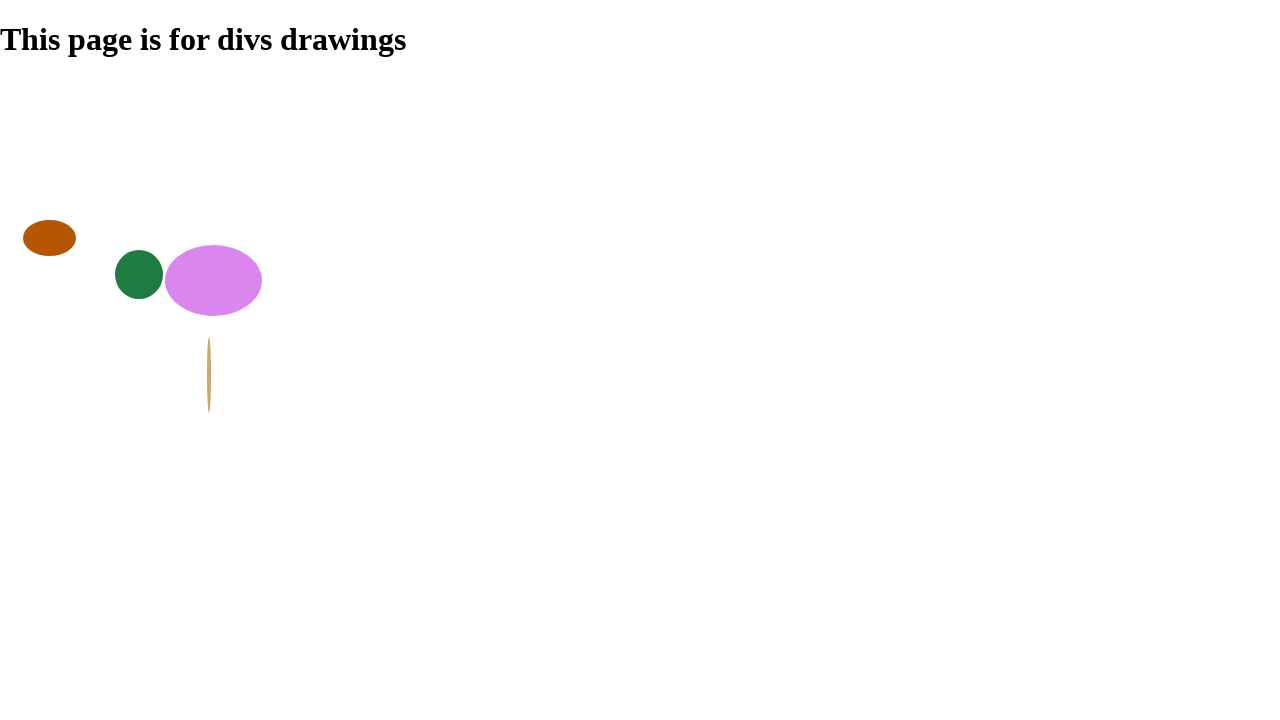

Dragged mouse to position (465, 3.875) to draw shape at (465, 4)
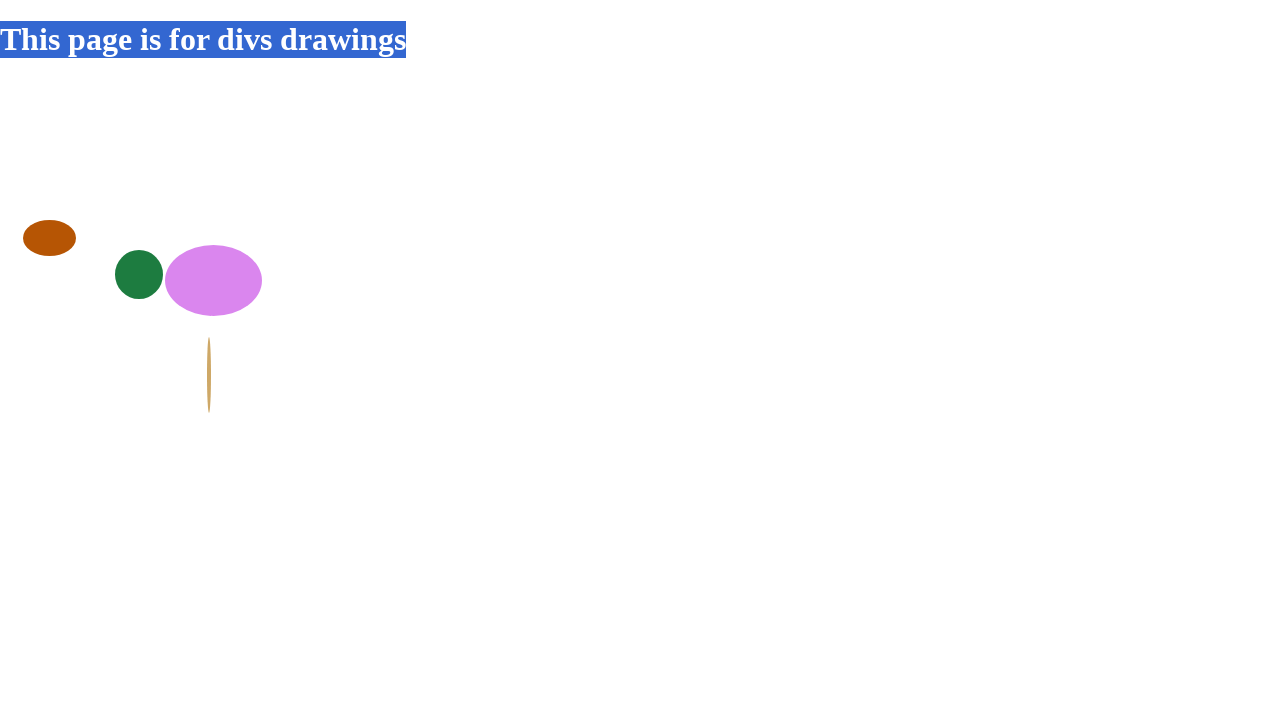

Released mouse button to complete shape drawing at (465, 4)
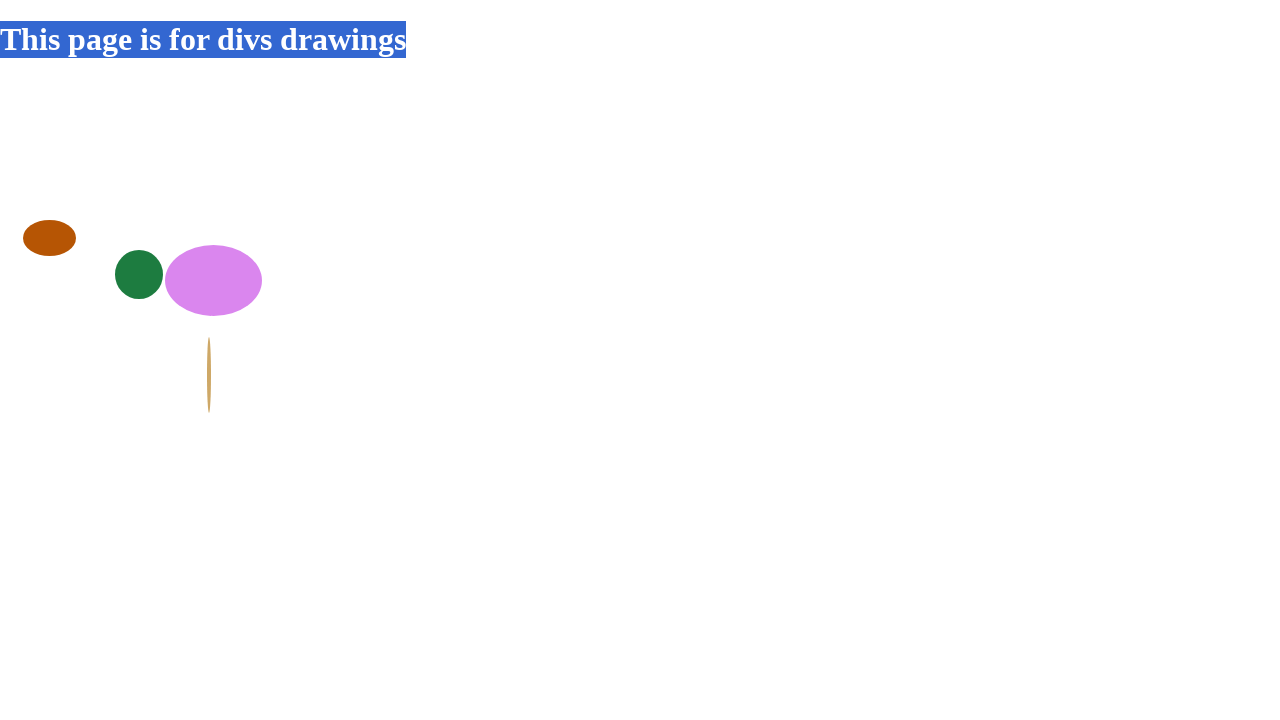

Moved mouse to position (218, 161.875) at (218, 162)
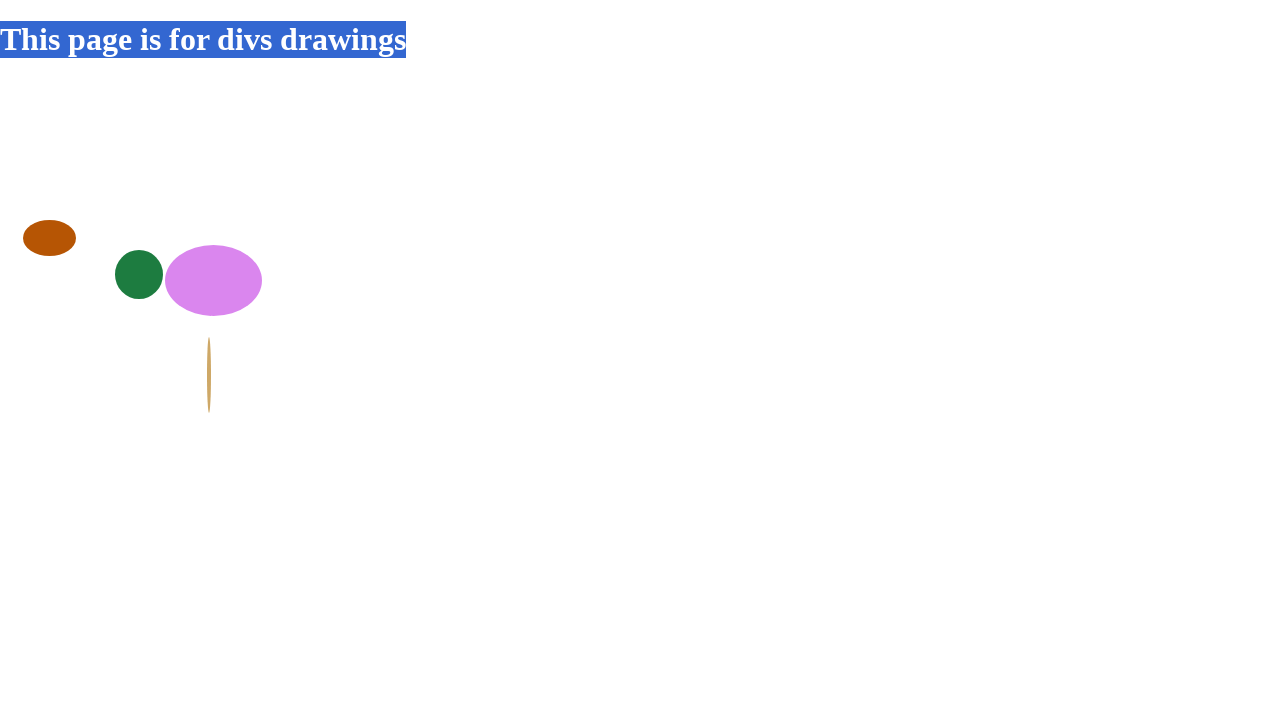

Pressed down mouse button to start drawing at (218, 162)
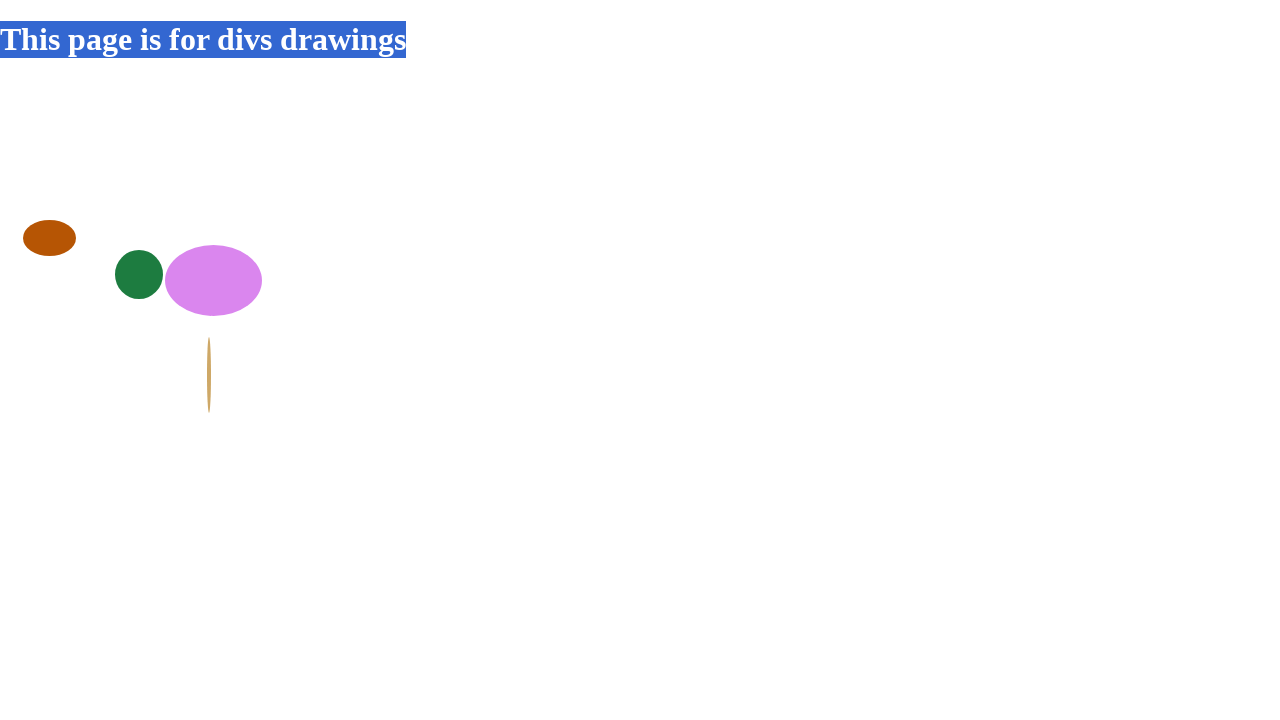

Waited 100ms while holding mouse button
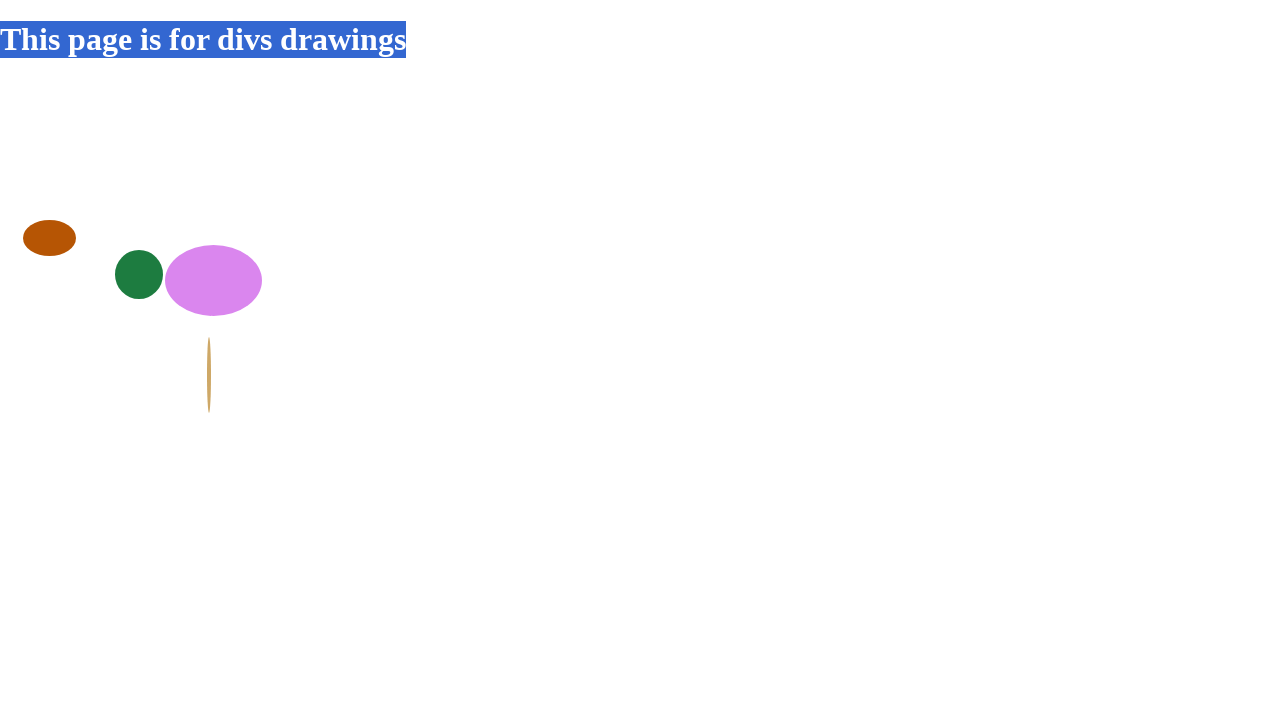

Dragged mouse to position (80, 210.875) to draw shape at (80, 211)
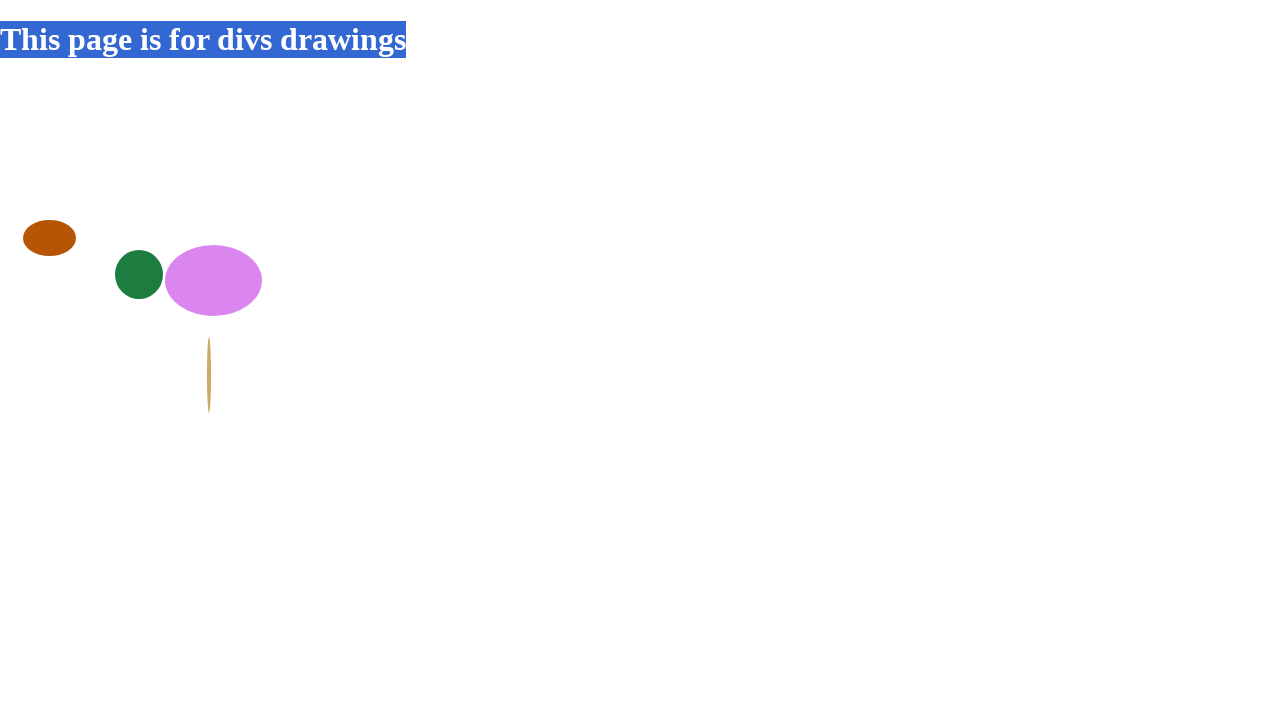

Released mouse button to complete shape drawing at (80, 211)
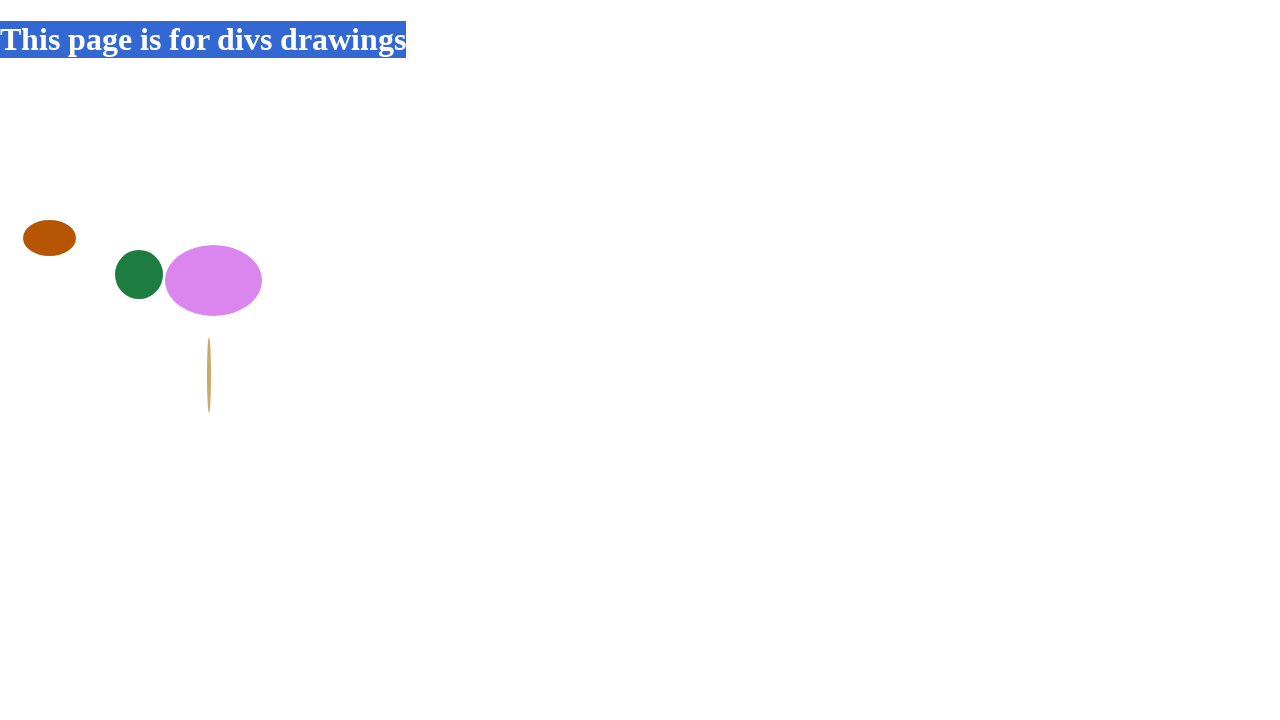

Moved mouse to position (94, 193.875) at (94, 194)
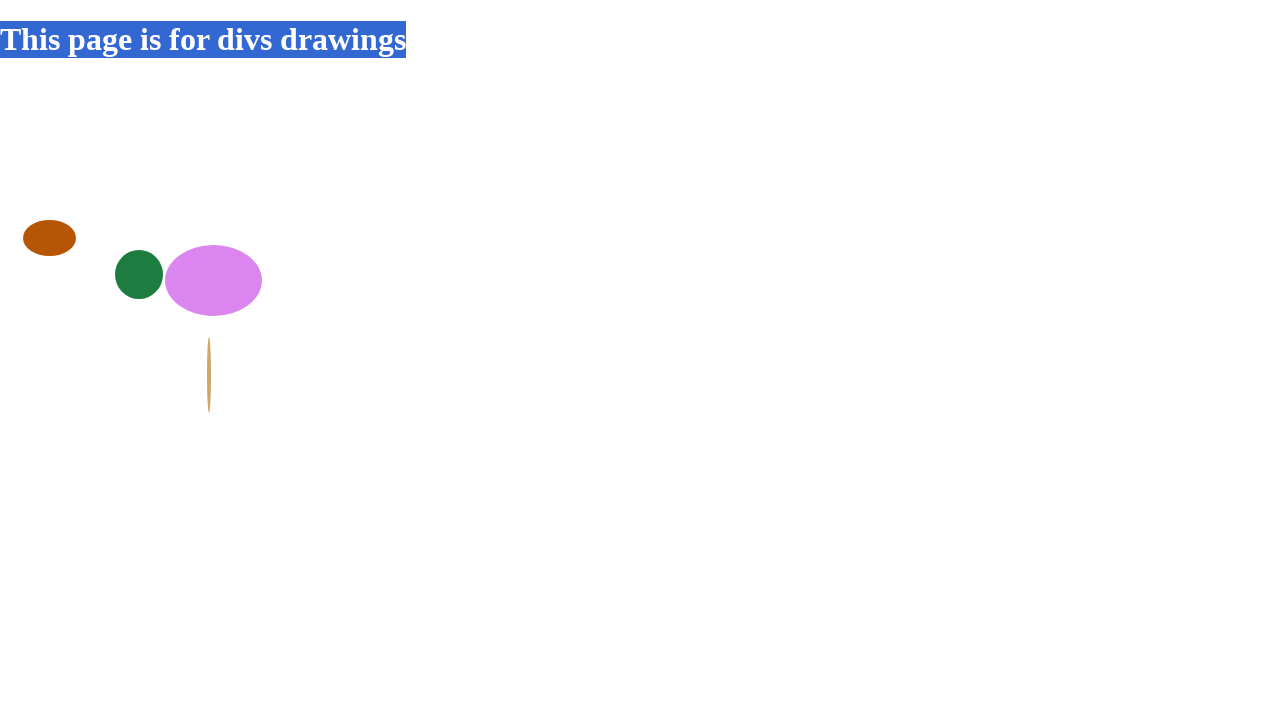

Pressed down mouse button to start drawing at (94, 194)
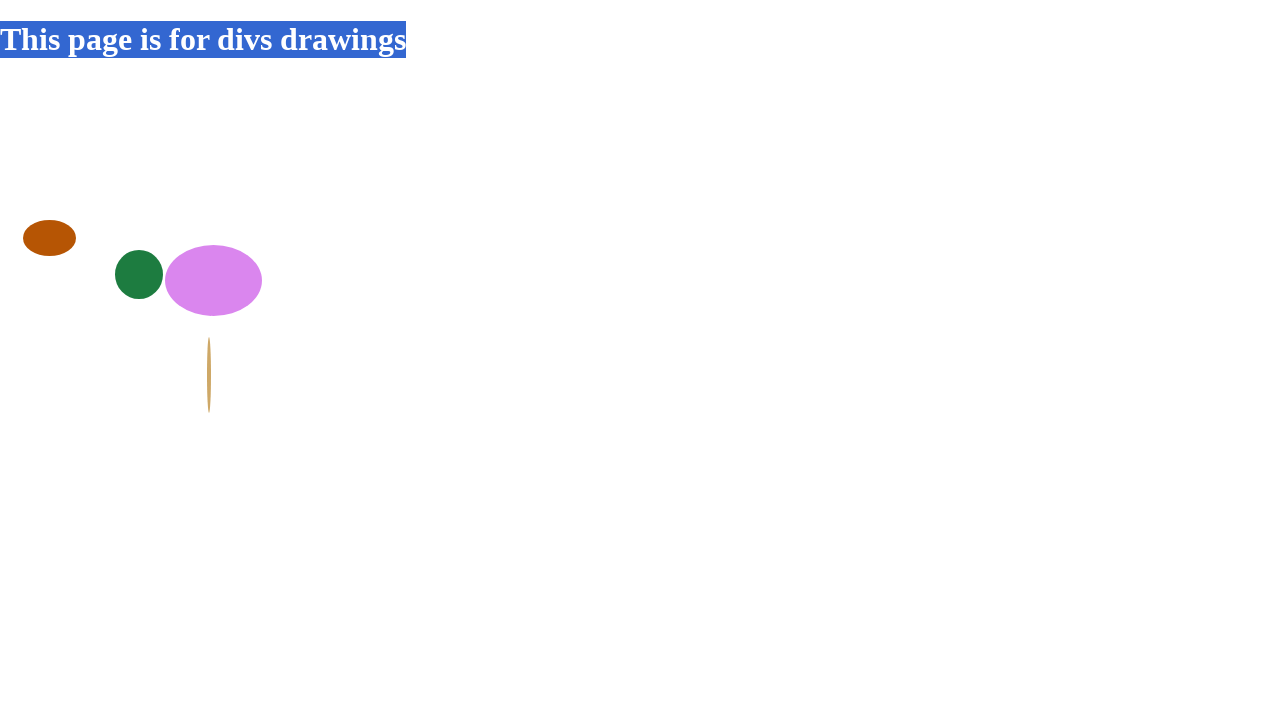

Waited 100ms while holding mouse button
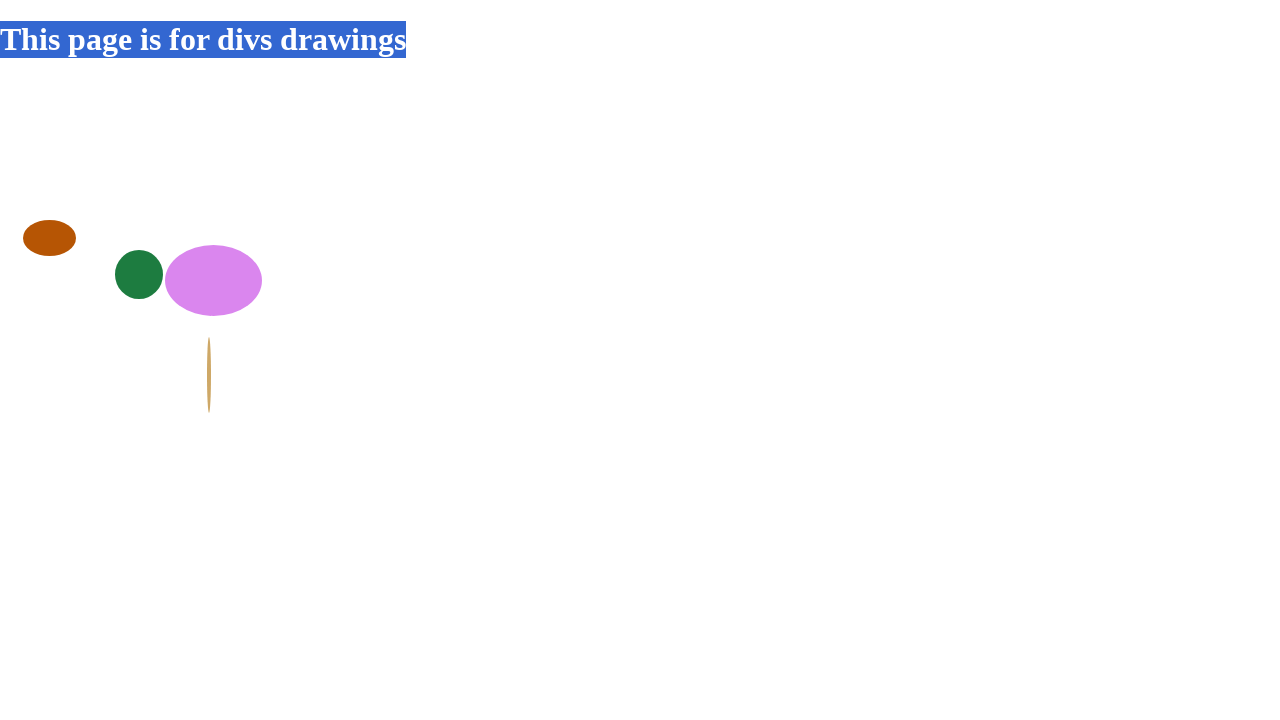

Dragged mouse to position (138, 336.875) to draw shape at (138, 337)
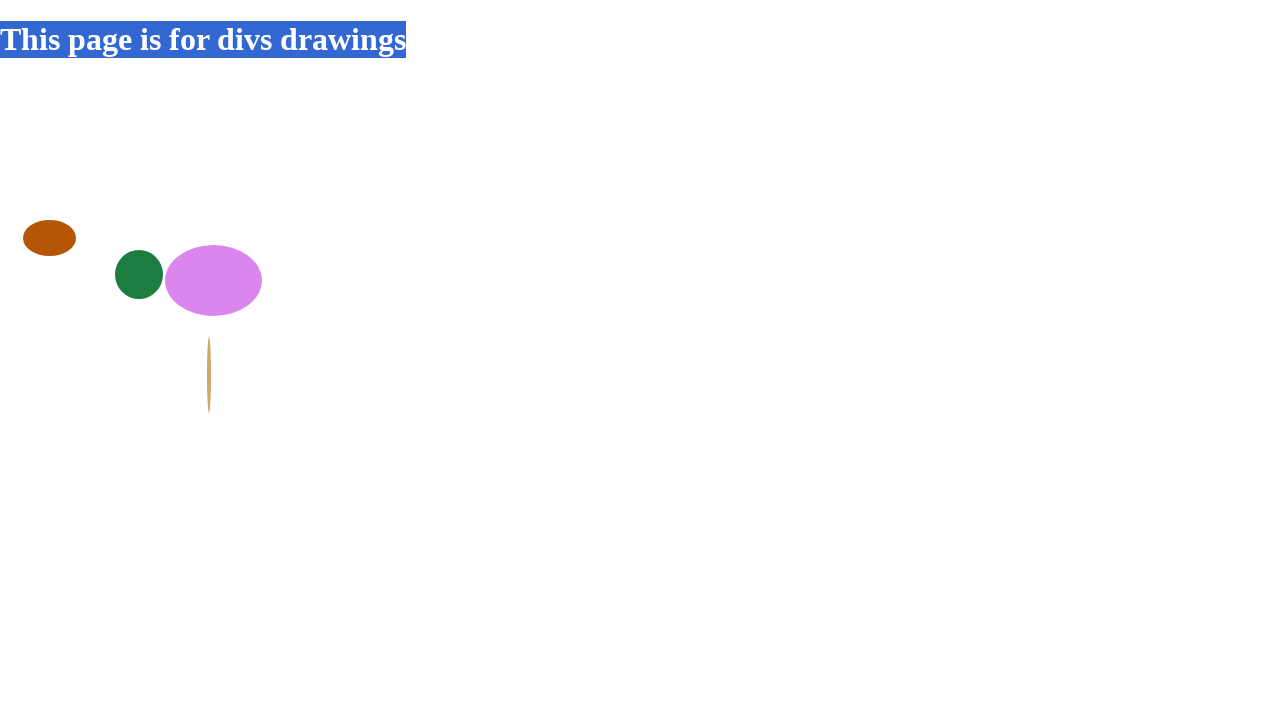

Released mouse button to complete shape drawing at (138, 337)
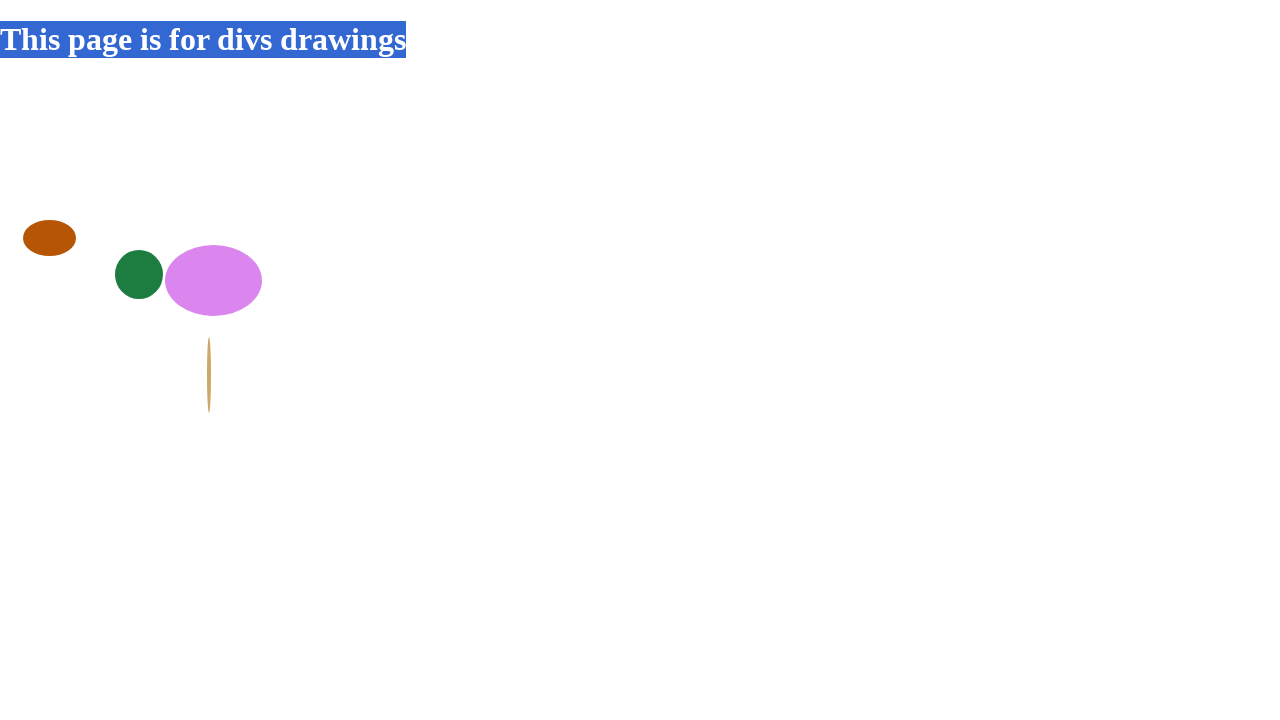

Moved mouse to position (257, 263.875) at (257, 264)
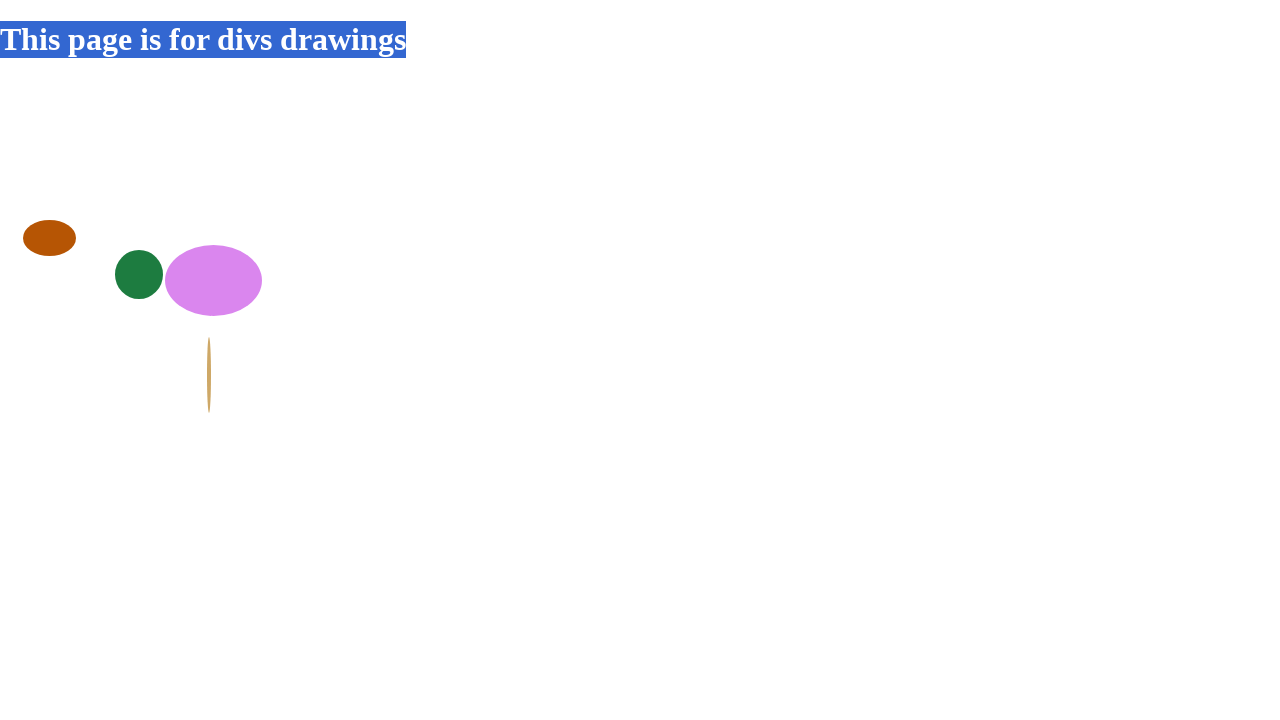

Pressed down mouse button to start drawing at (257, 264)
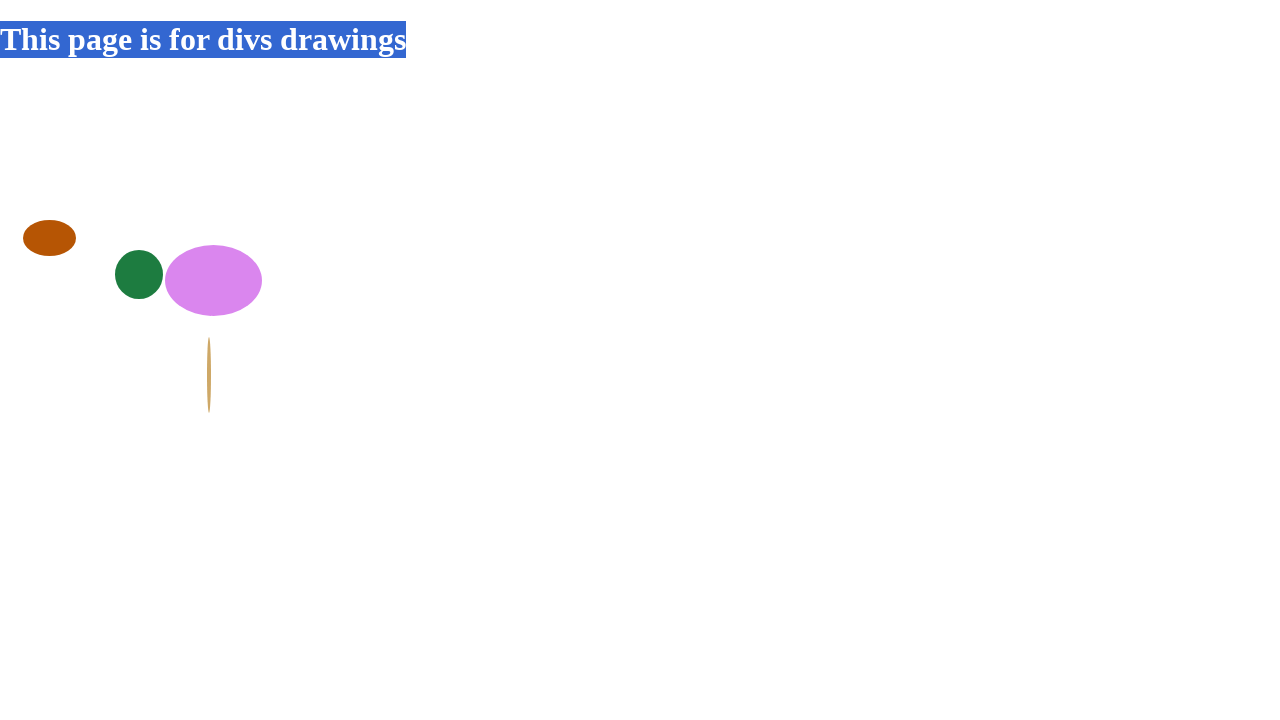

Waited 100ms while holding mouse button
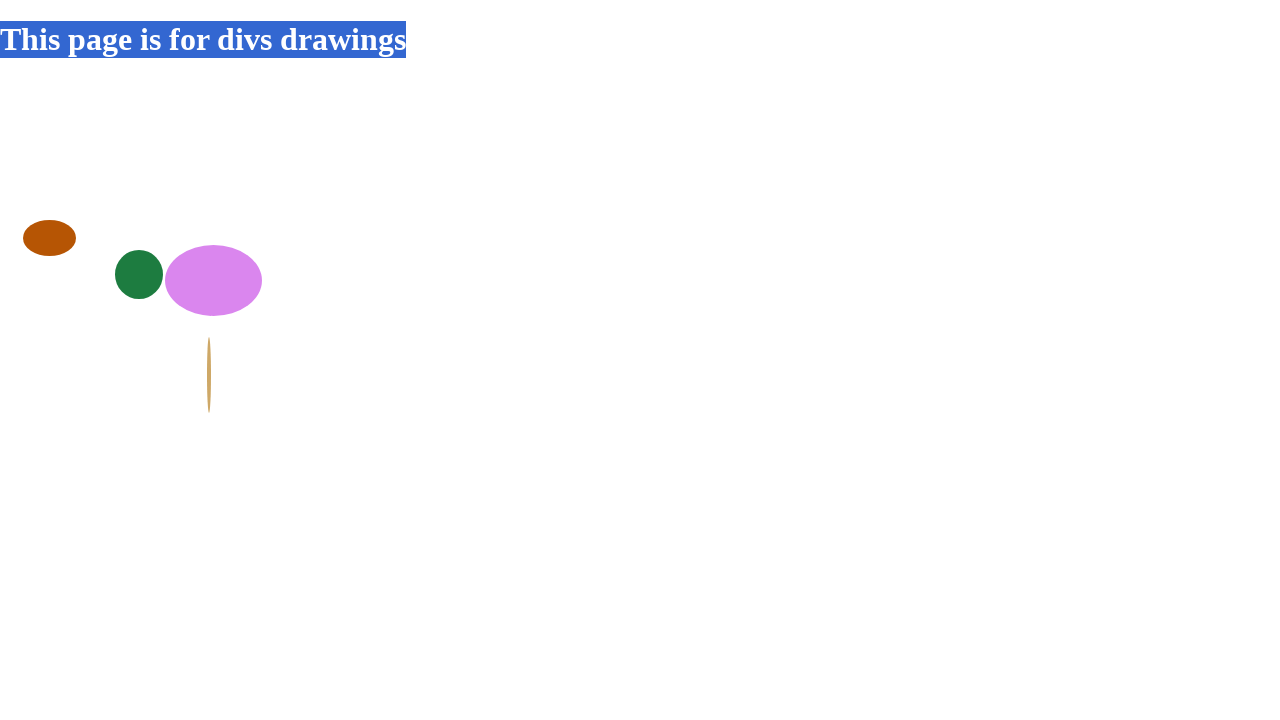

Dragged mouse to position (466, 65.875) to draw shape at (466, 66)
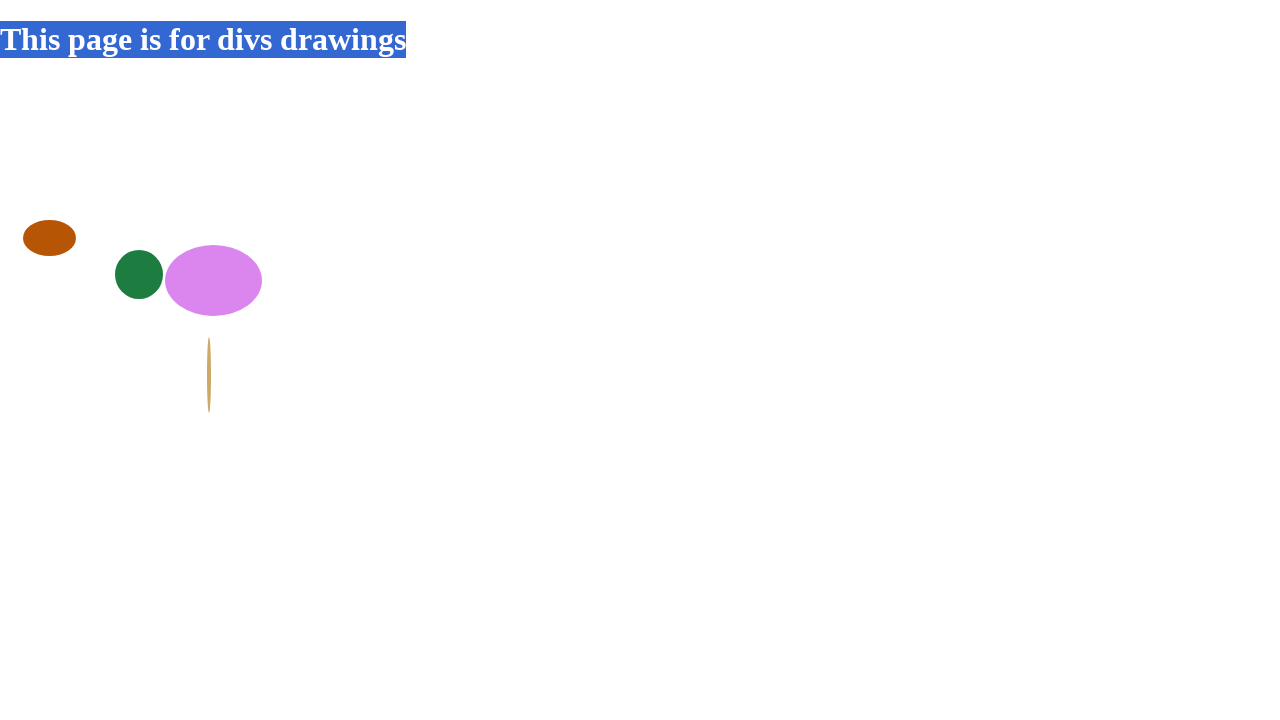

Released mouse button to complete shape drawing at (466, 66)
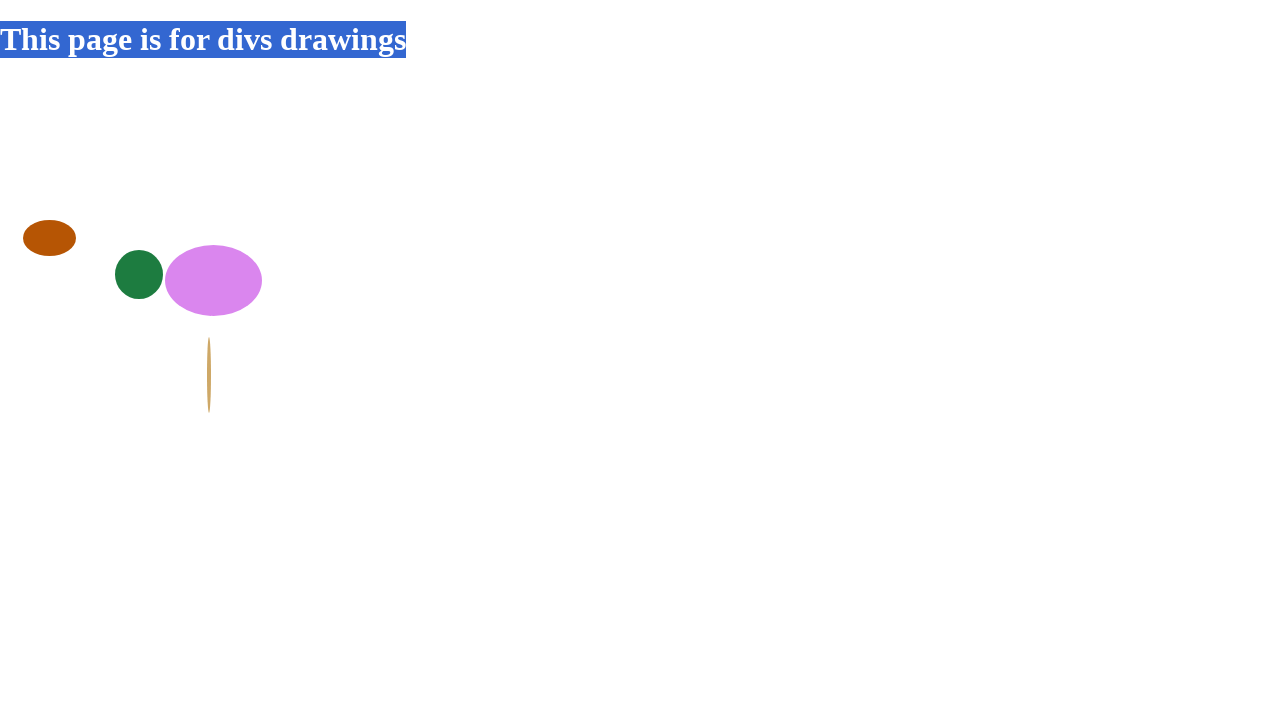

Moved mouse to position (288, 208.875) at (288, 209)
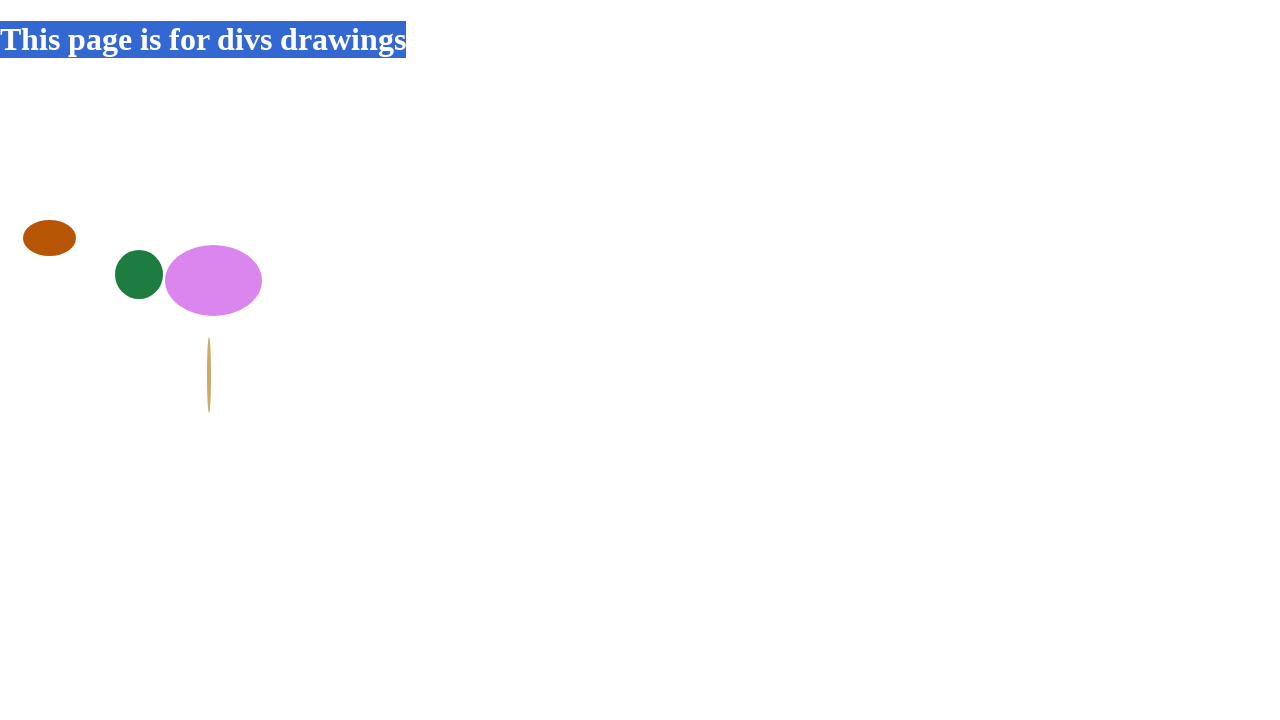

Pressed down mouse button to start drawing at (288, 209)
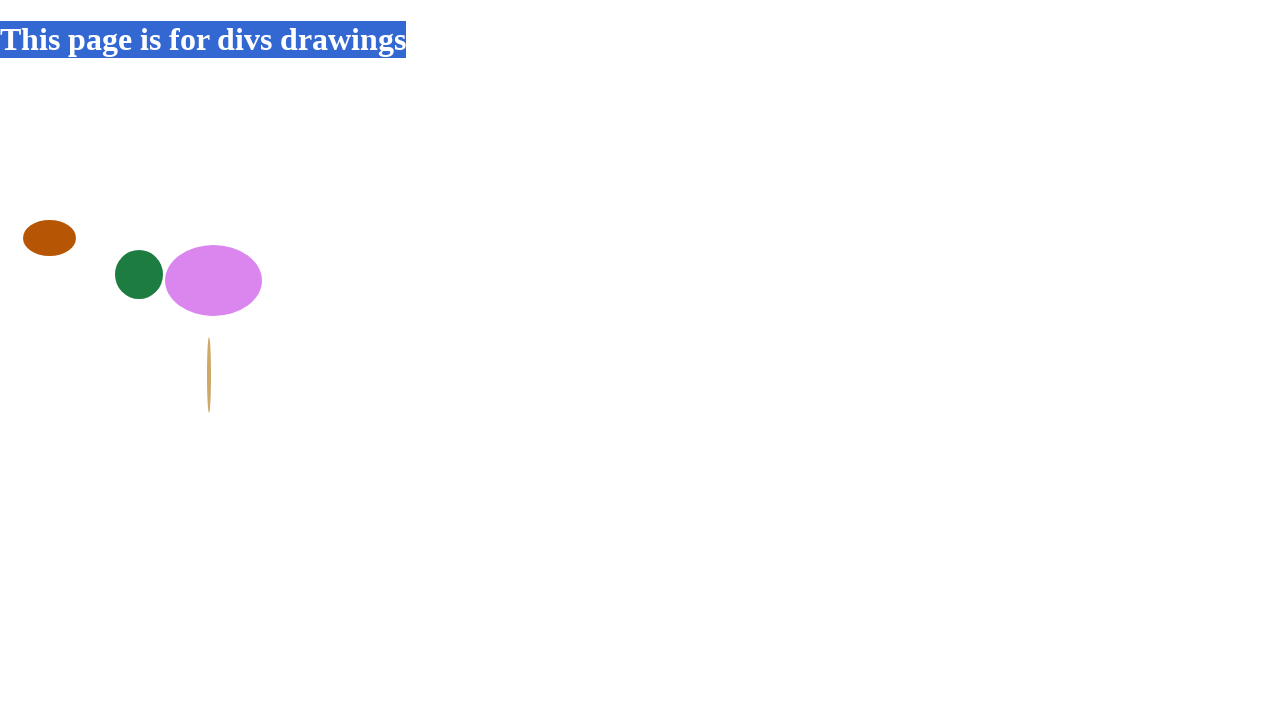

Waited 100ms while holding mouse button
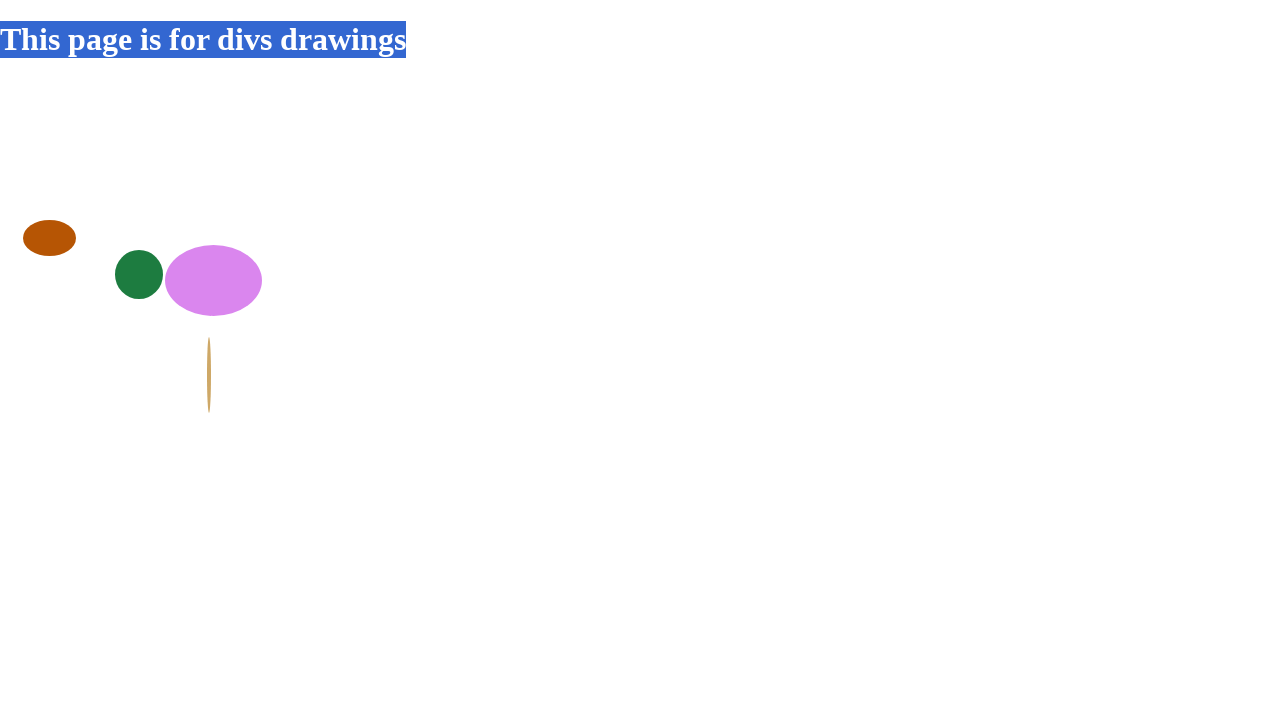

Dragged mouse to position (403, 25.875) to draw shape at (403, 26)
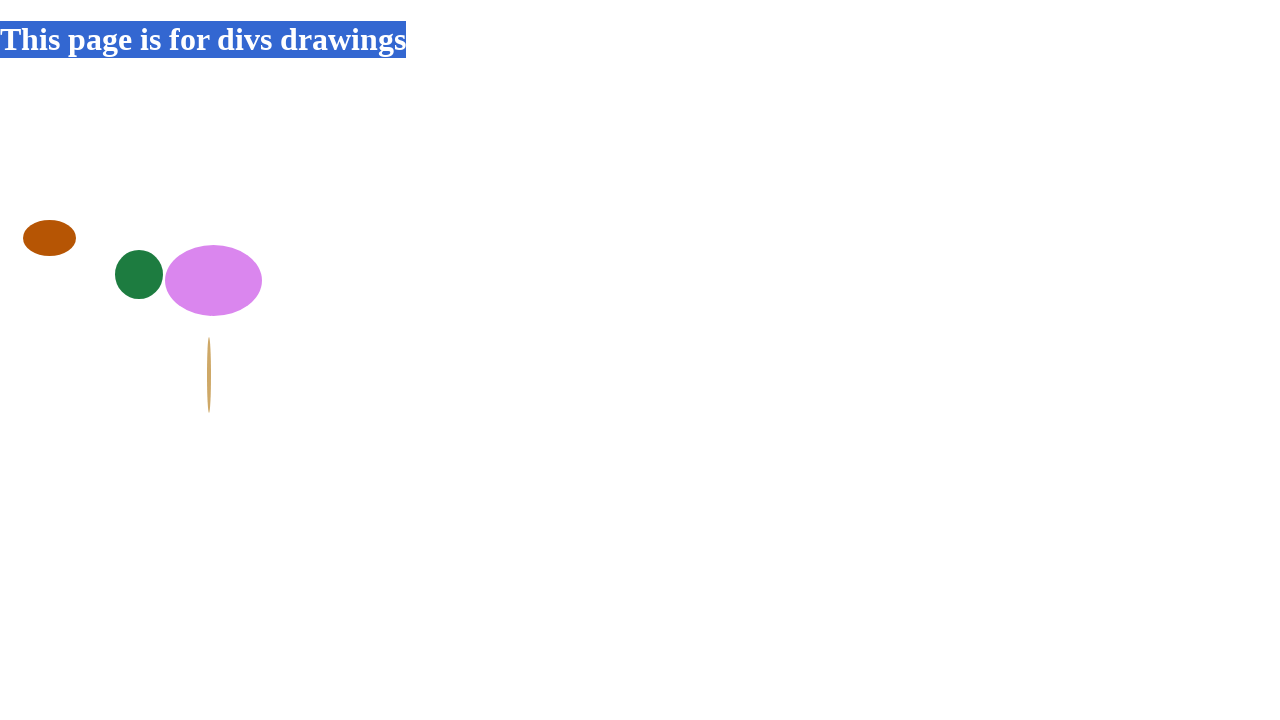

Released mouse button to complete shape drawing at (403, 26)
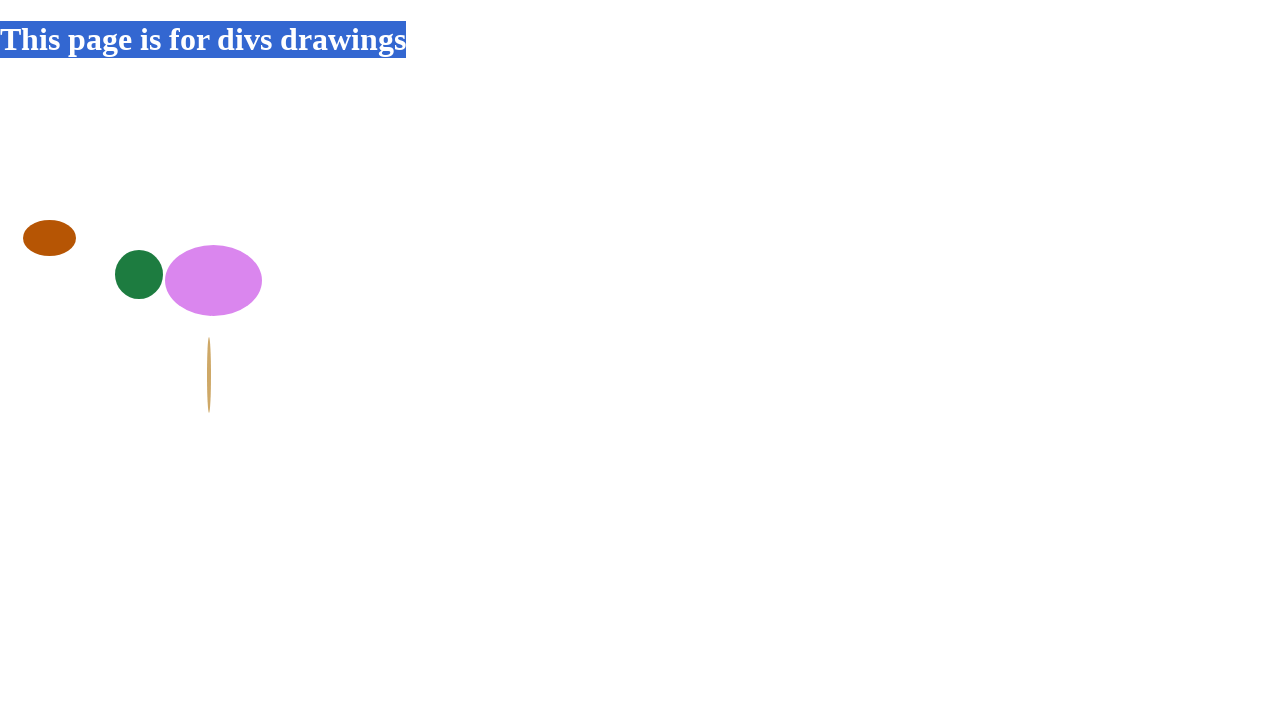

Moved mouse to position (125, 149.875) at (125, 150)
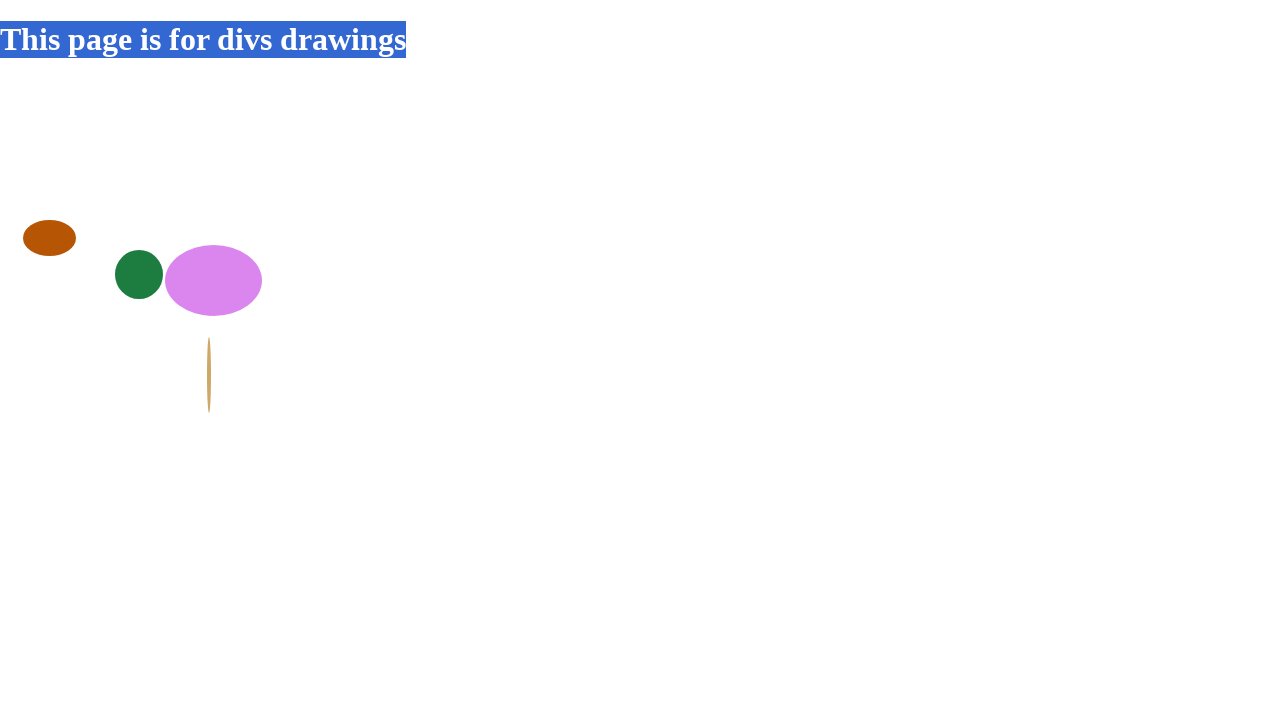

Pressed down mouse button to start drawing at (125, 150)
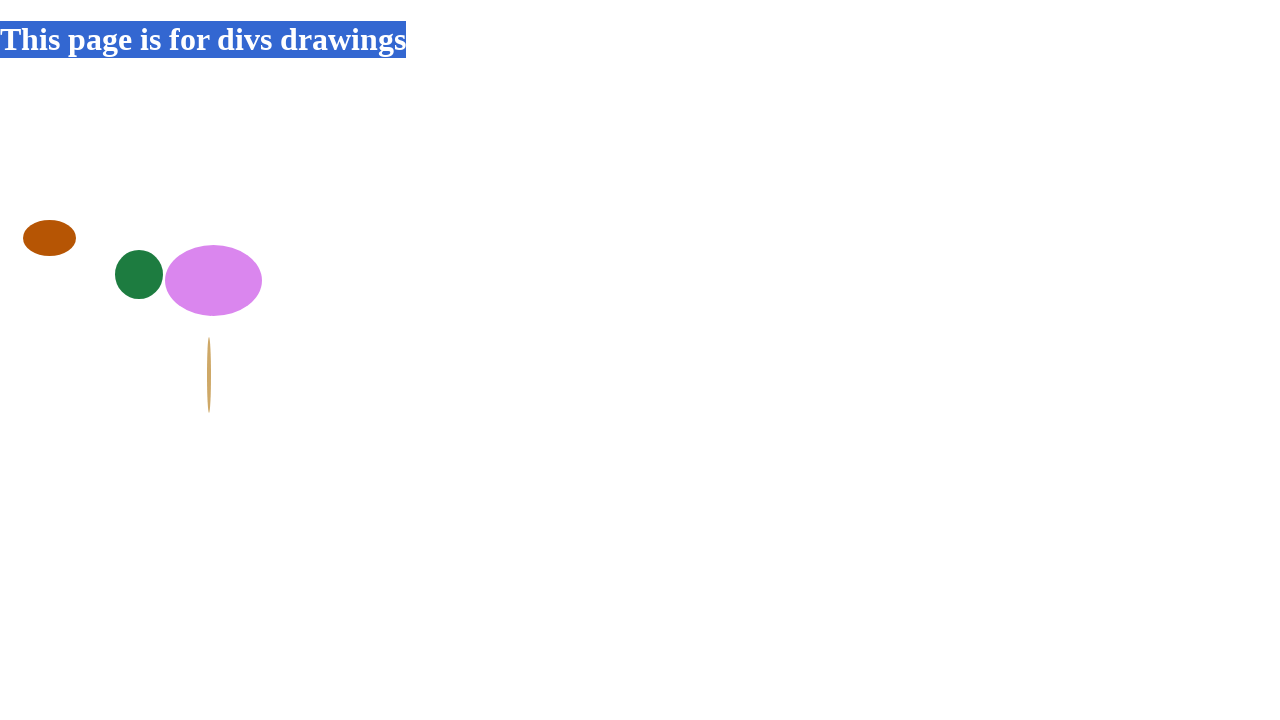

Waited 100ms while holding mouse button
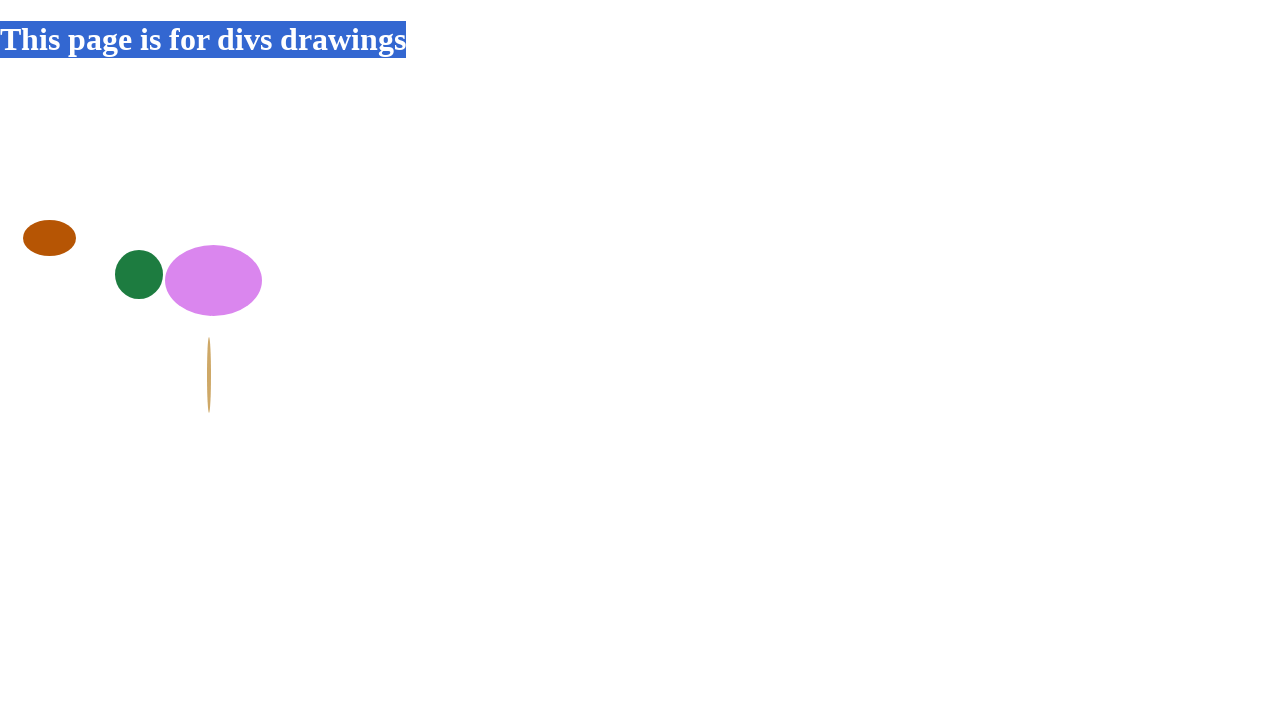

Dragged mouse to position (263, 309.875) to draw shape at (263, 310)
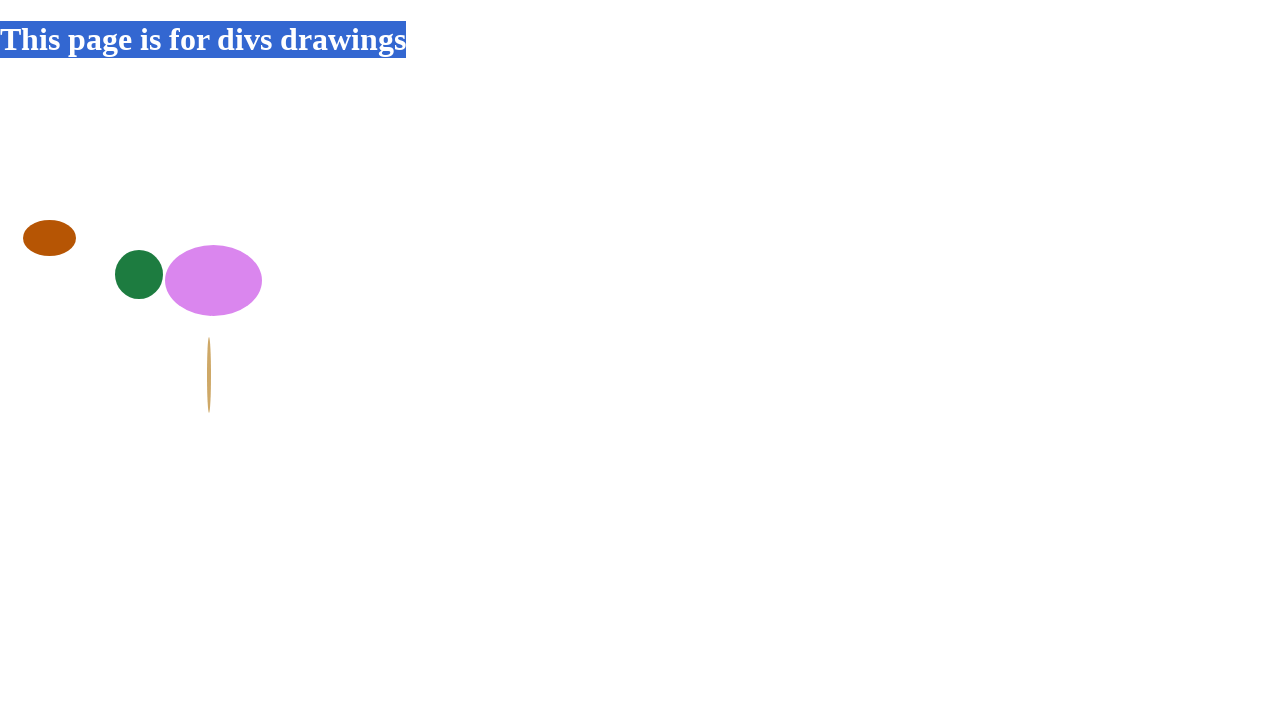

Released mouse button to complete shape drawing at (263, 310)
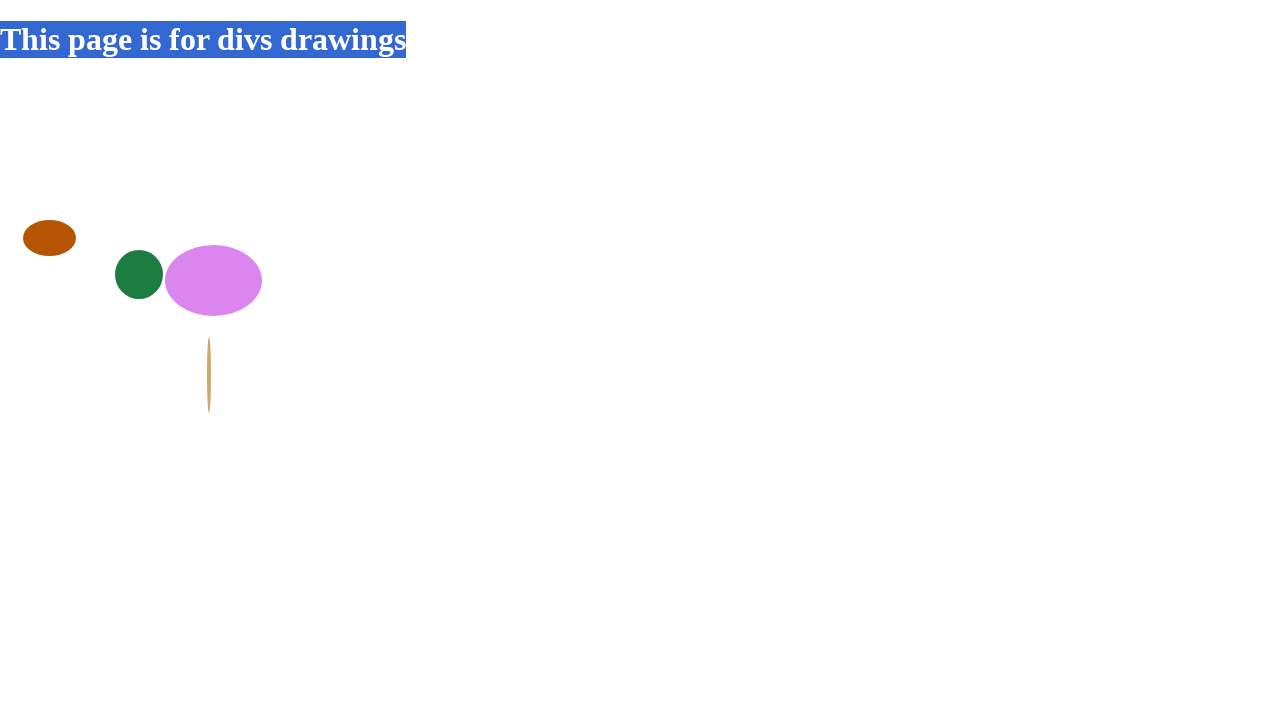

Moved mouse to position (178, 283.875) at (178, 284)
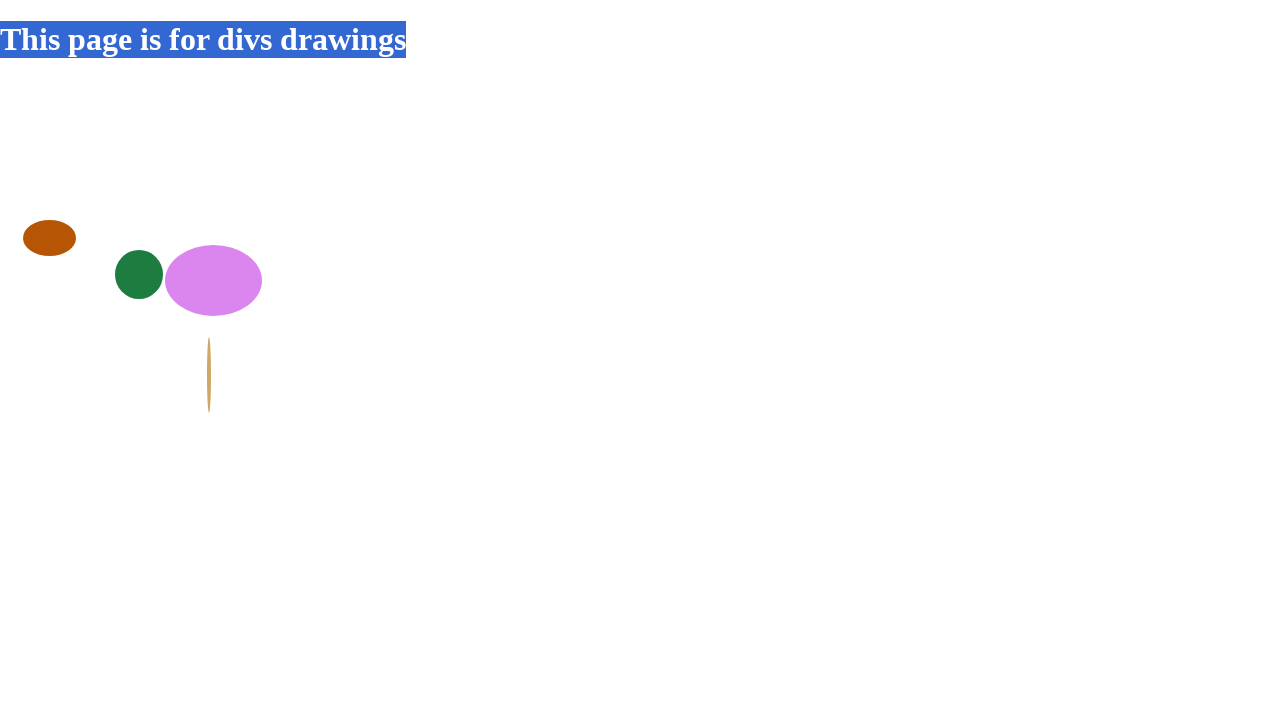

Pressed down mouse button to start drawing at (178, 284)
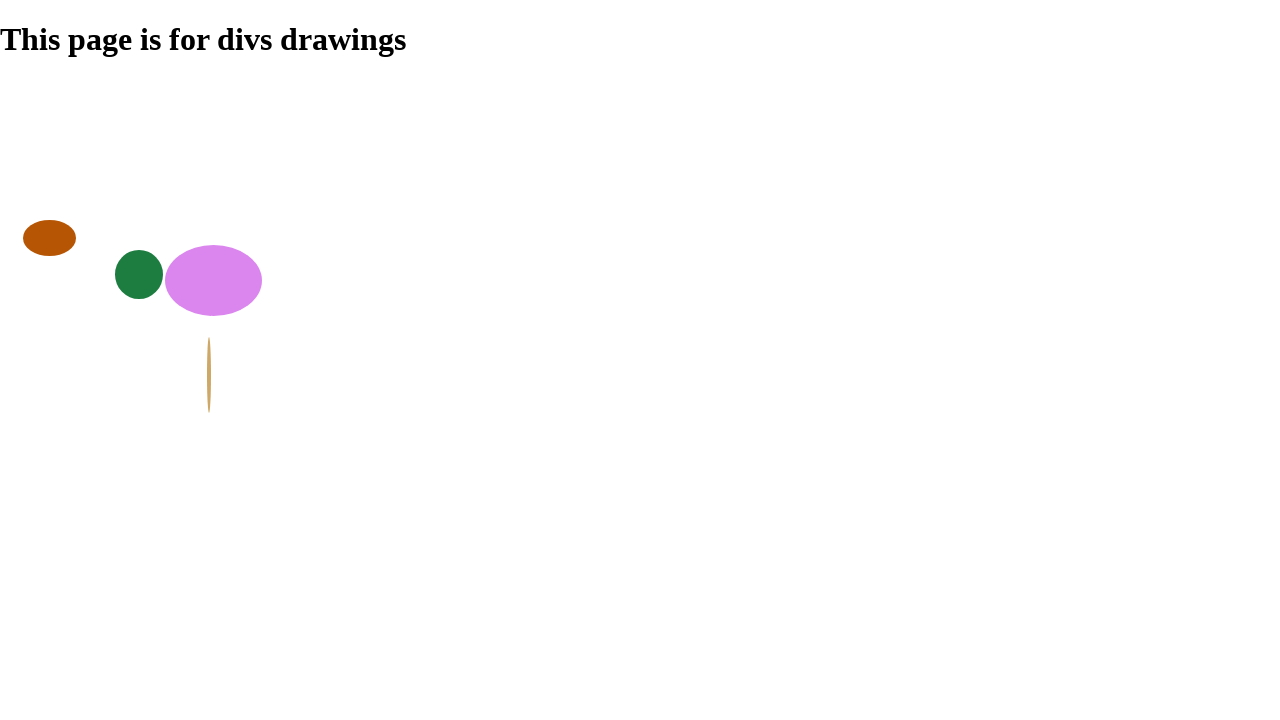

Waited 100ms while holding mouse button
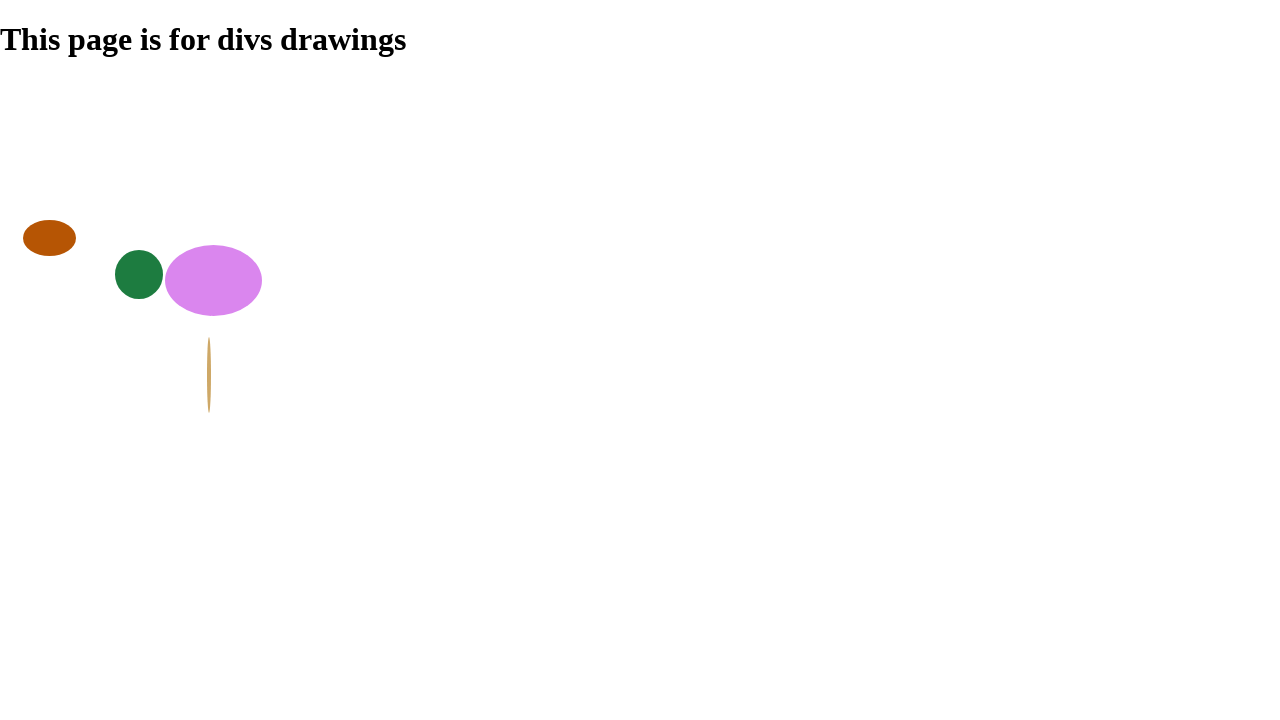

Dragged mouse to position (130, 195.875) to draw shape at (130, 196)
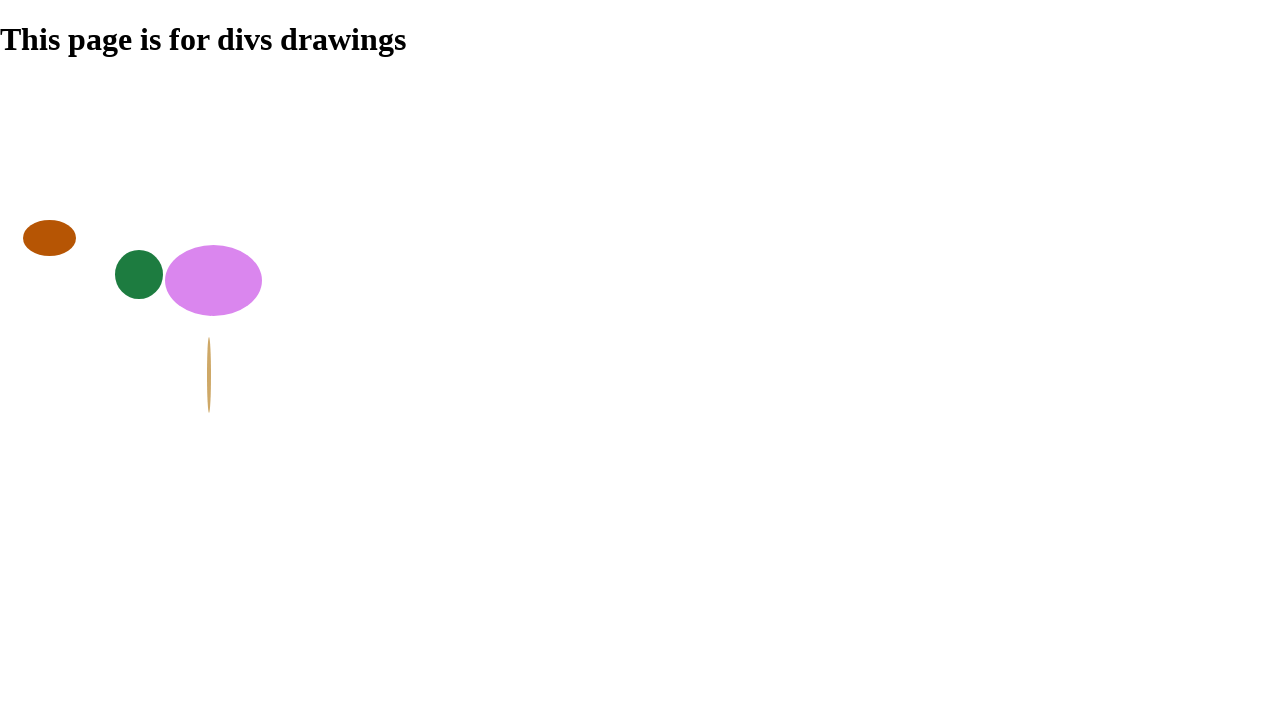

Released mouse button to complete shape drawing at (130, 196)
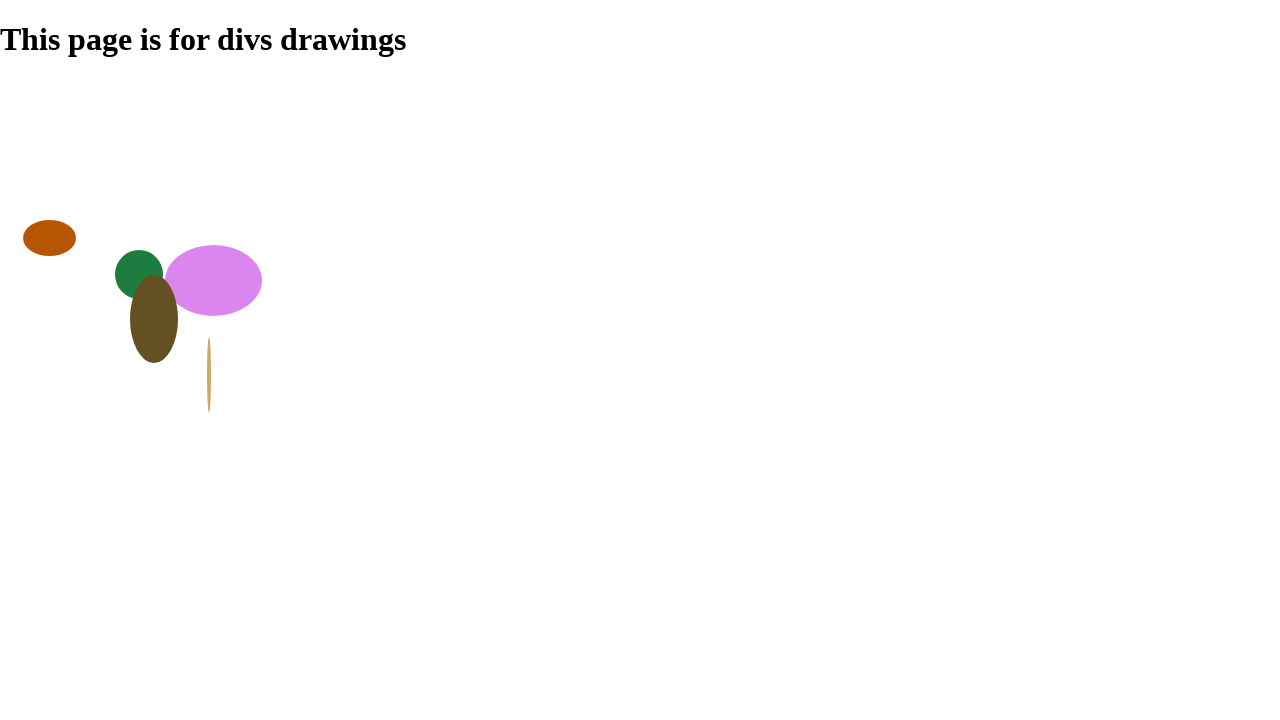

Moved mouse to position (285, 206.875) at (285, 207)
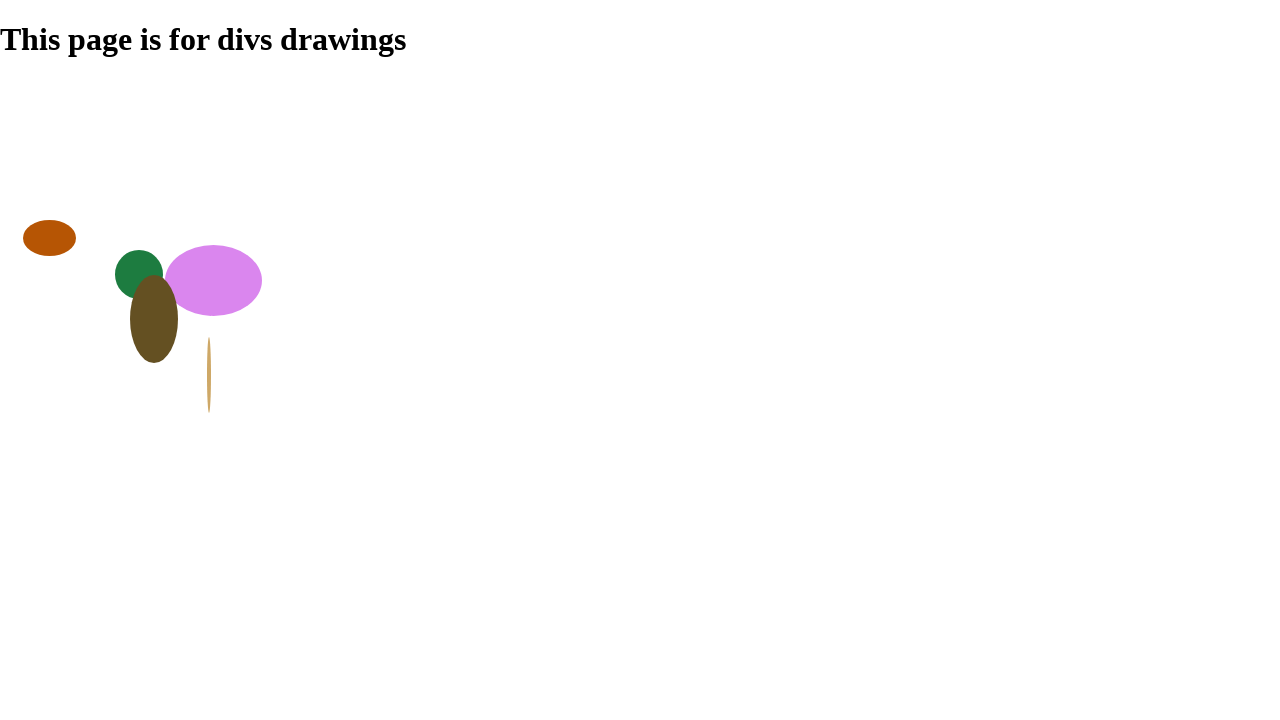

Pressed down mouse button to start drawing at (285, 207)
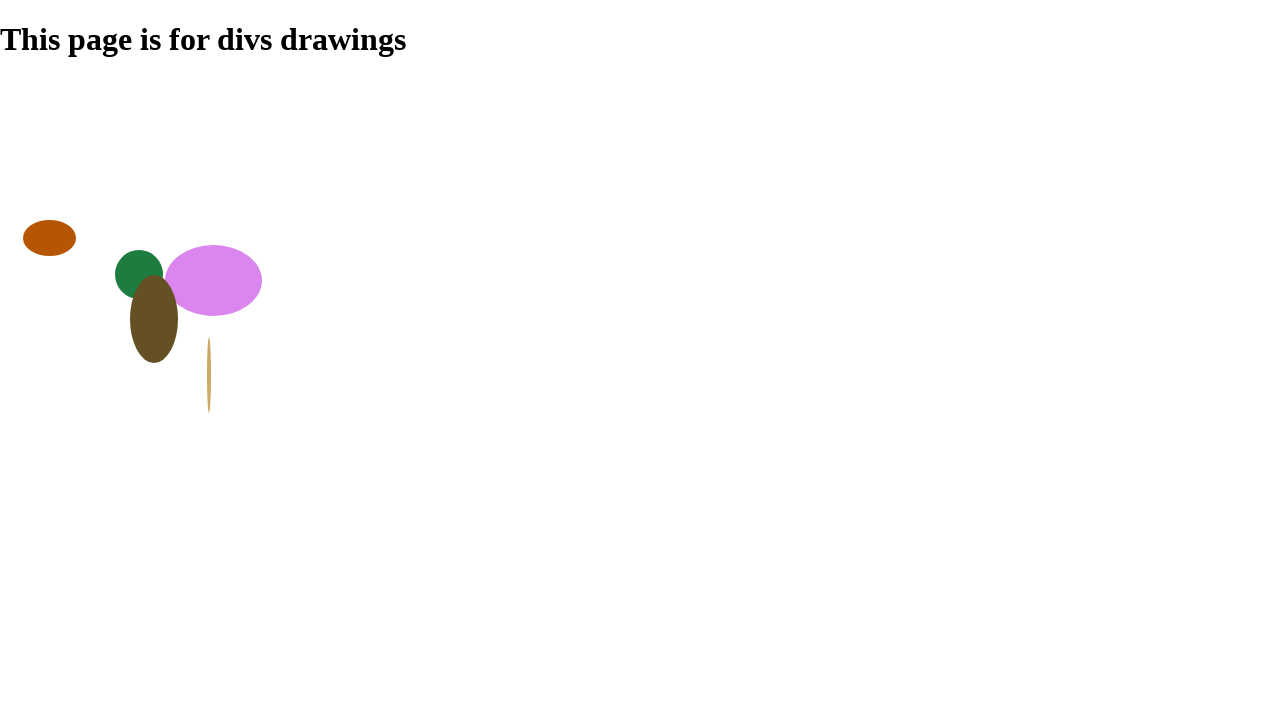

Waited 100ms while holding mouse button
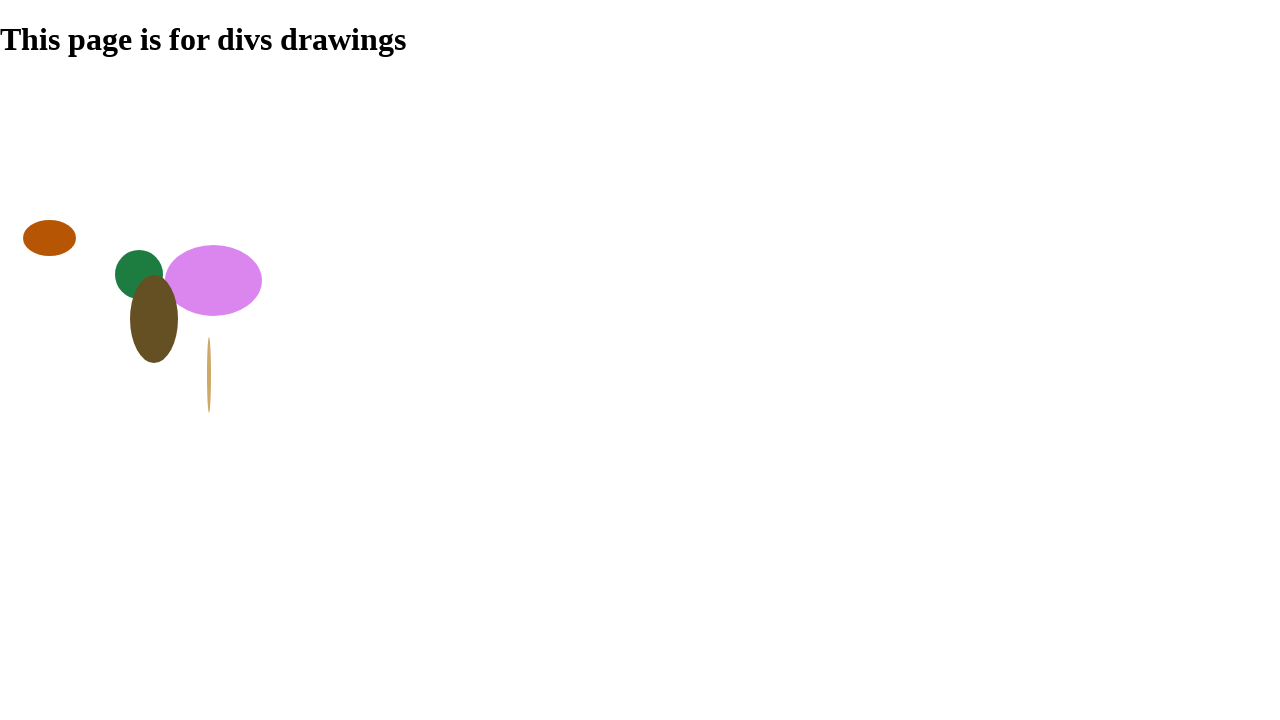

Dragged mouse to position (265, 70.875) to draw shape at (265, 71)
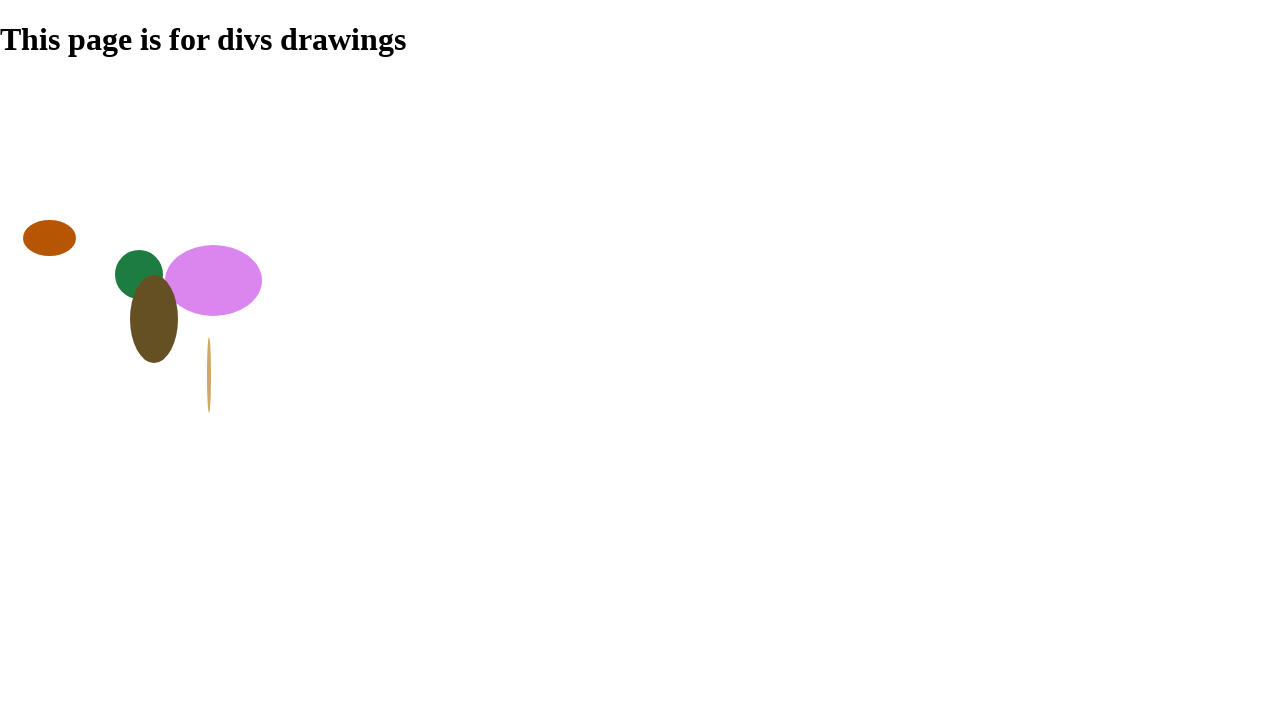

Released mouse button to complete shape drawing at (265, 71)
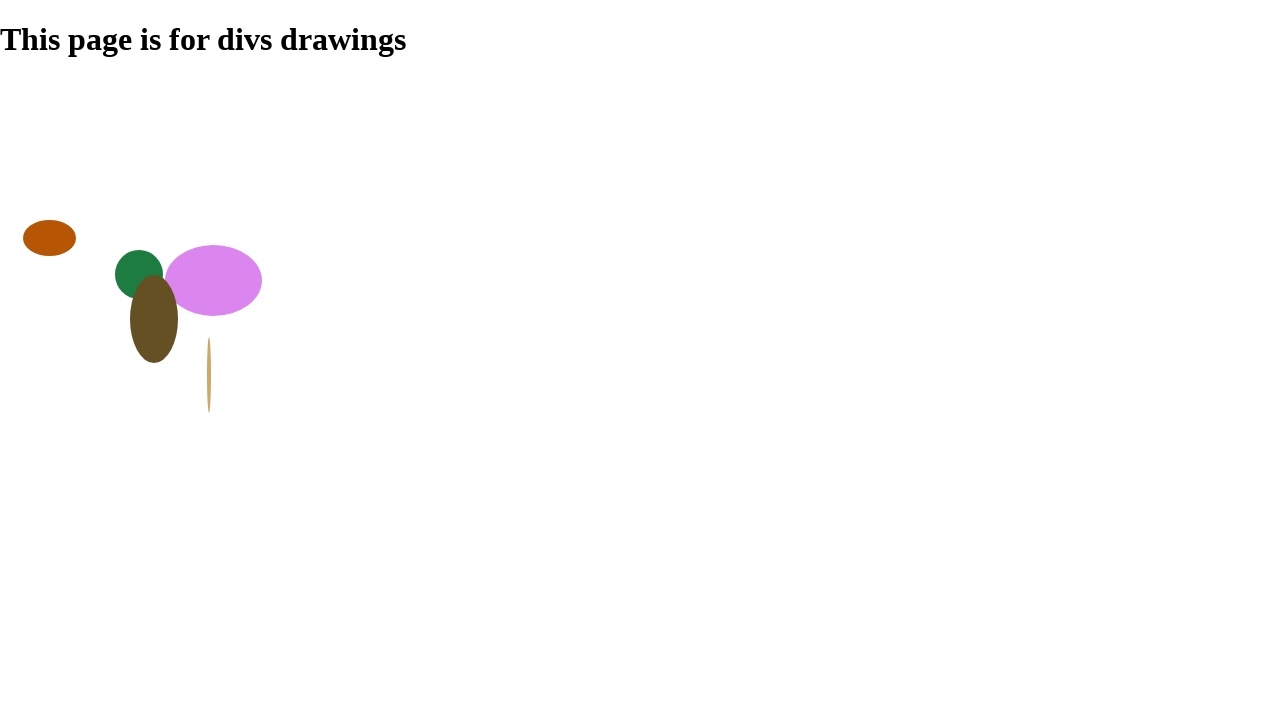

Moved mouse to position (161, 147.875) at (161, 148)
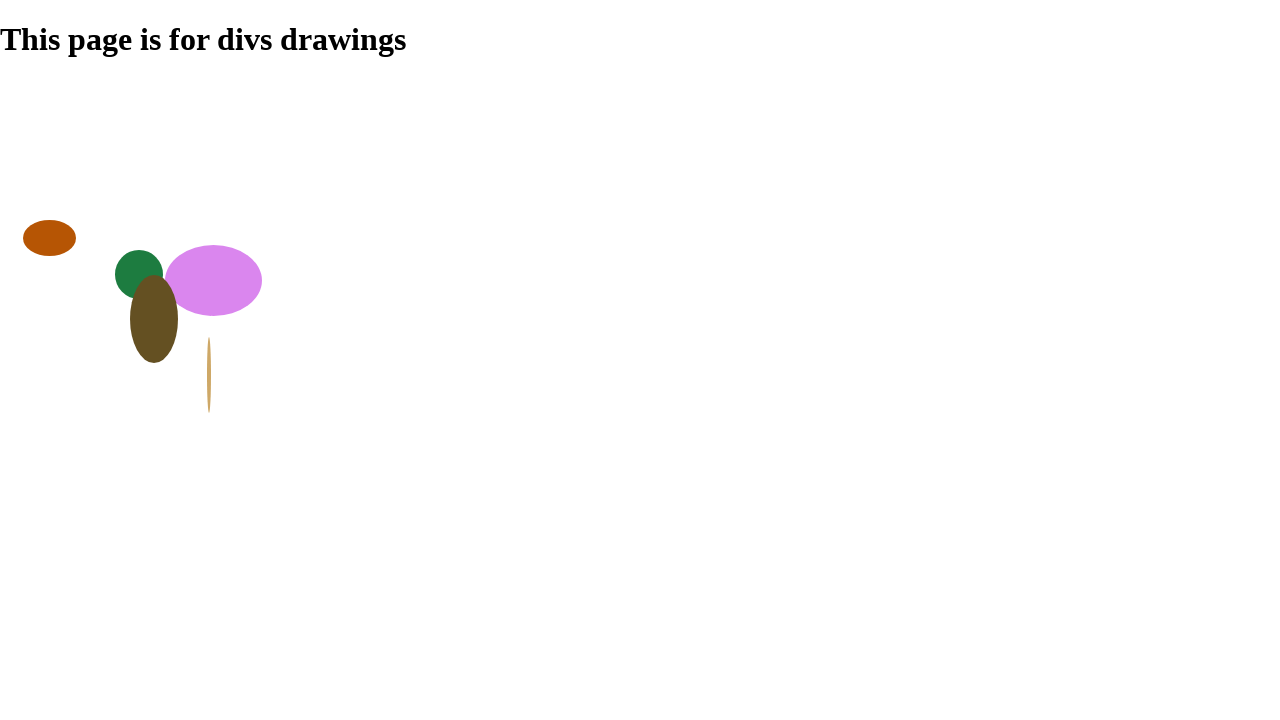

Pressed down mouse button to start drawing at (161, 148)
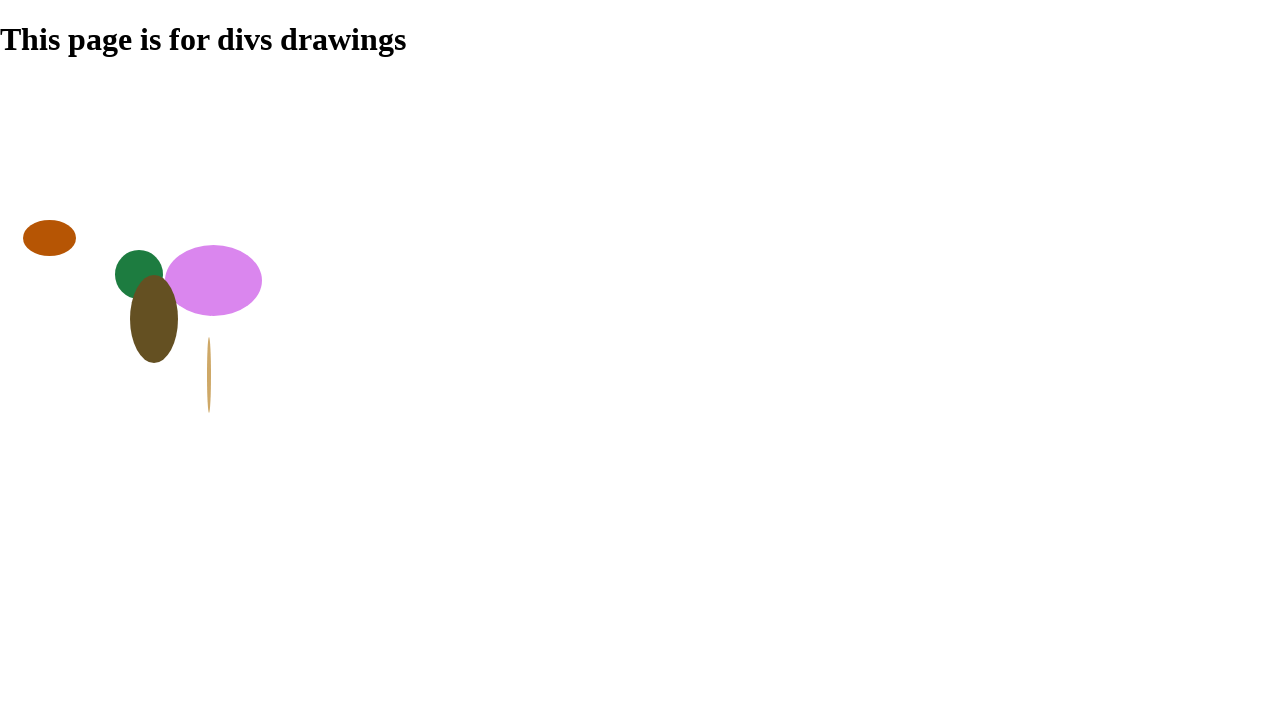

Waited 100ms while holding mouse button
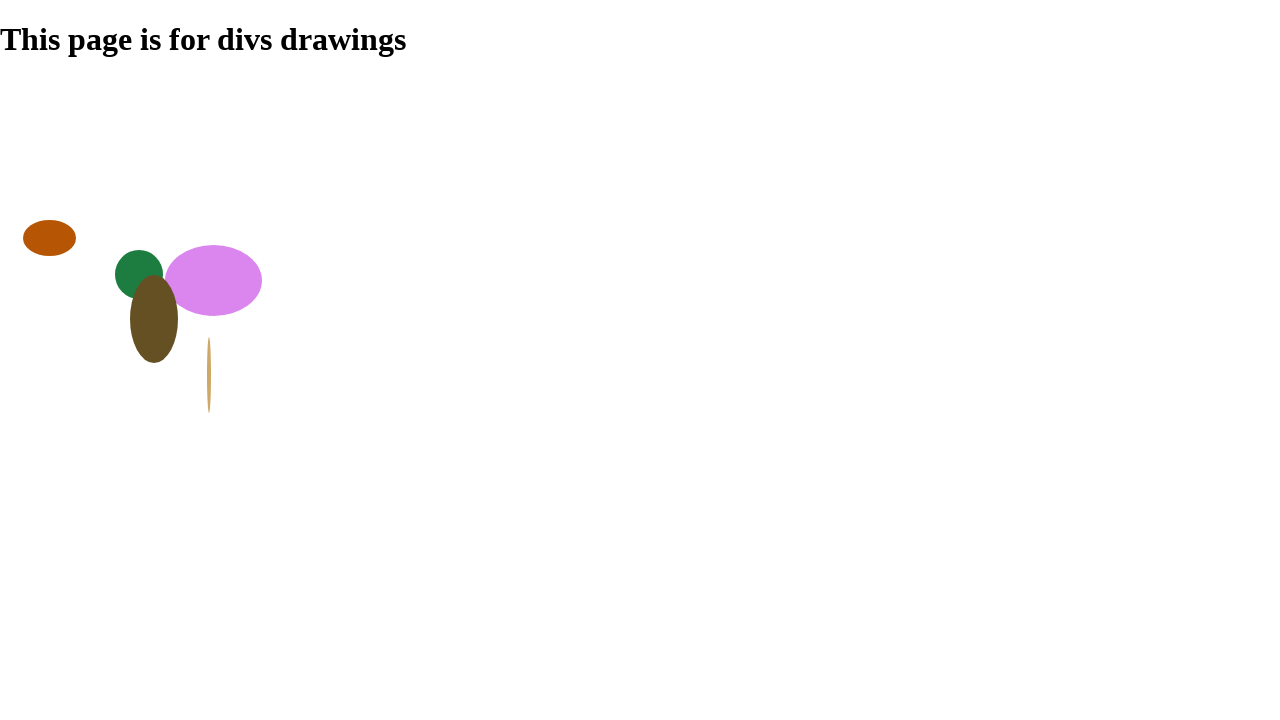

Dragged mouse to position (164, 355.875) to draw shape at (164, 356)
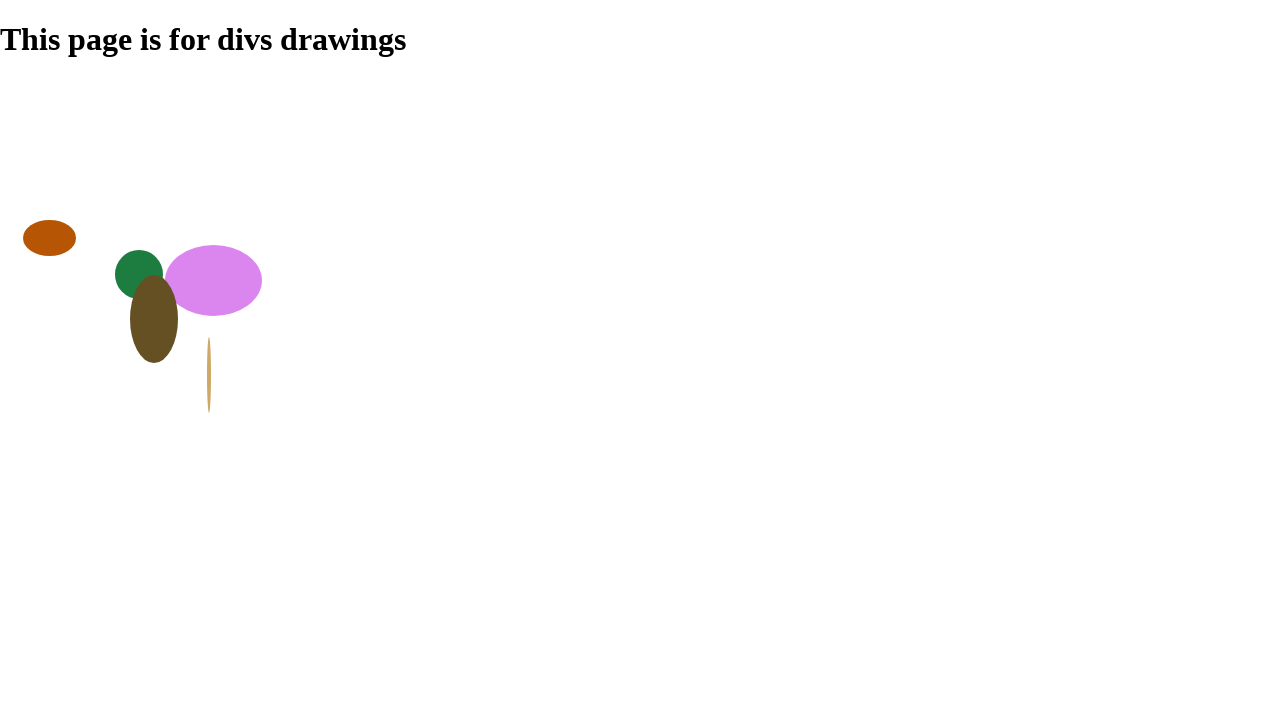

Released mouse button to complete shape drawing at (164, 356)
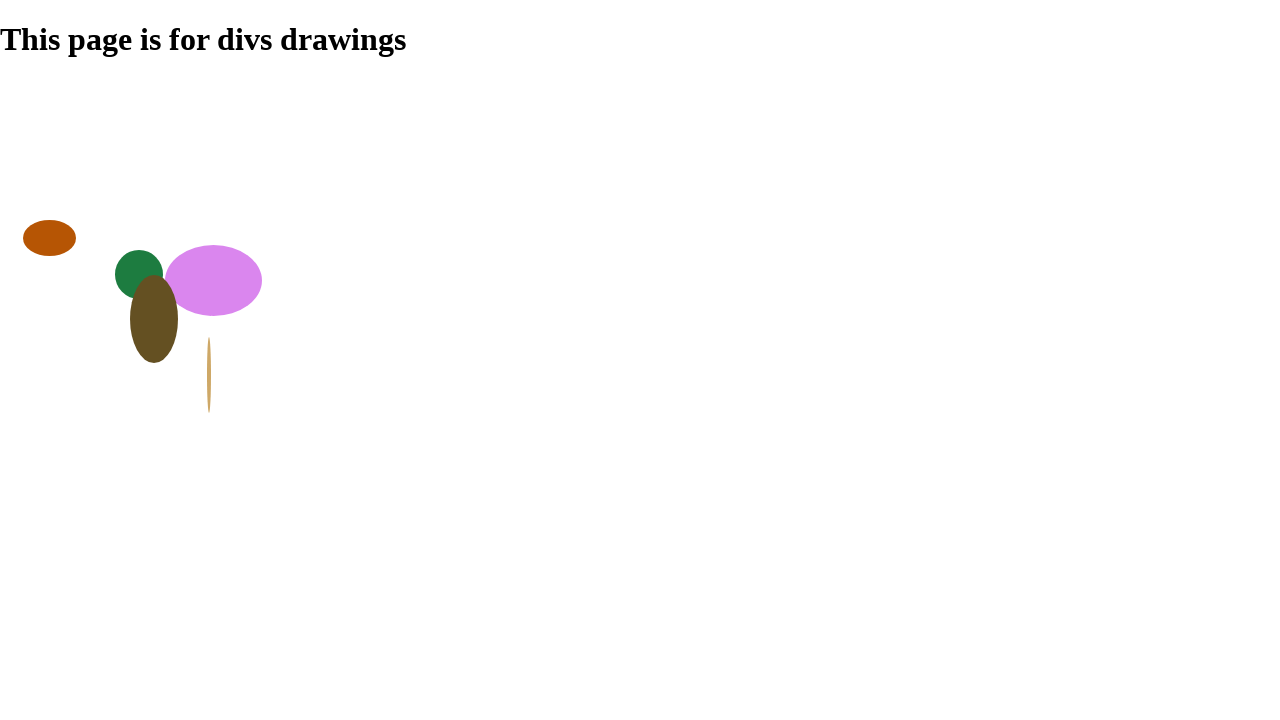

Moved mouse to position (147, 289.875) at (147, 290)
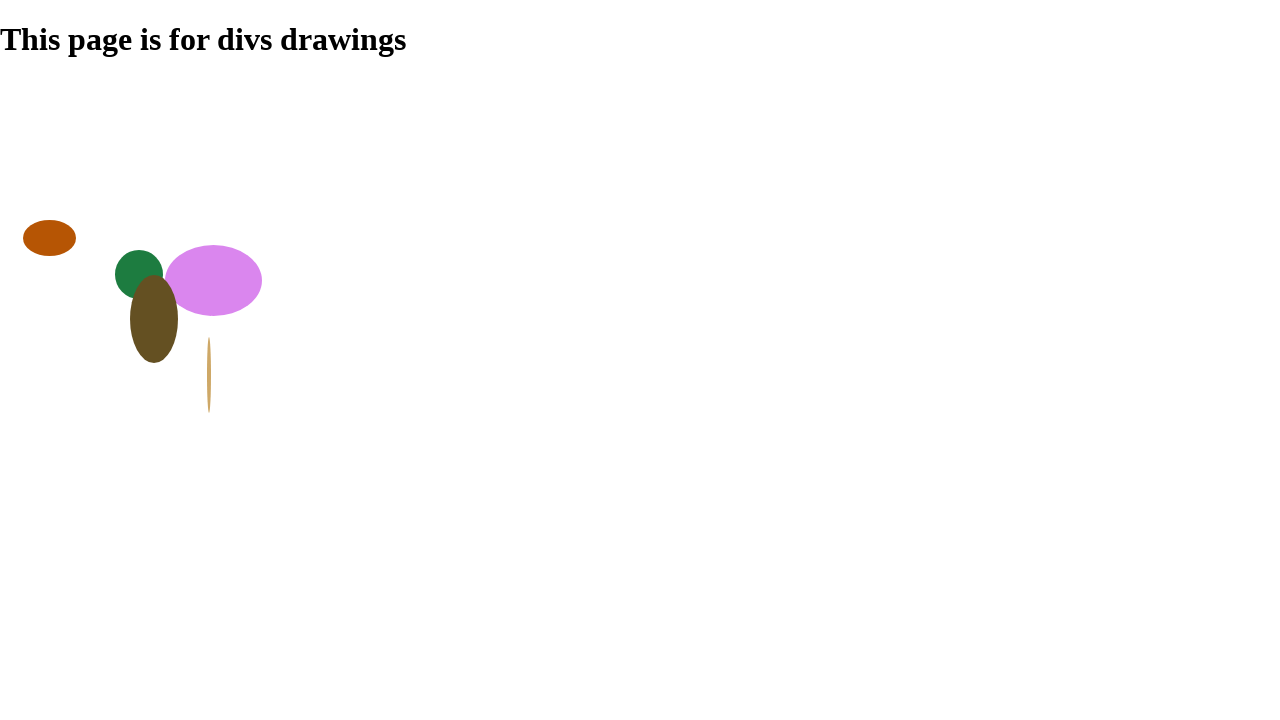

Pressed down mouse button to start drawing at (147, 290)
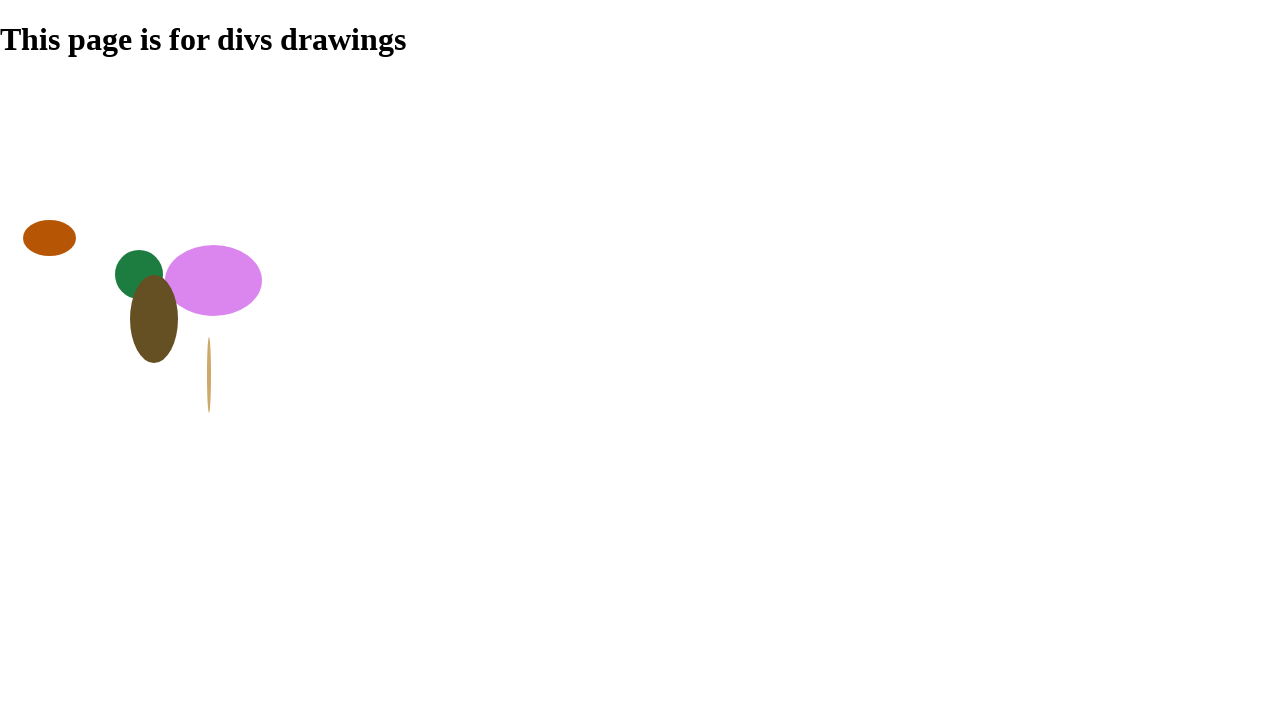

Waited 100ms while holding mouse button
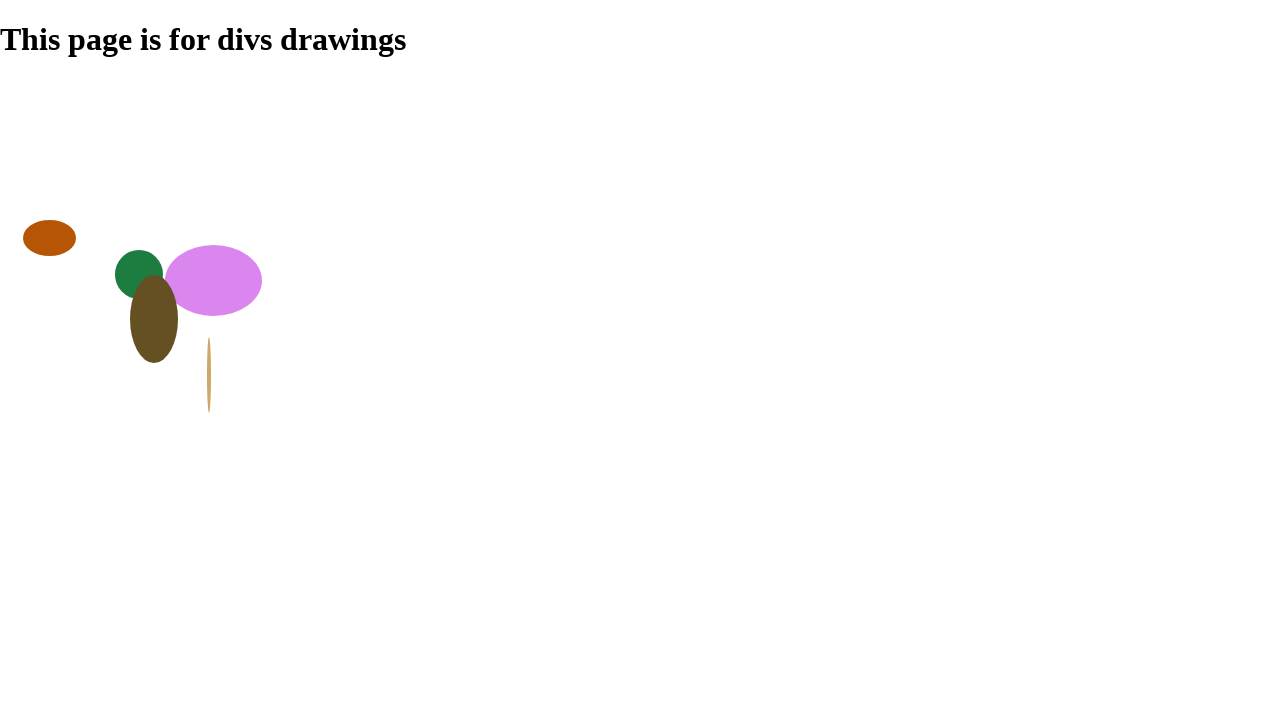

Dragged mouse to position (390, 380.875) to draw shape at (390, 381)
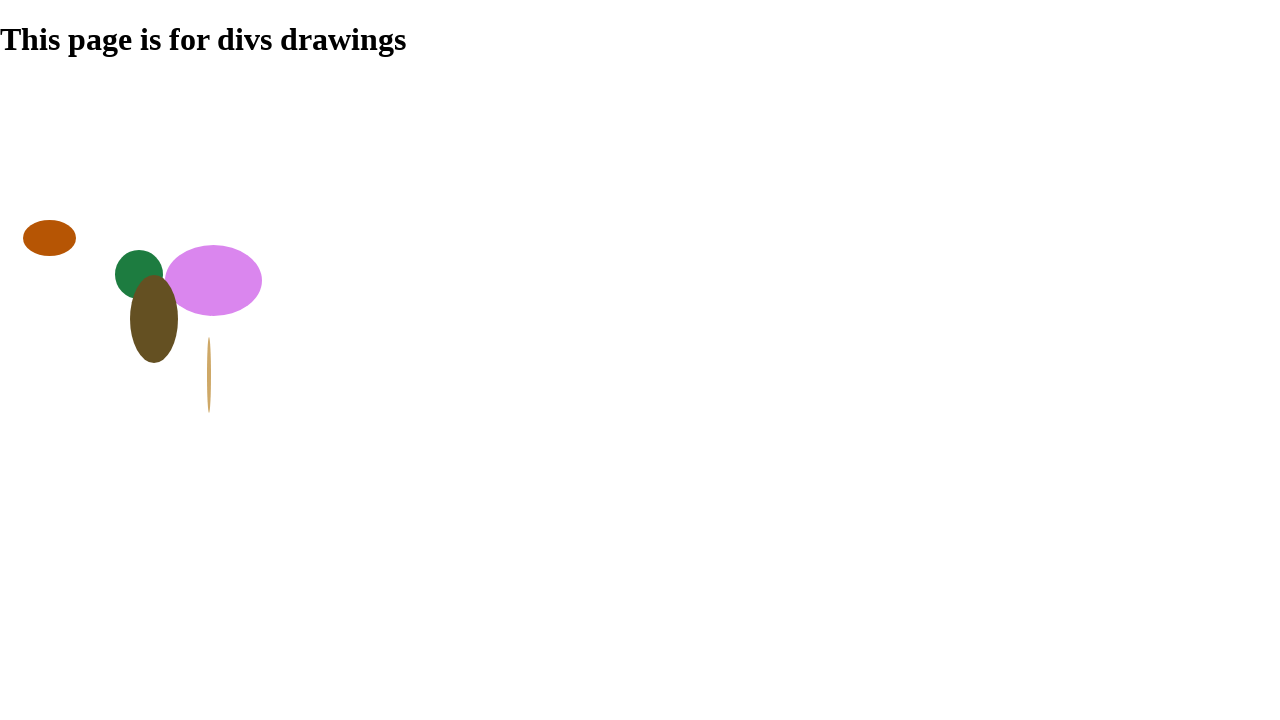

Released mouse button to complete shape drawing at (390, 381)
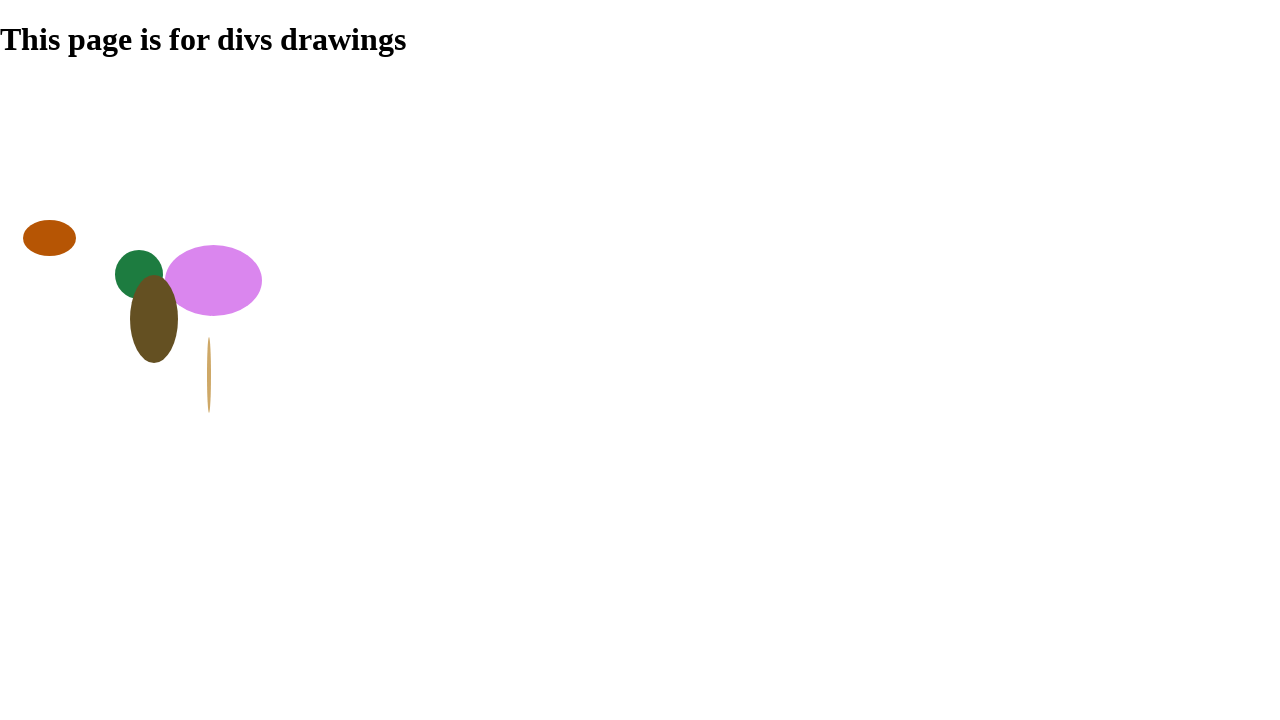

Moved mouse to position (275, 337.875) at (275, 338)
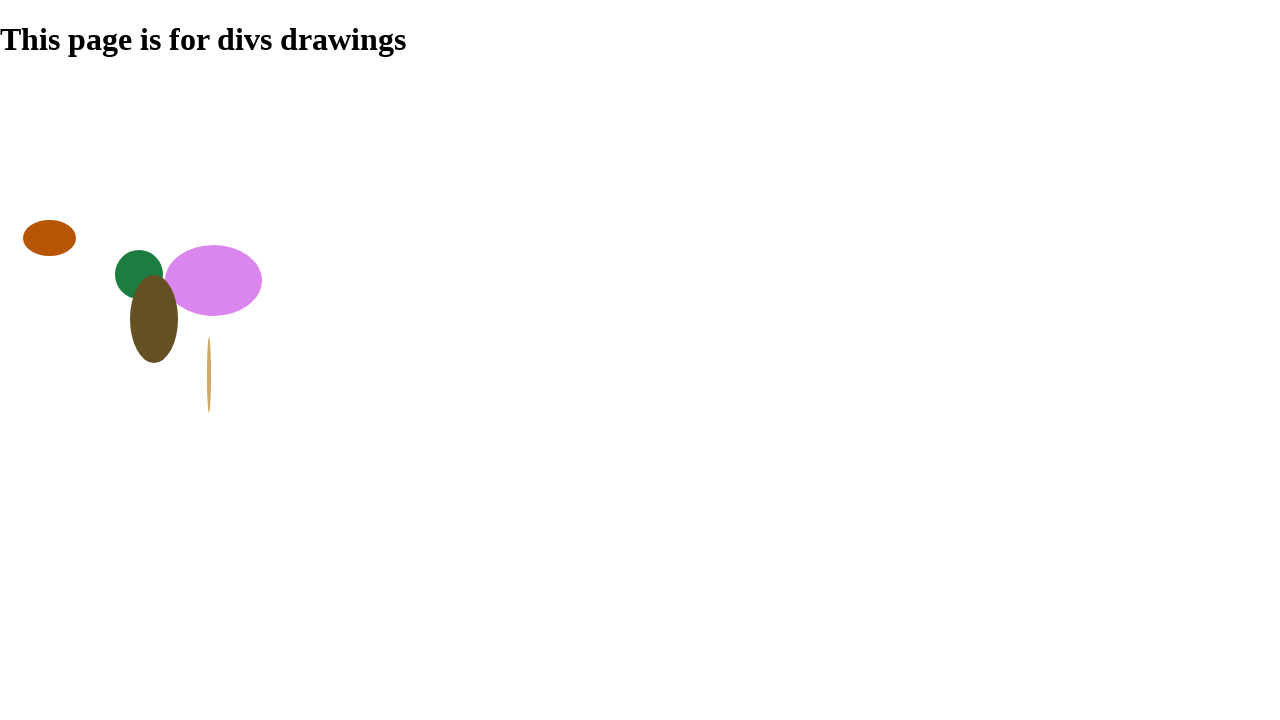

Pressed down mouse button to start drawing at (275, 338)
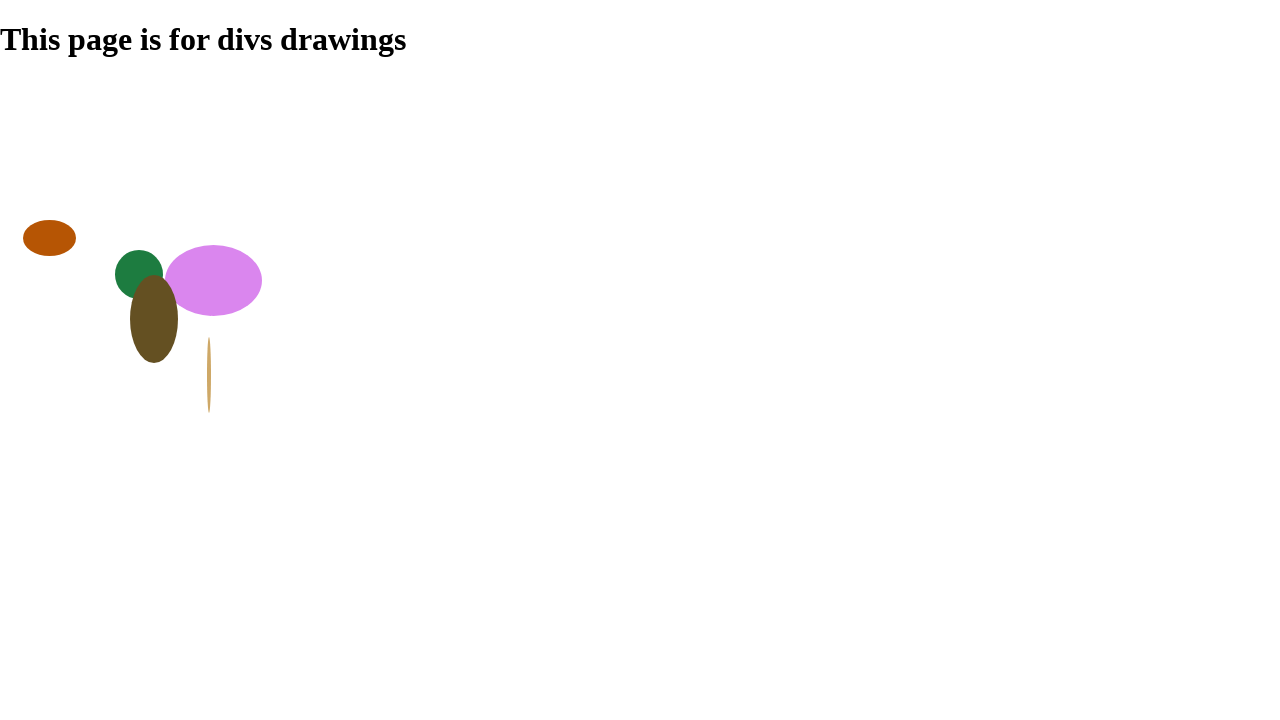

Waited 100ms while holding mouse button
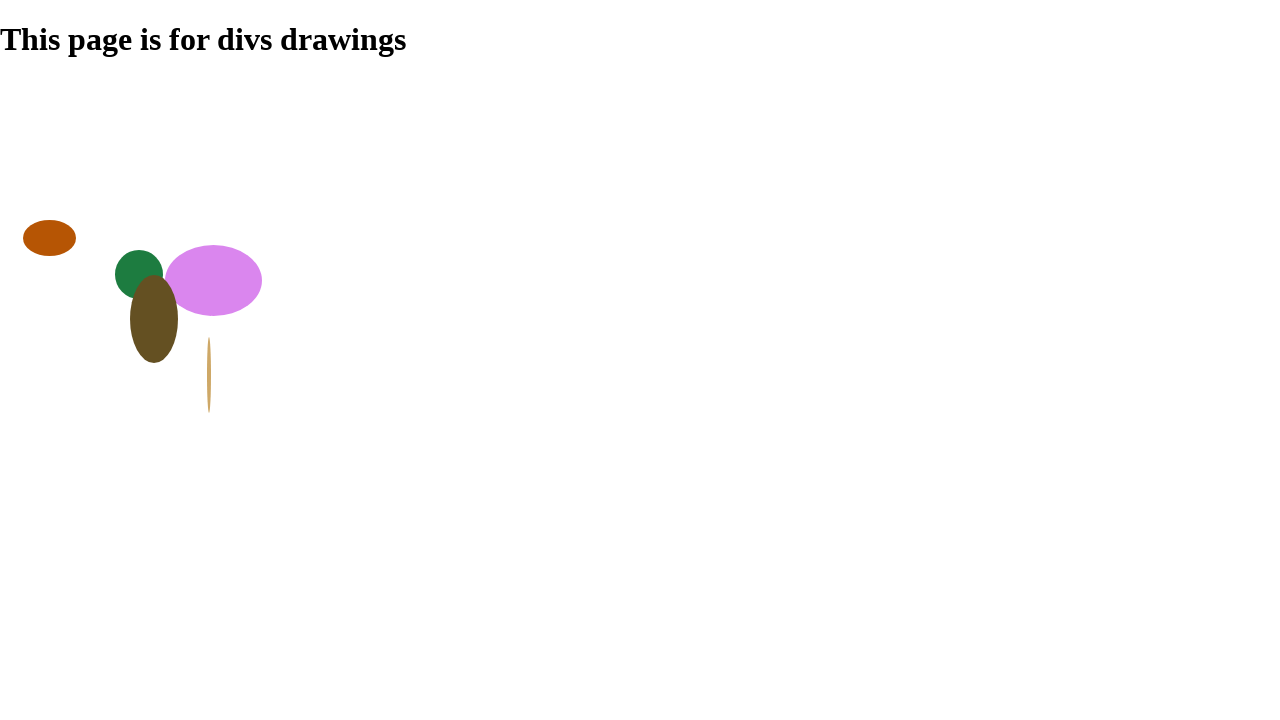

Dragged mouse to position (390, 312.875) to draw shape at (390, 313)
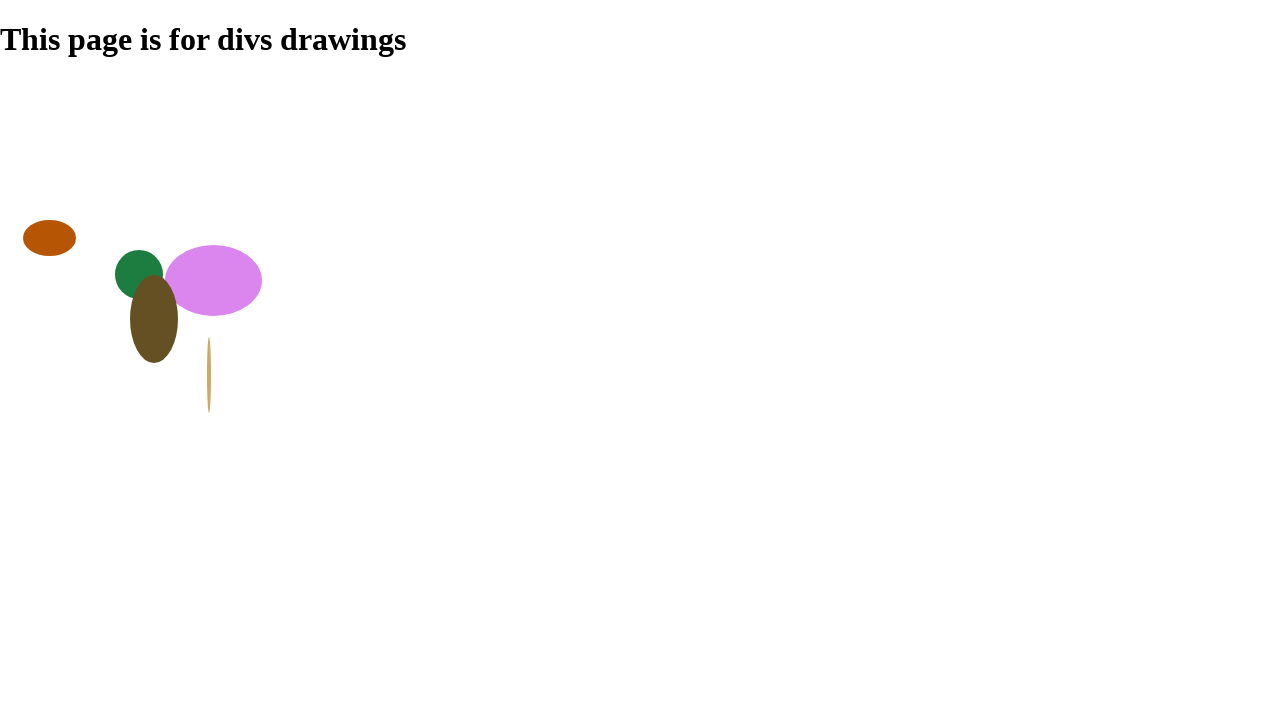

Released mouse button to complete shape drawing at (390, 313)
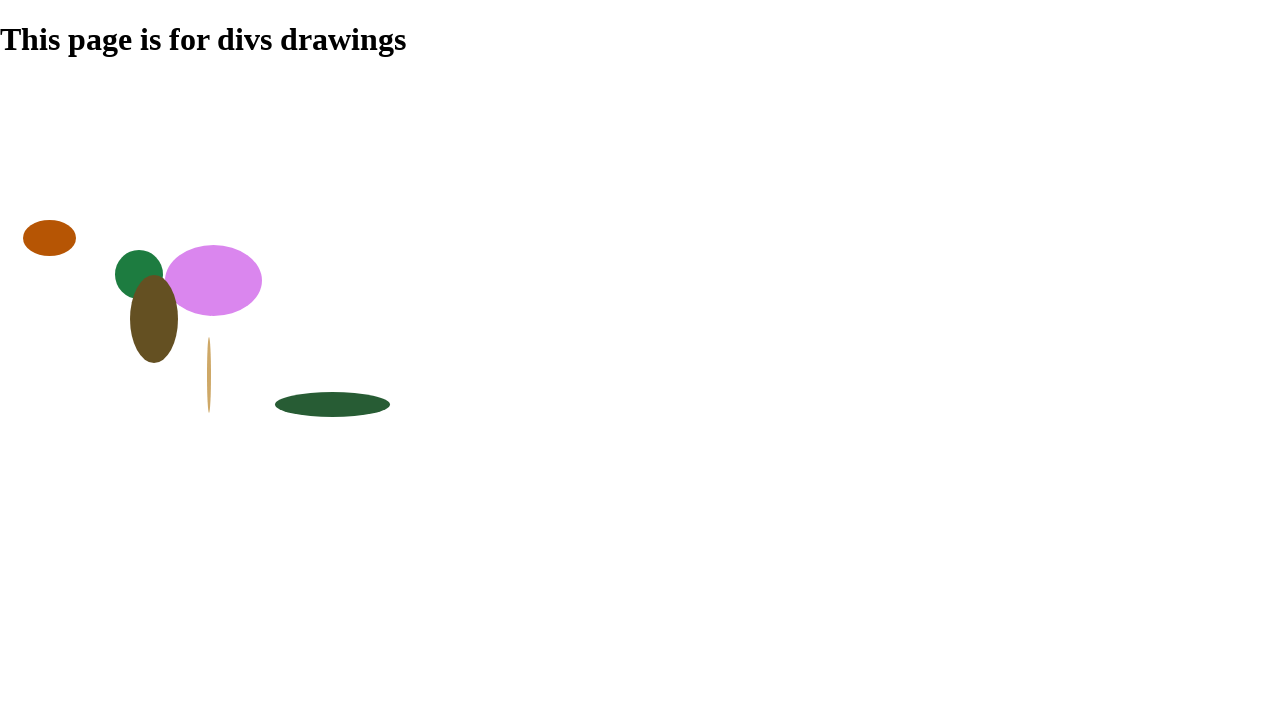

Moved mouse to position (89, 218.875) at (89, 219)
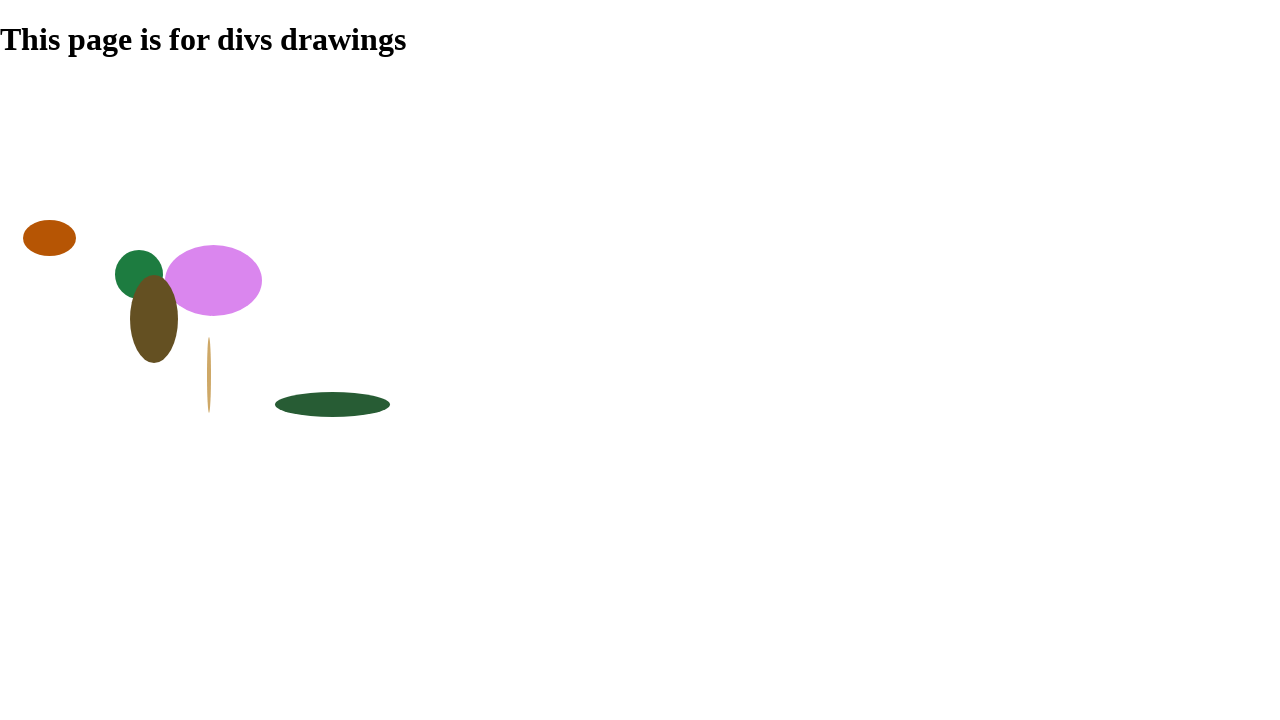

Pressed down mouse button to start drawing at (89, 219)
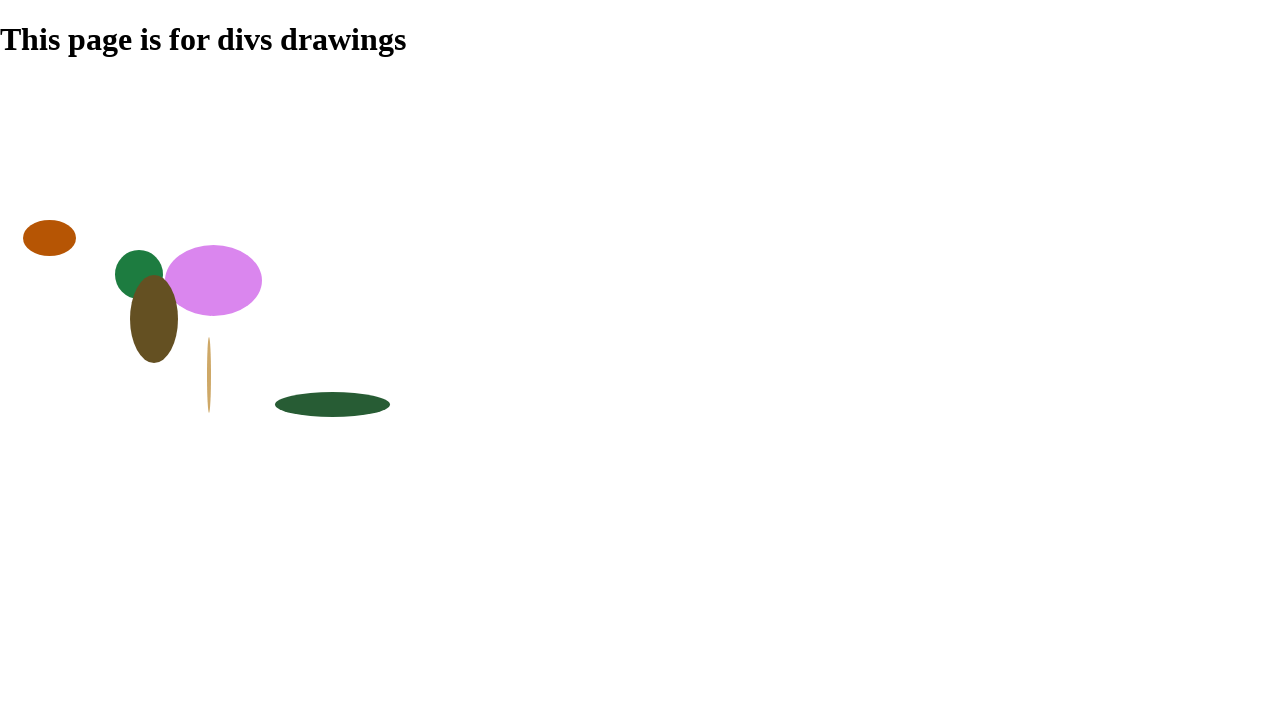

Waited 100ms while holding mouse button
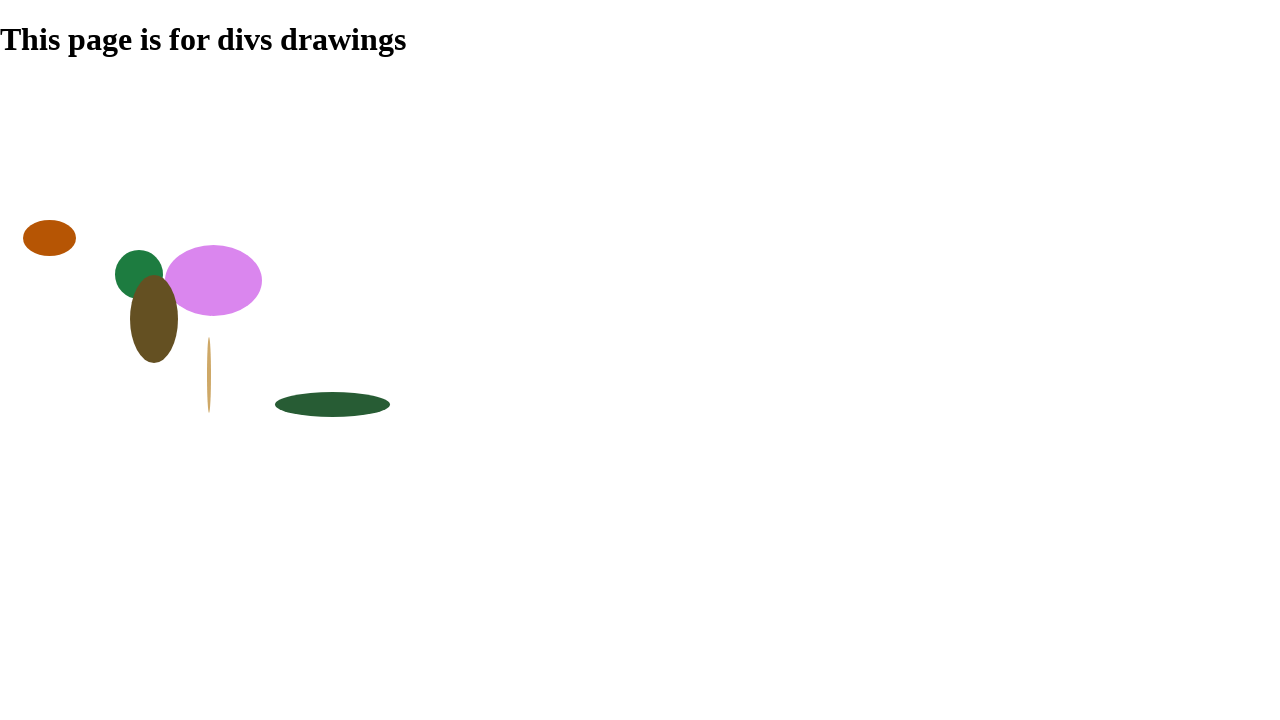

Dragged mouse to position (333, 303.875) to draw shape at (333, 304)
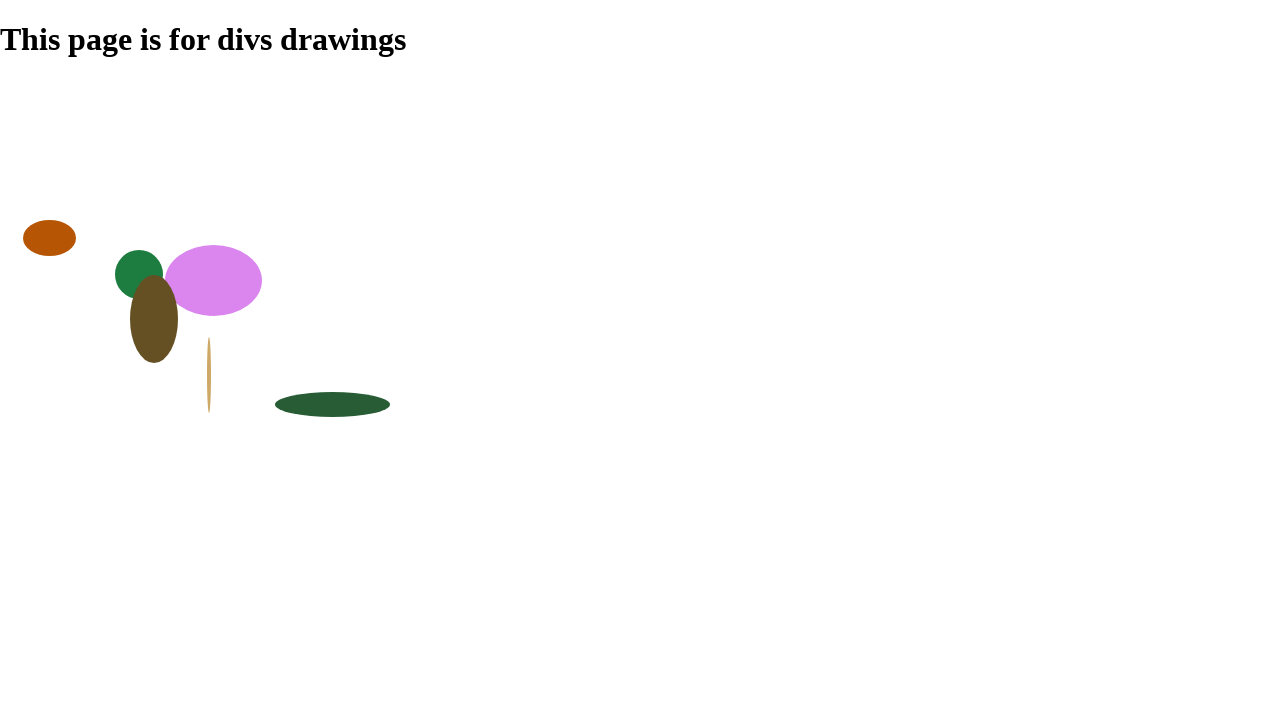

Released mouse button to complete shape drawing at (333, 304)
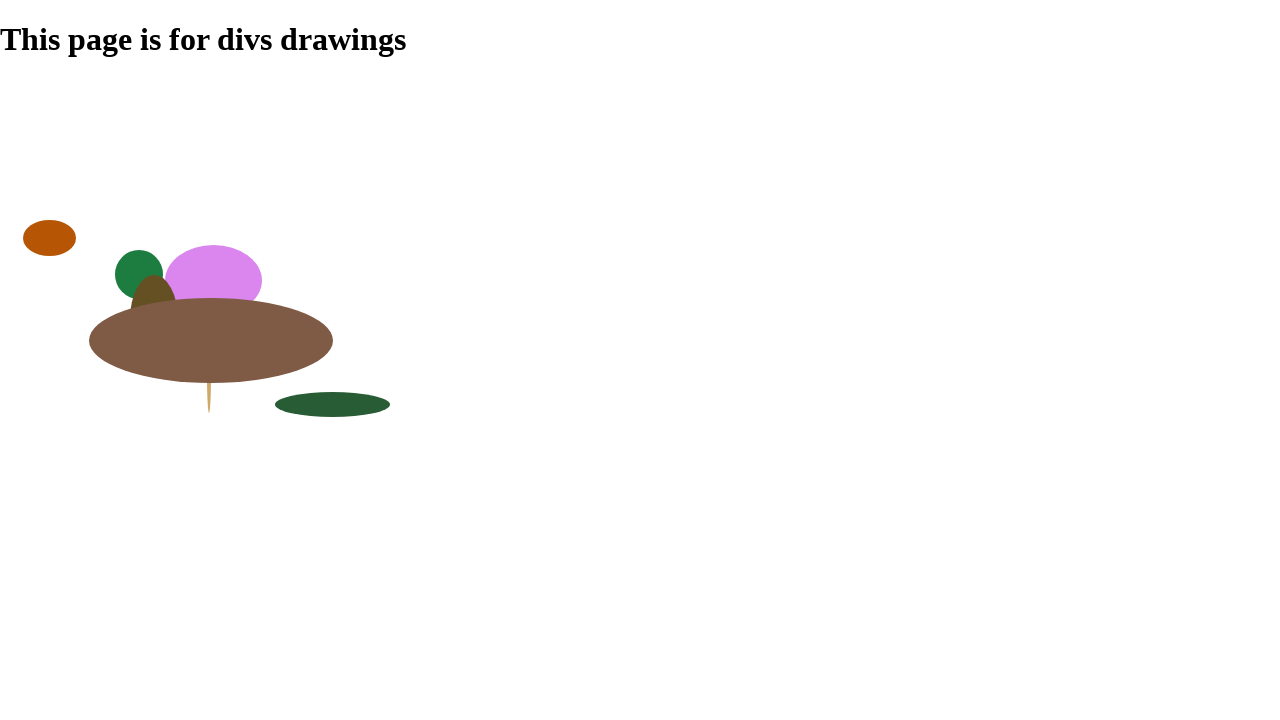

Moved mouse to position (103, 361.875) at (103, 362)
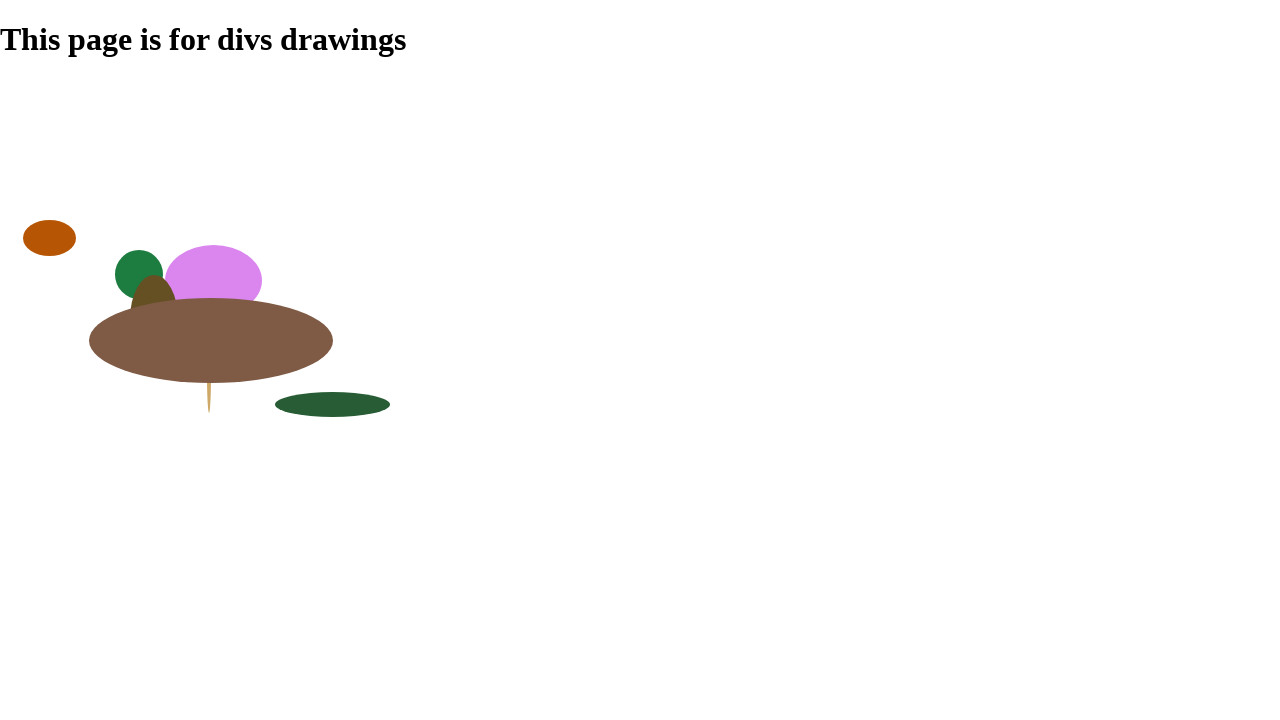

Pressed down mouse button to start drawing at (103, 362)
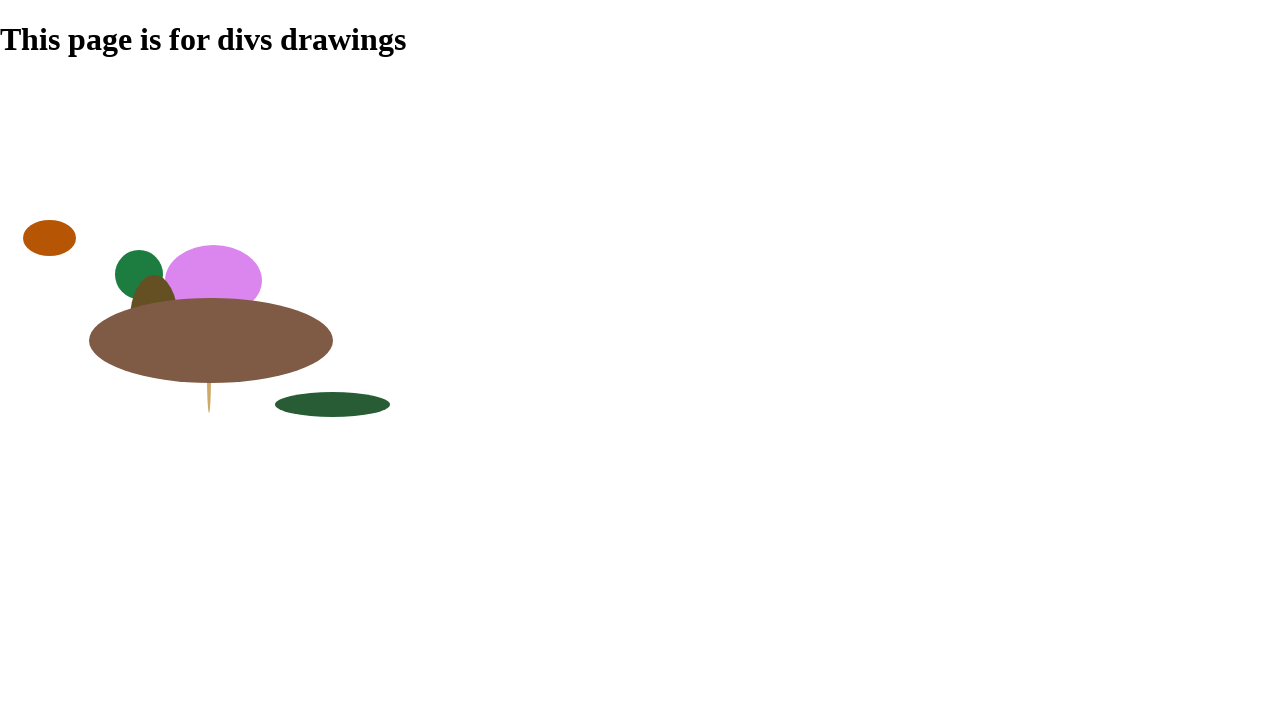

Waited 100ms while holding mouse button
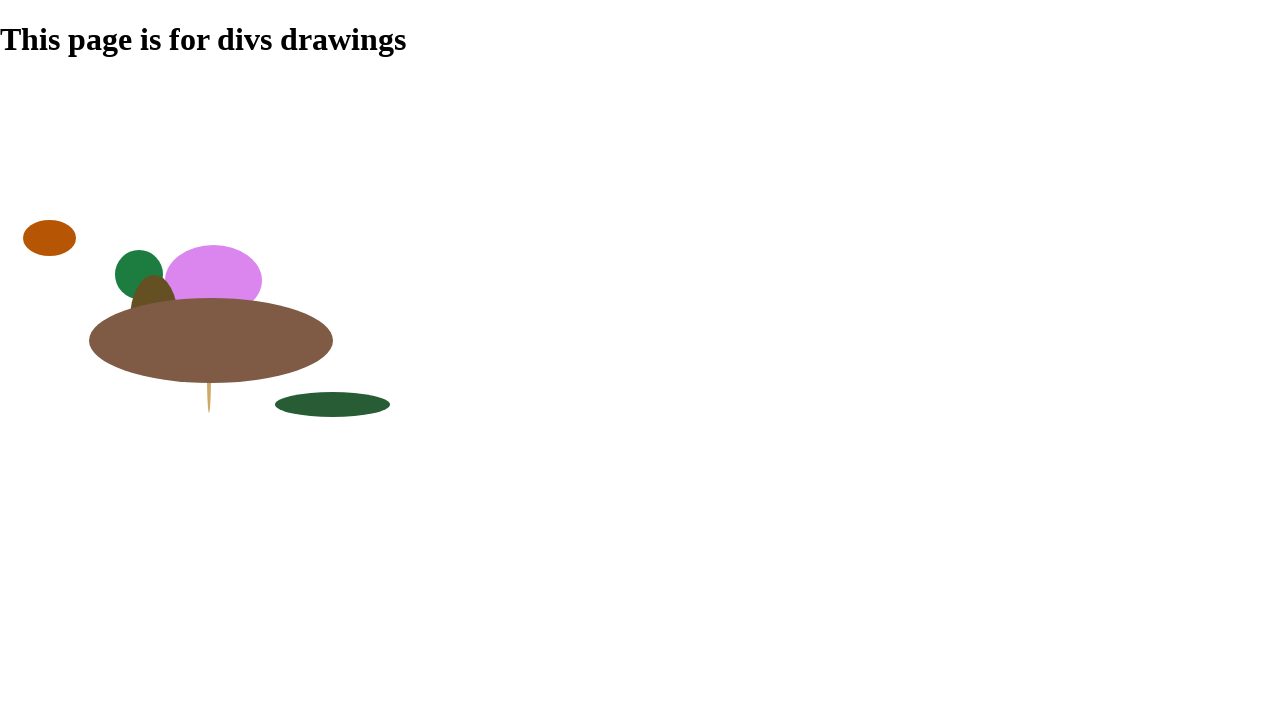

Dragged mouse to position (164, 234.875) to draw shape at (164, 235)
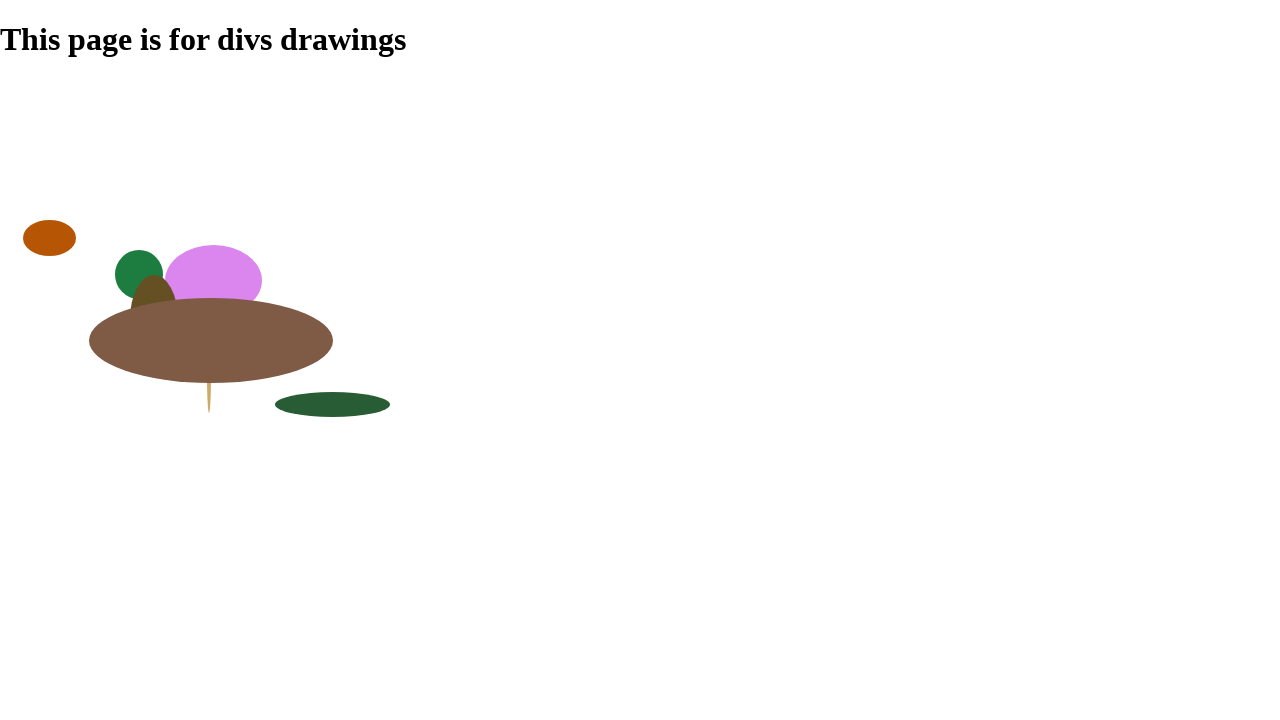

Released mouse button to complete shape drawing at (164, 235)
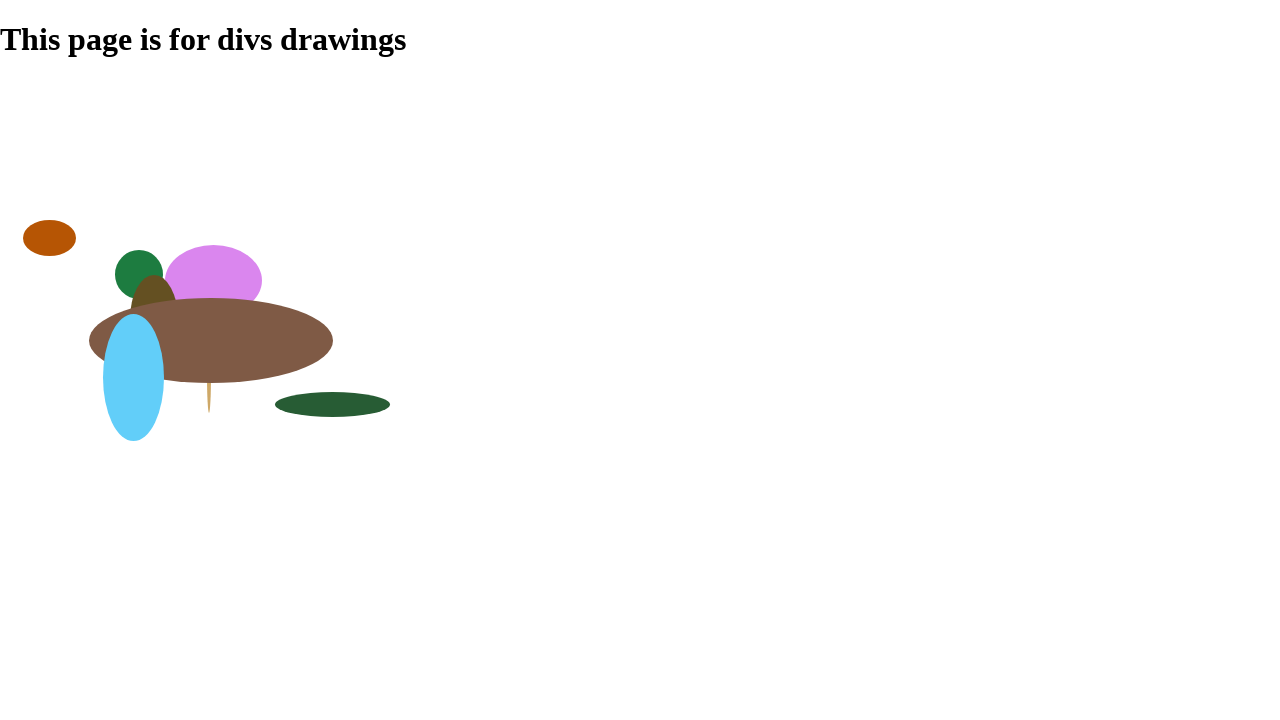

Moved mouse to position (86, 132.875) at (86, 133)
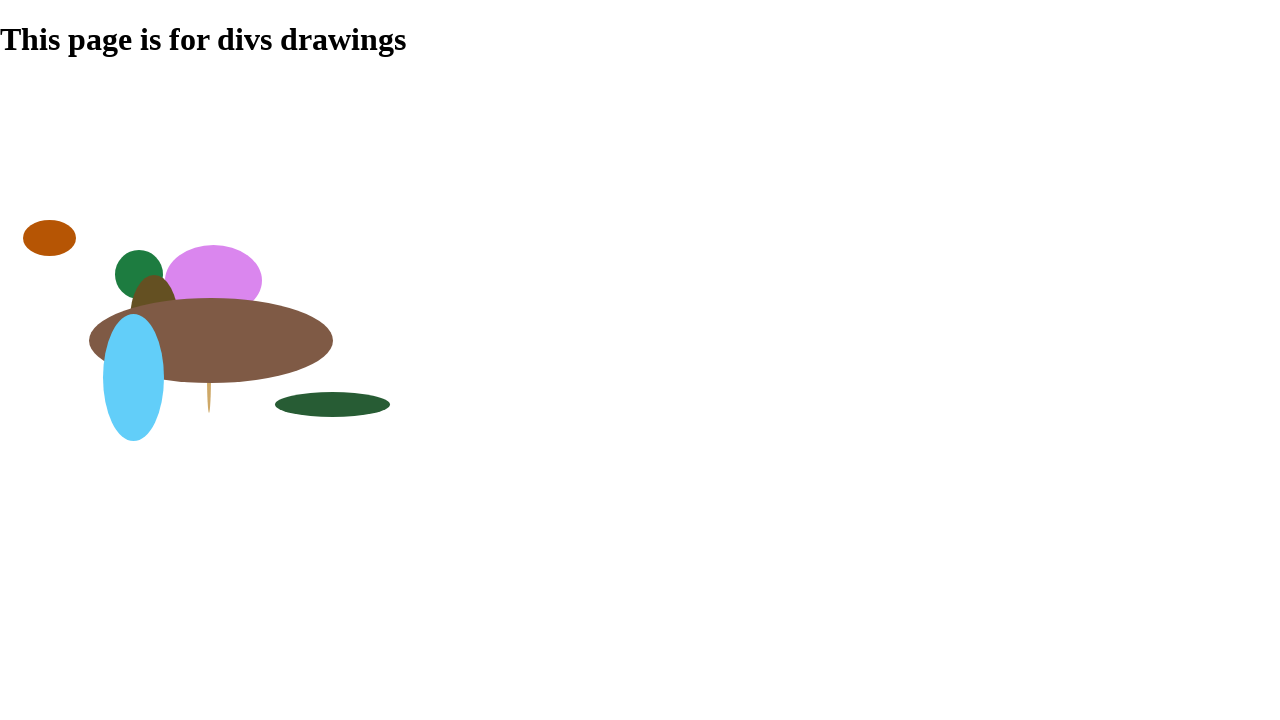

Pressed down mouse button to start drawing at (86, 133)
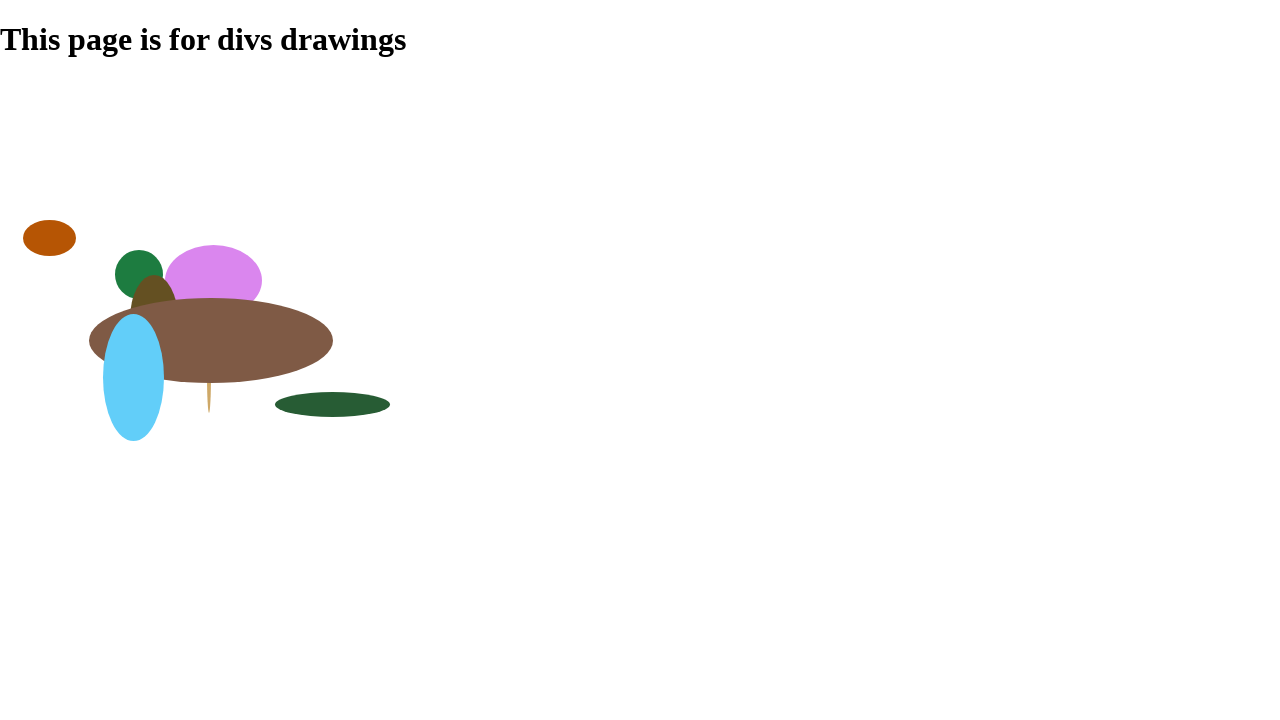

Waited 100ms while holding mouse button
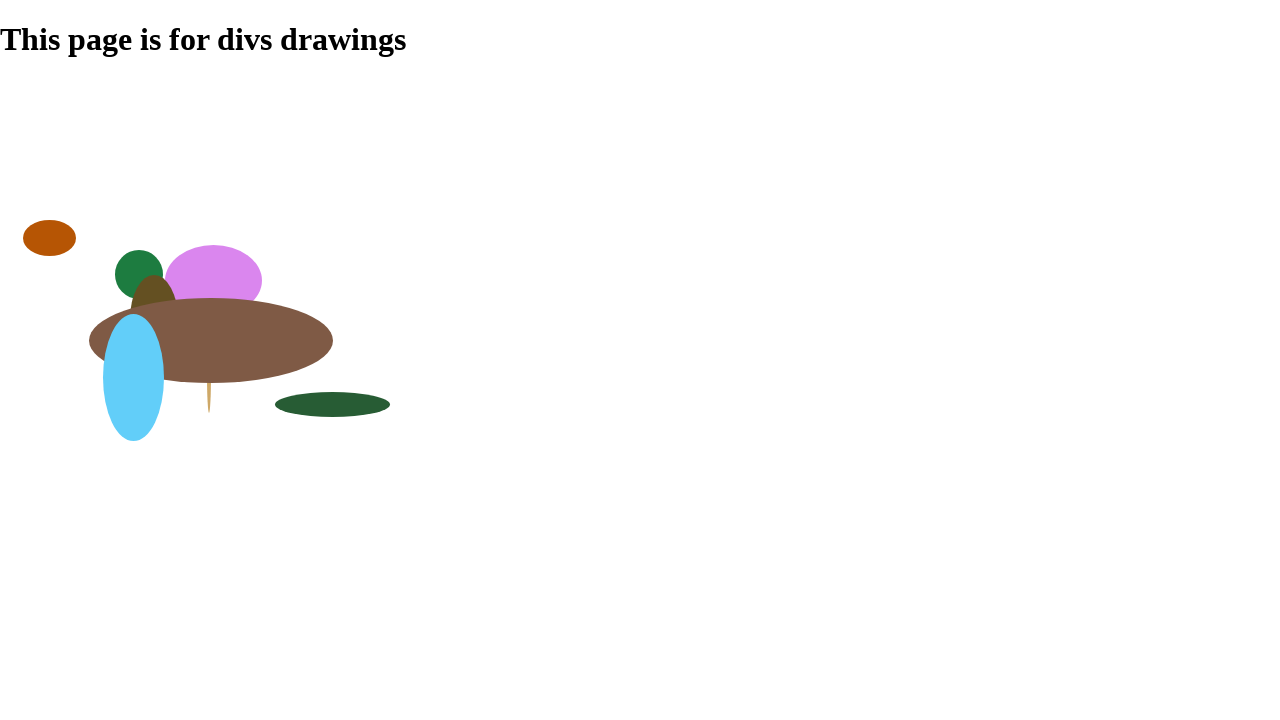

Dragged mouse to position (151, 63.875) to draw shape at (151, 64)
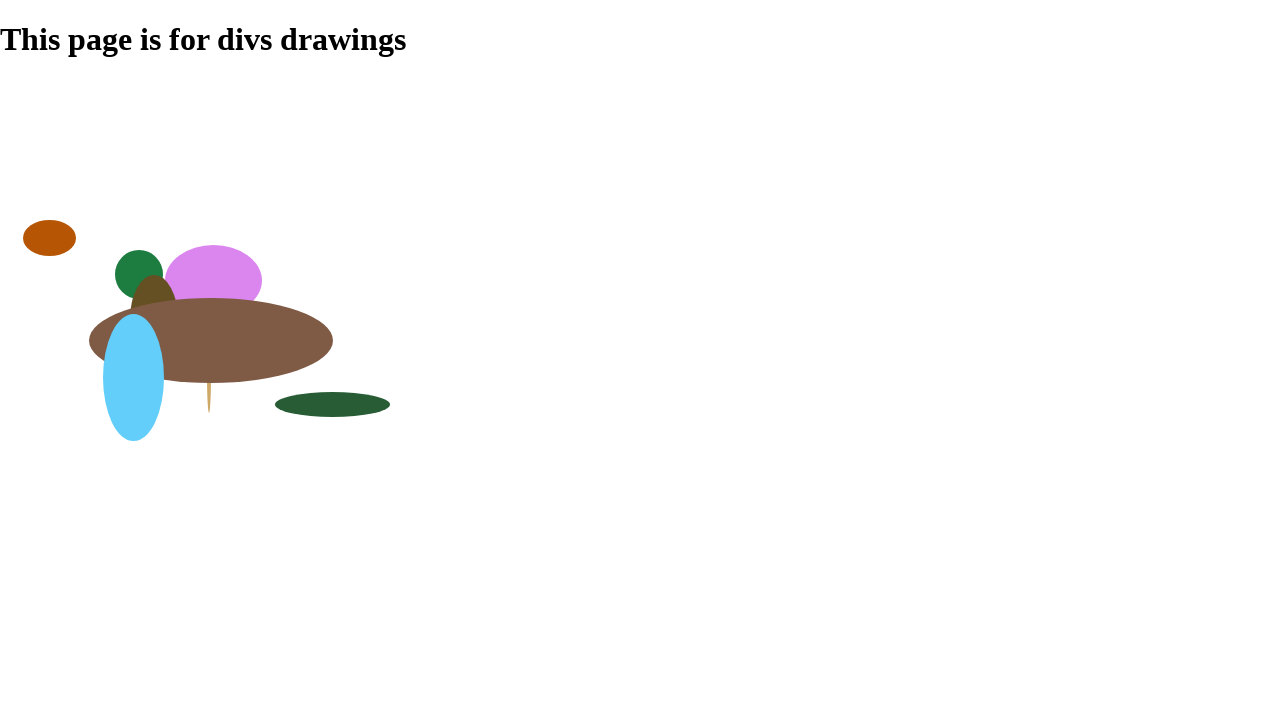

Released mouse button to complete shape drawing at (151, 64)
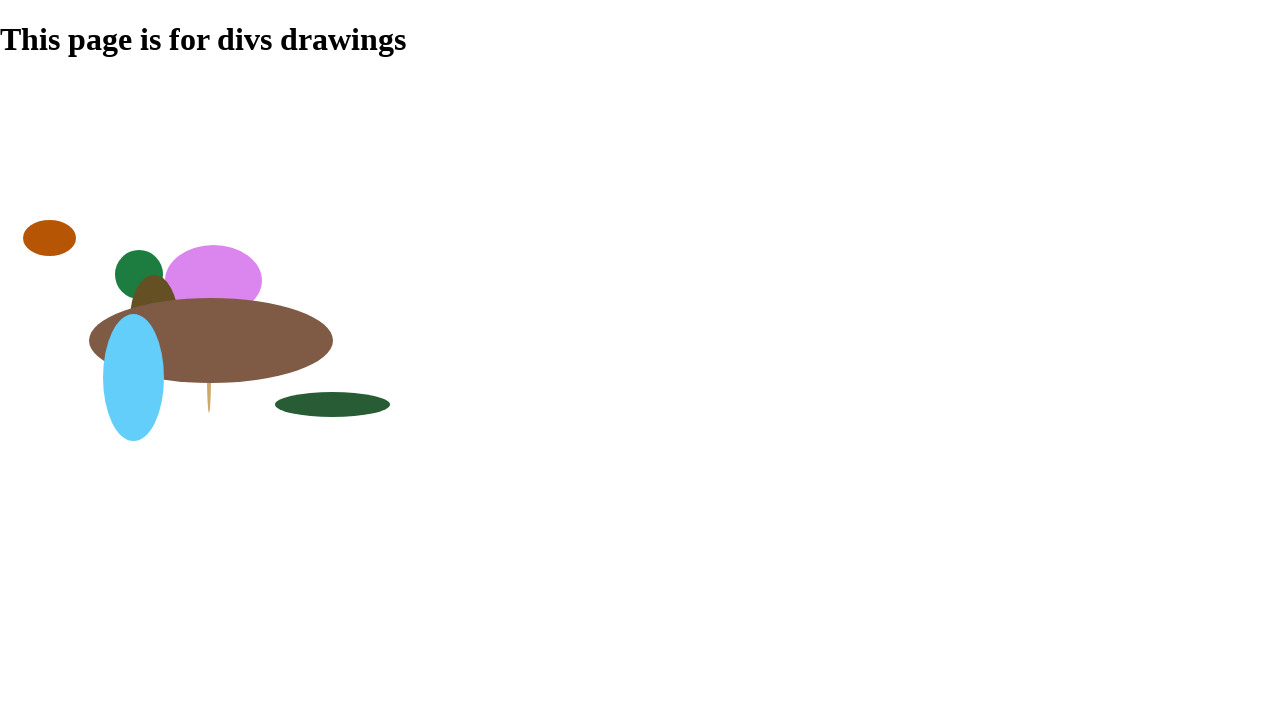

Moved mouse to position (191, 346.875) at (191, 347)
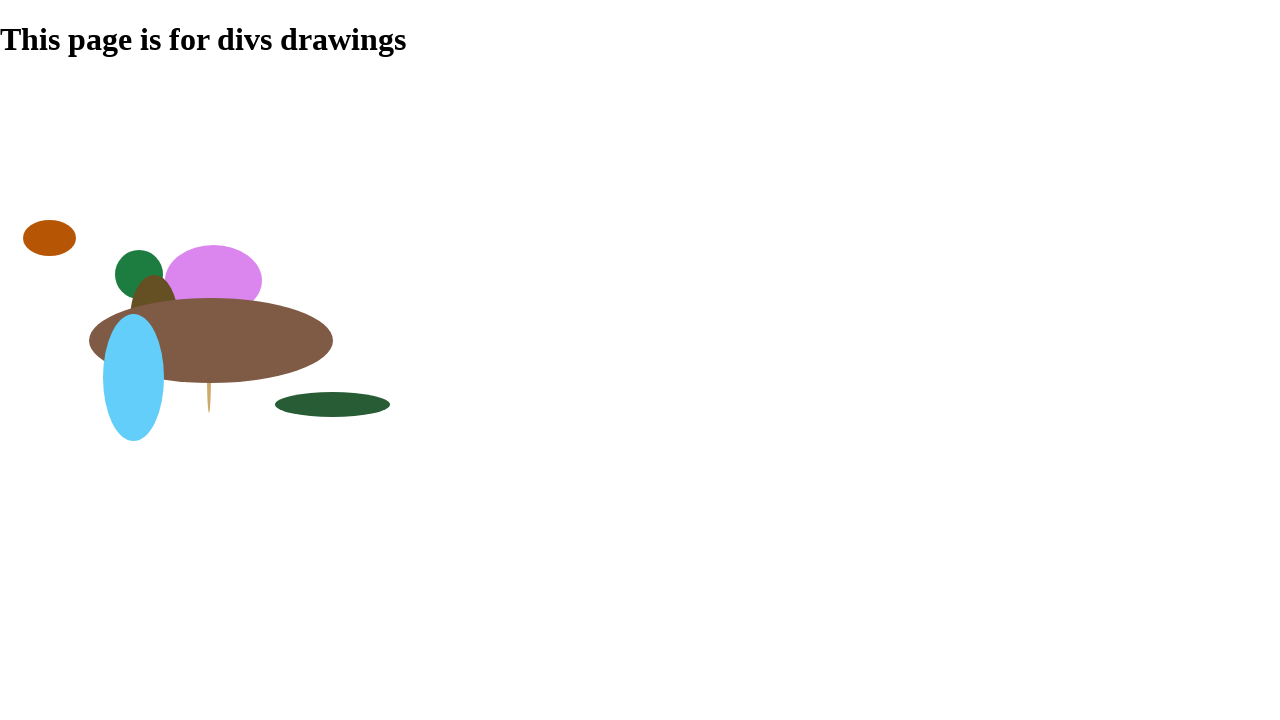

Pressed down mouse button to start drawing at (191, 347)
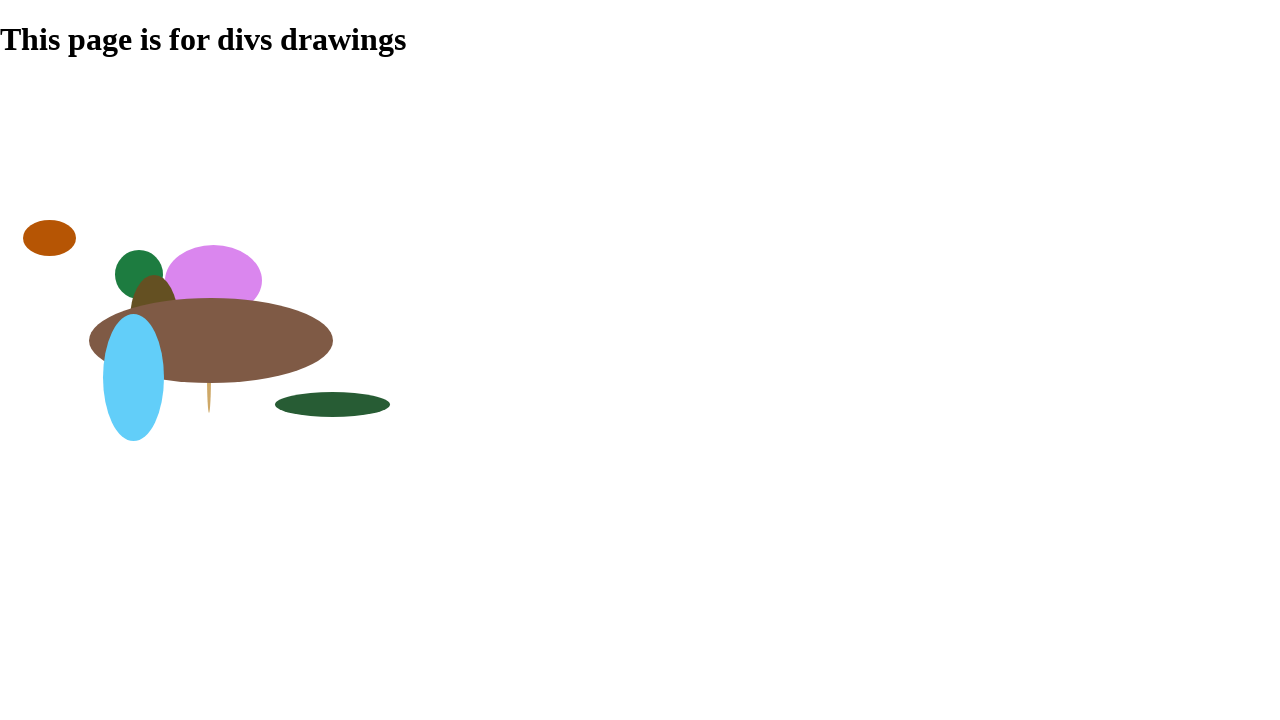

Waited 100ms while holding mouse button
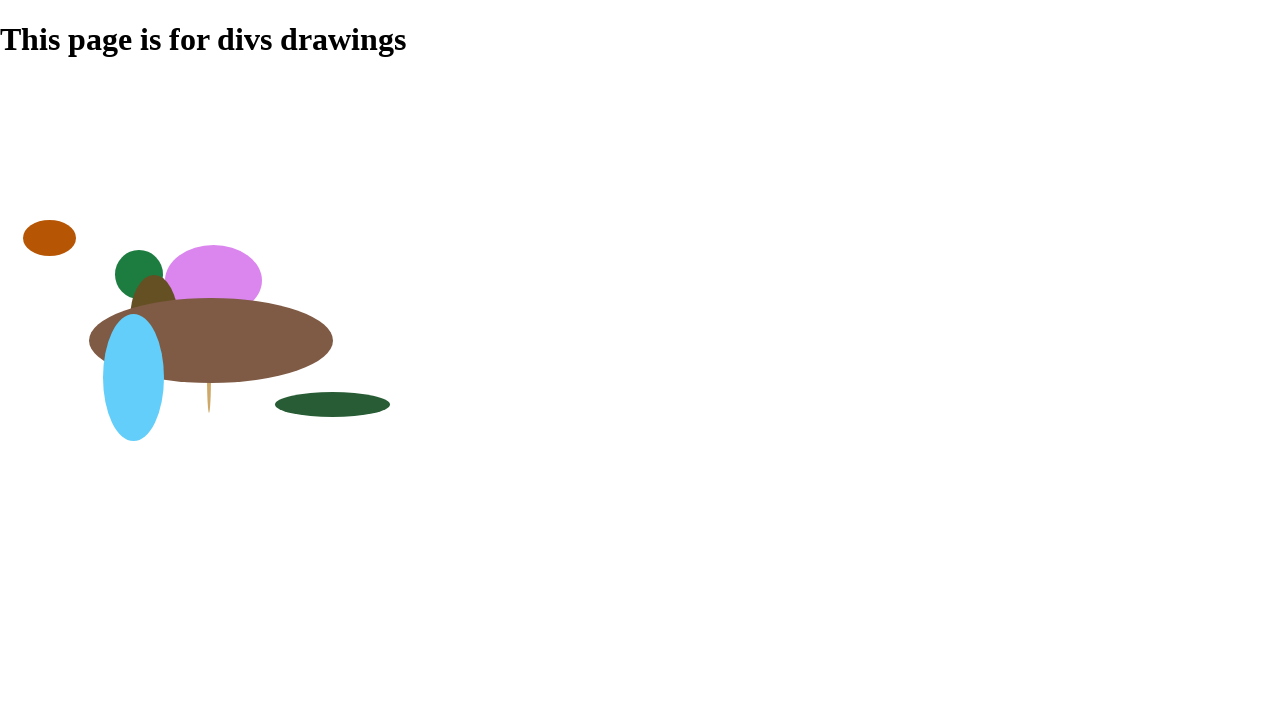

Dragged mouse to position (122, 420.875) to draw shape at (122, 421)
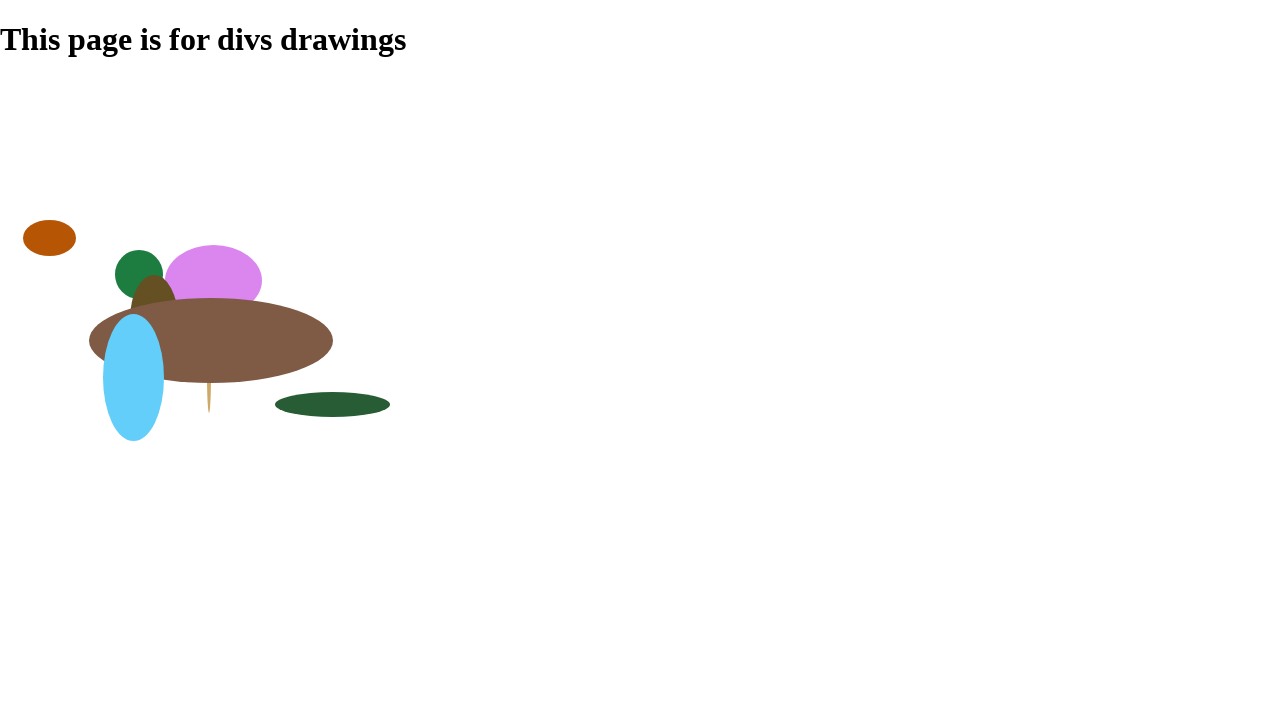

Released mouse button to complete shape drawing at (122, 421)
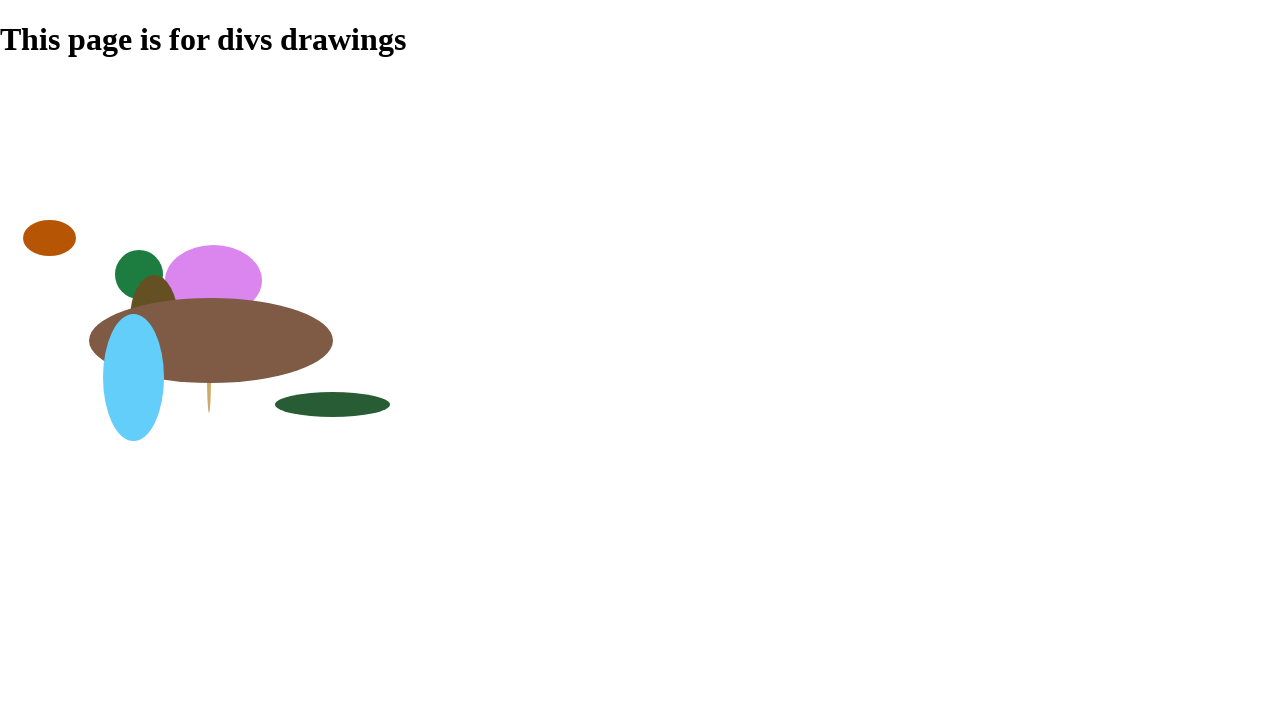

Moved mouse to position (144, 171.875) at (144, 172)
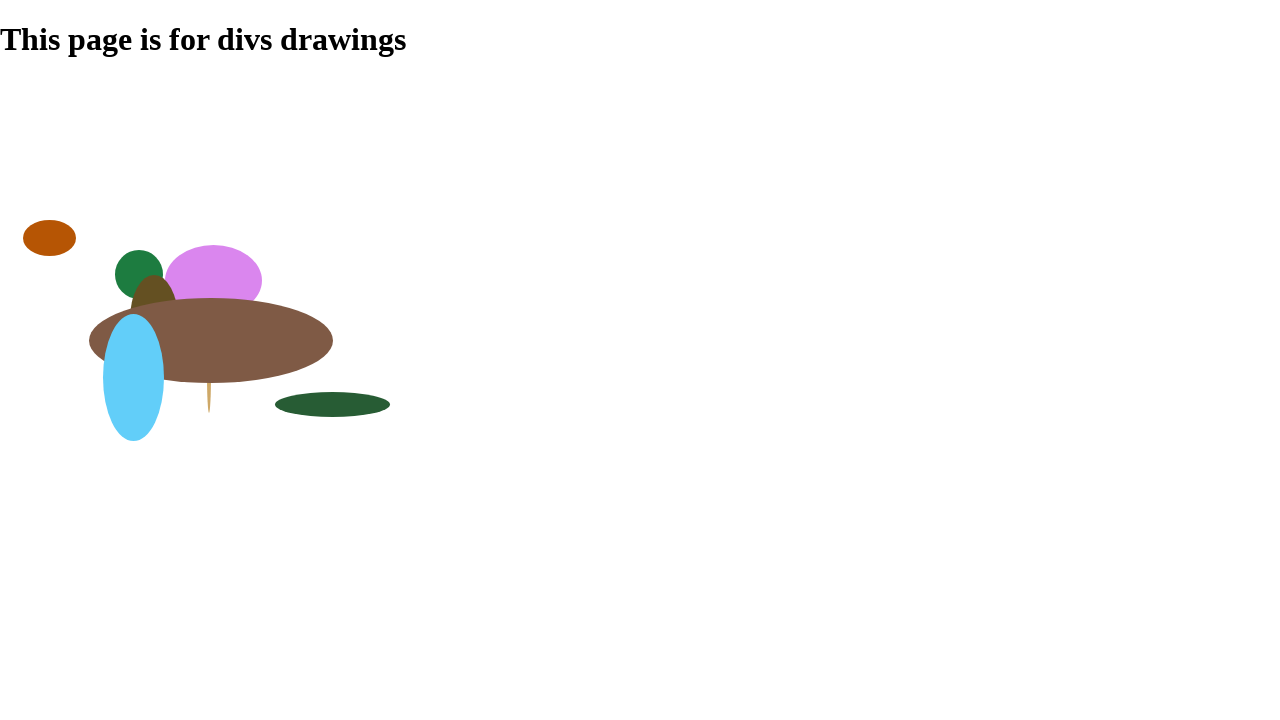

Pressed down mouse button to start drawing at (144, 172)
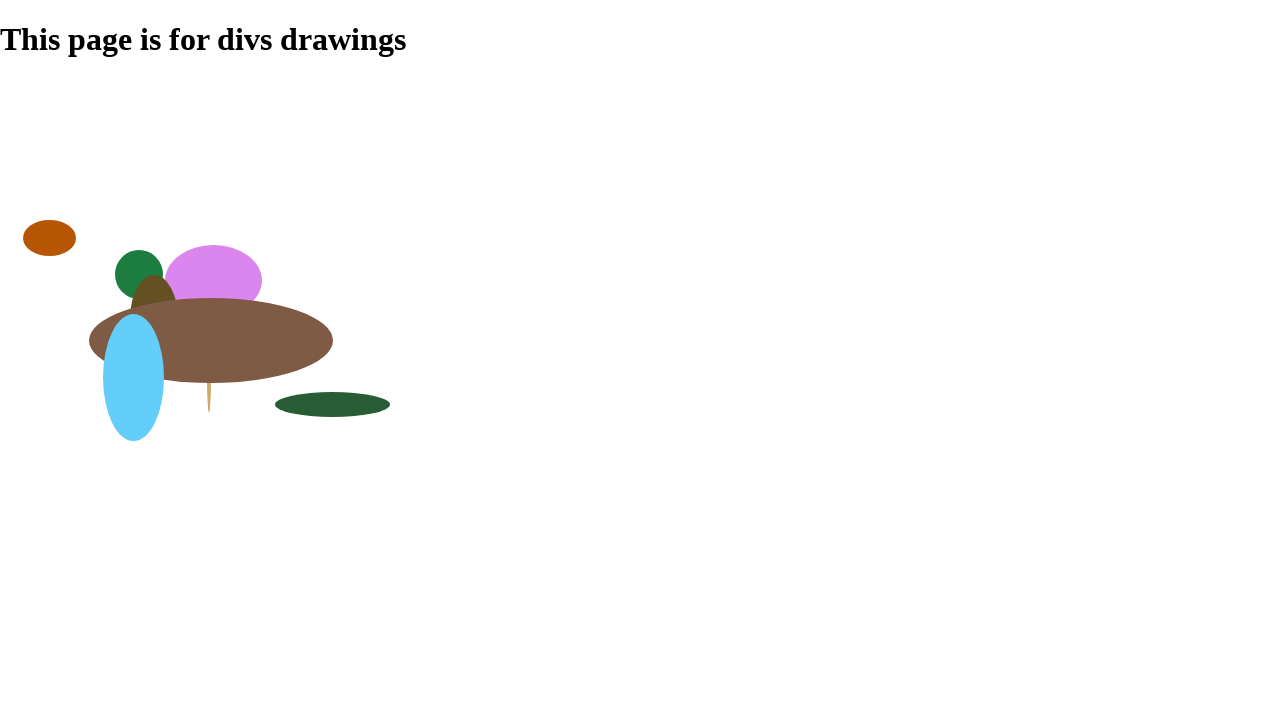

Waited 100ms while holding mouse button
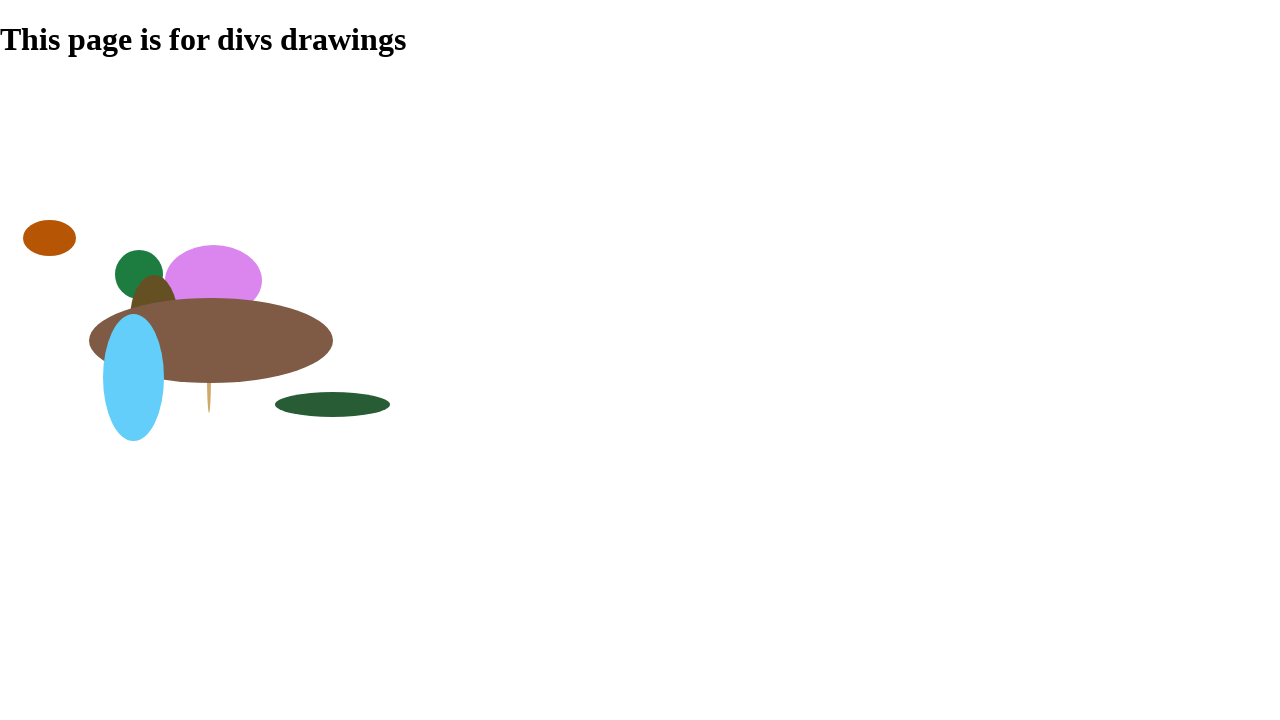

Dragged mouse to position (314, 156.875) to draw shape at (314, 157)
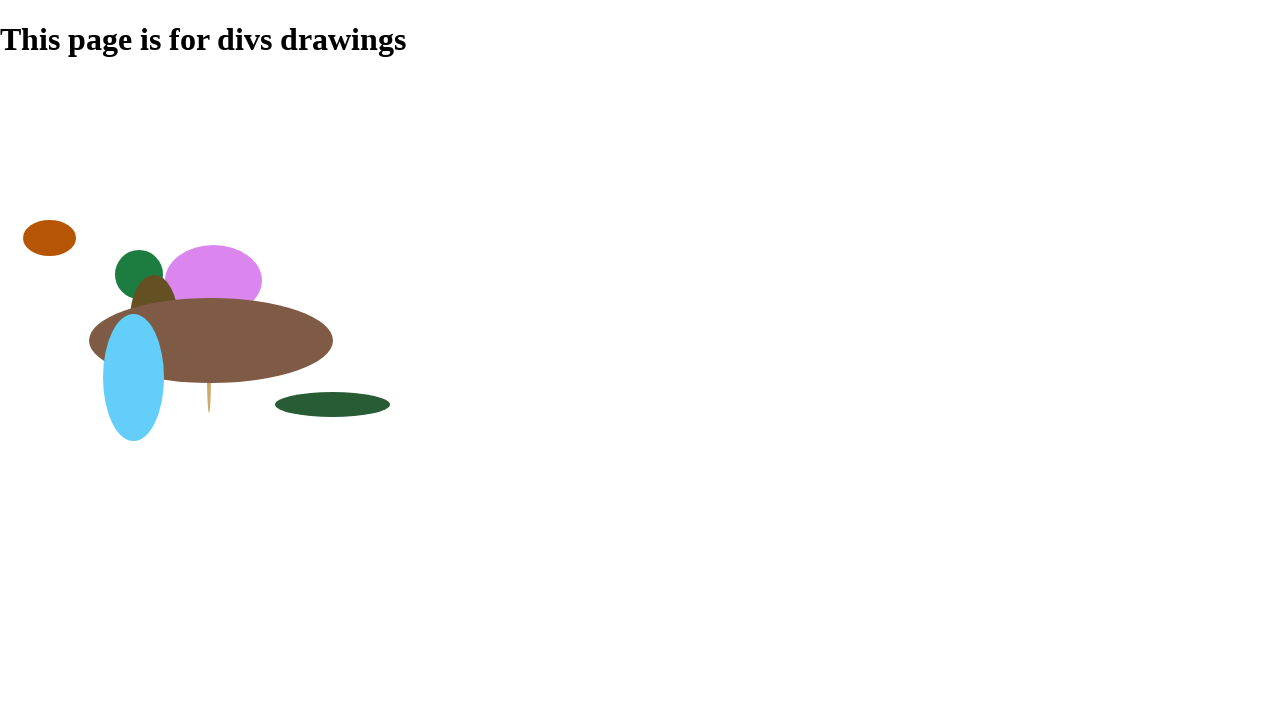

Released mouse button to complete shape drawing at (314, 157)
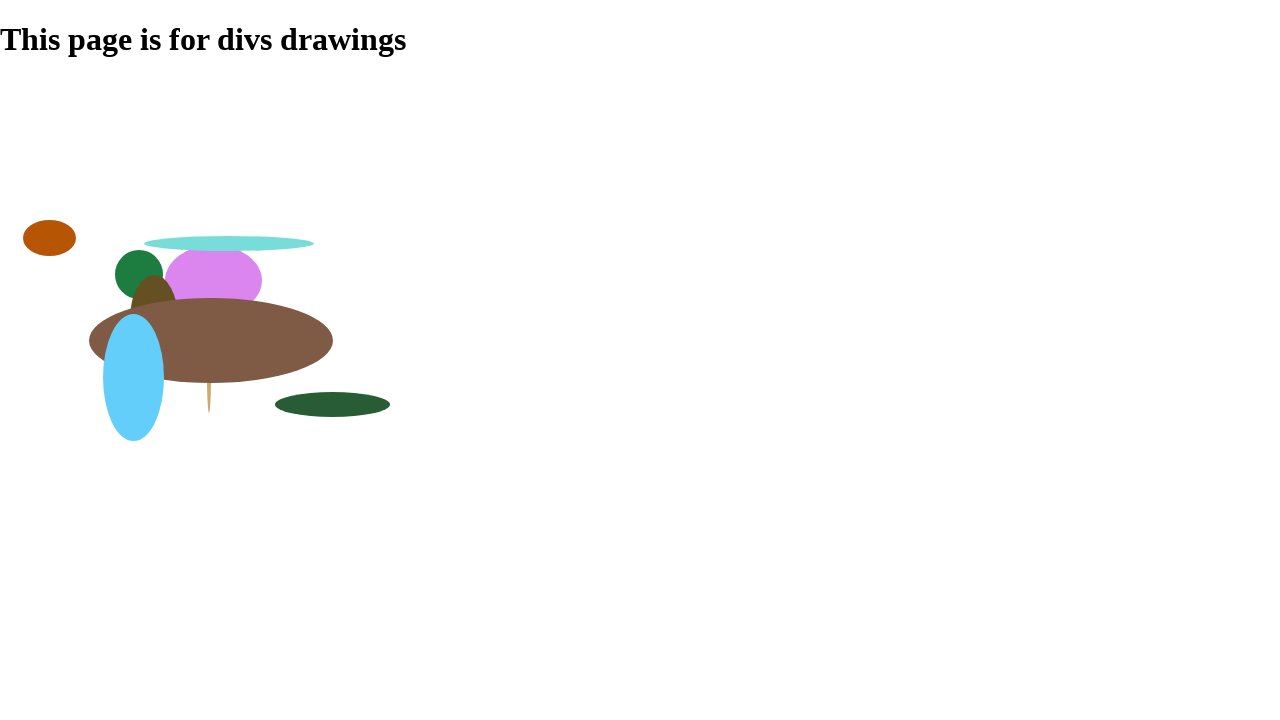

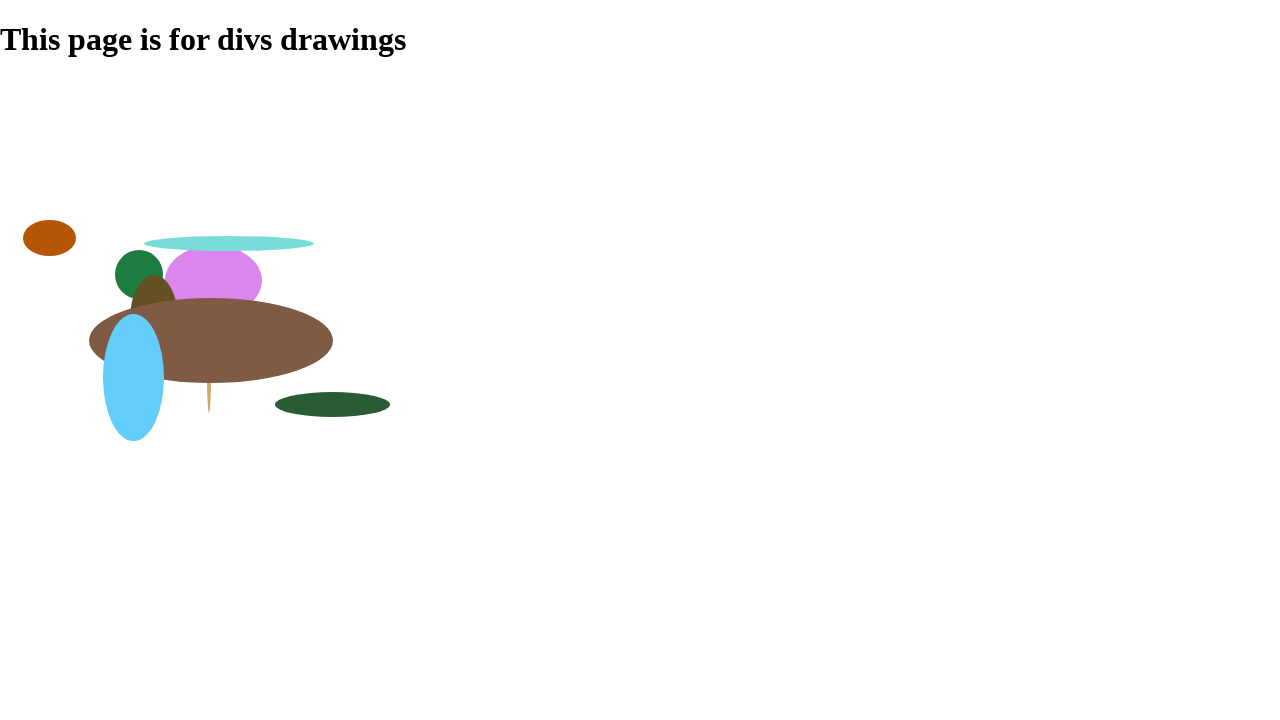